Tests a large form submission by filling all text input fields with a response and clicking the submit button

Starting URL: http://suninjuly.github.io/huge_form.html

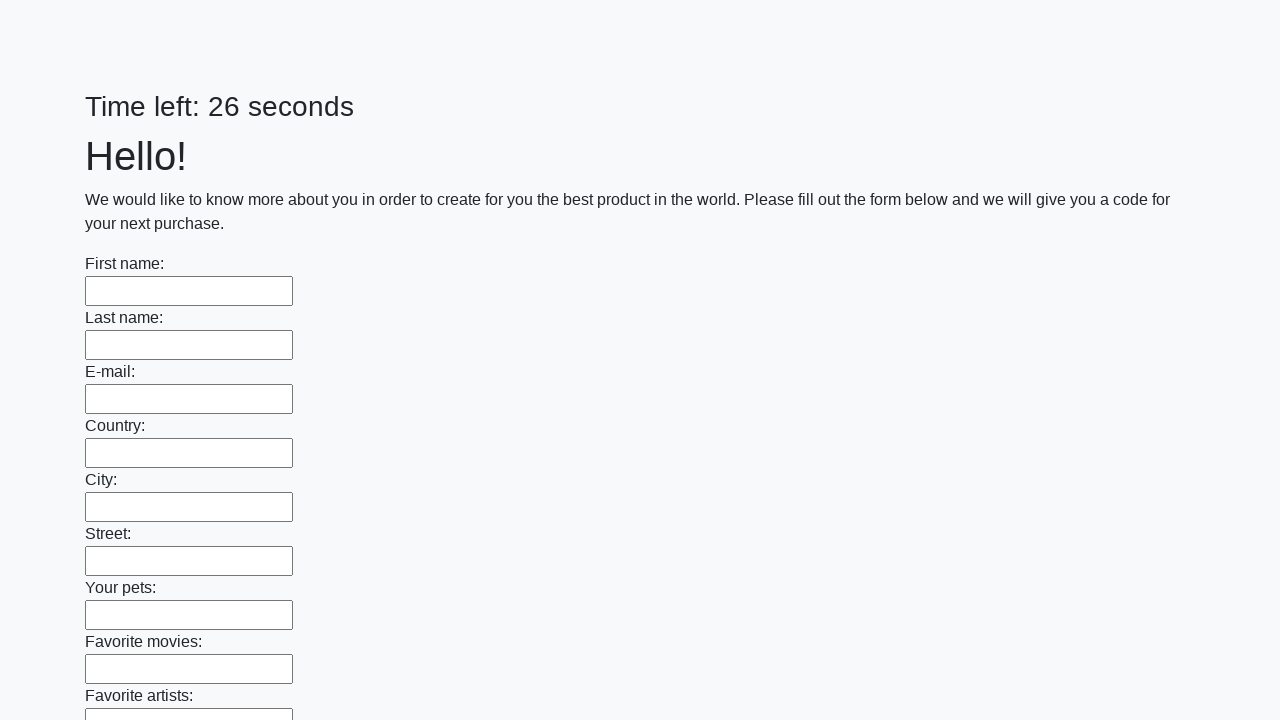

Located all text input fields on the huge form
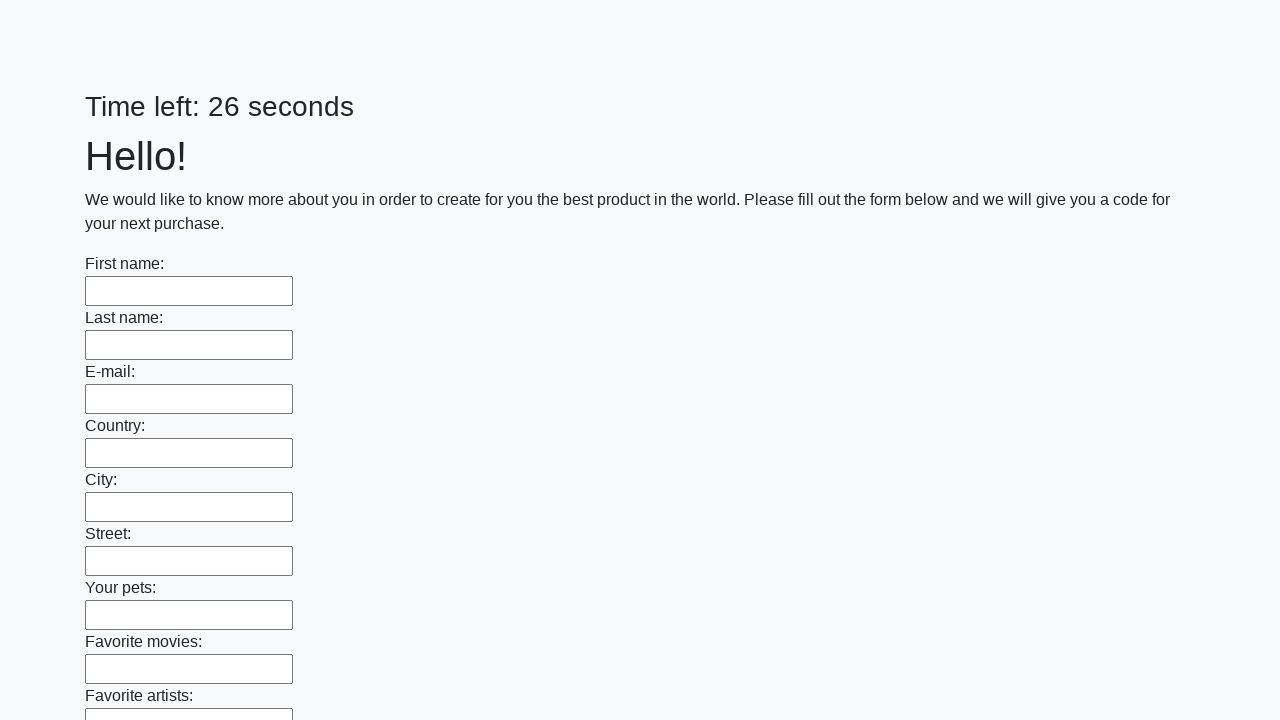

Filled a text input field with 'My answer' on [type='text'] >> nth=0
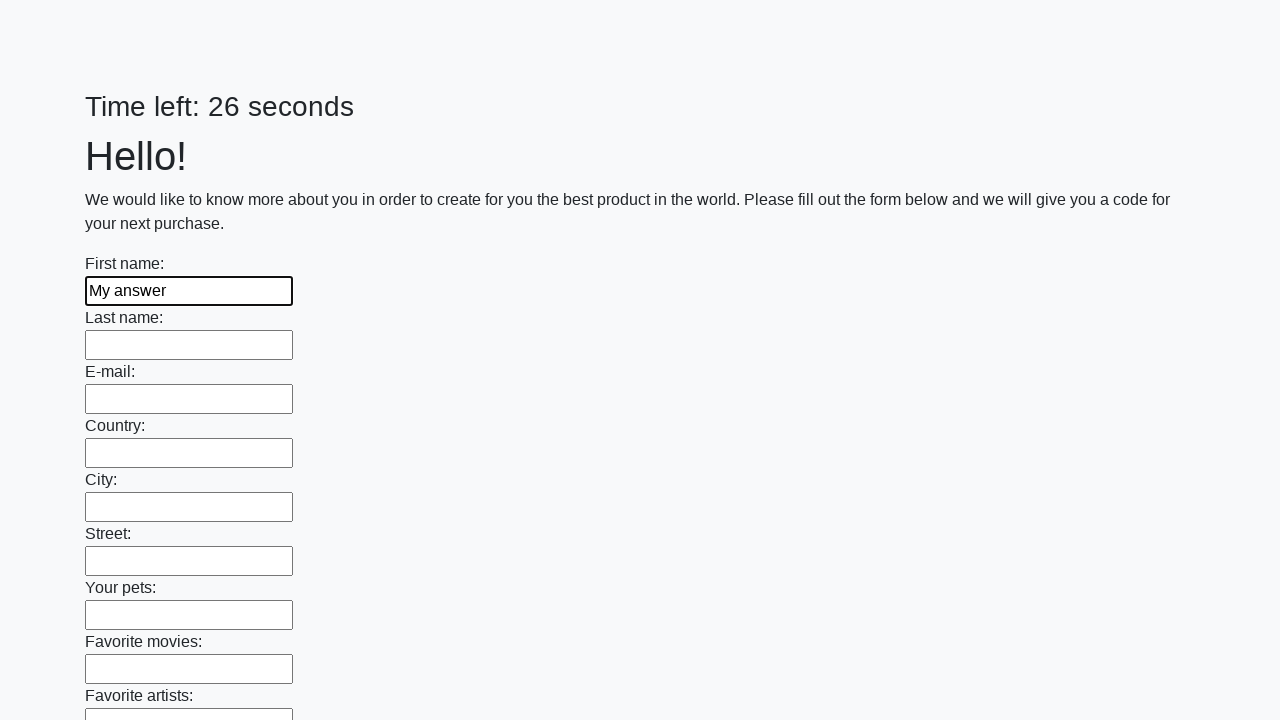

Filled a text input field with 'My answer' on [type='text'] >> nth=1
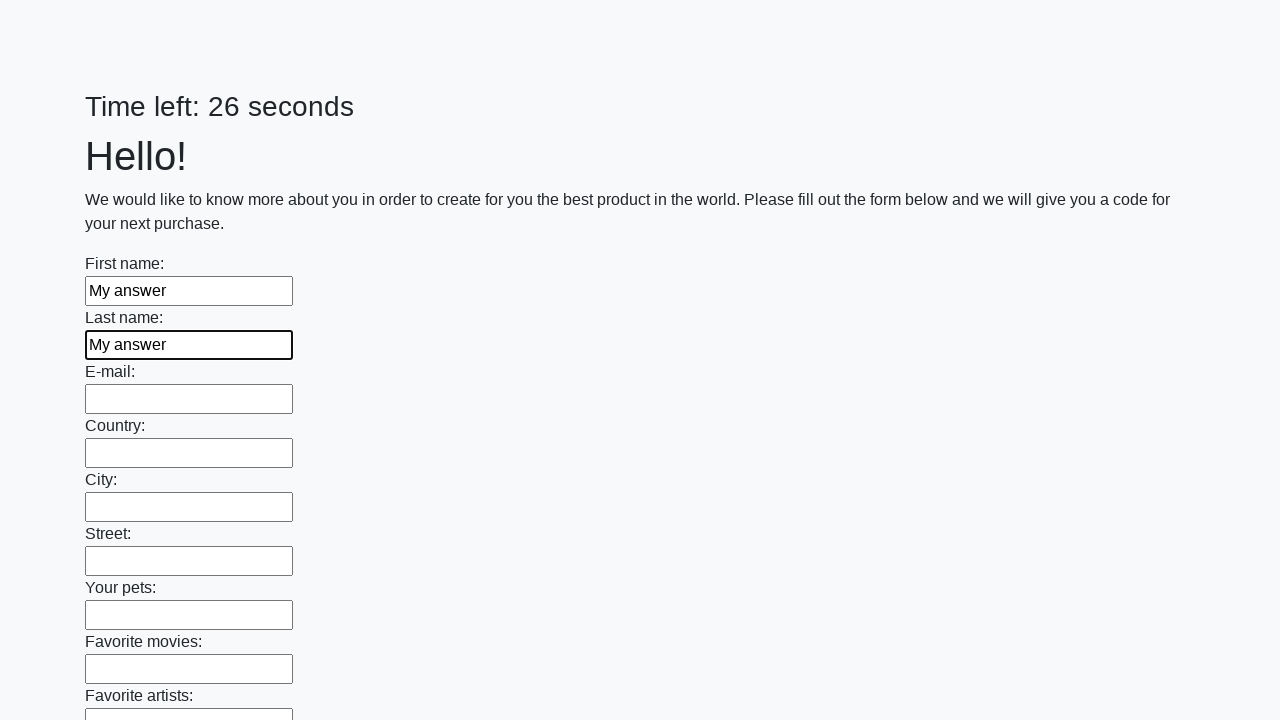

Filled a text input field with 'My answer' on [type='text'] >> nth=2
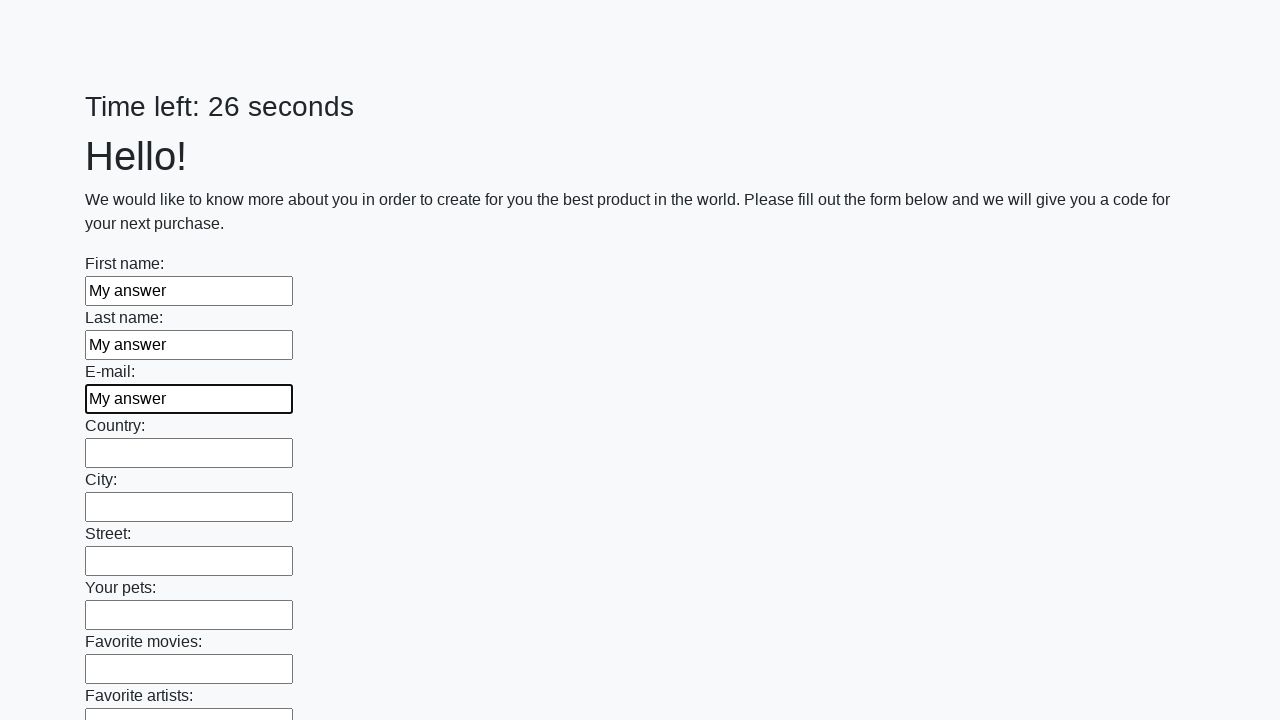

Filled a text input field with 'My answer' on [type='text'] >> nth=3
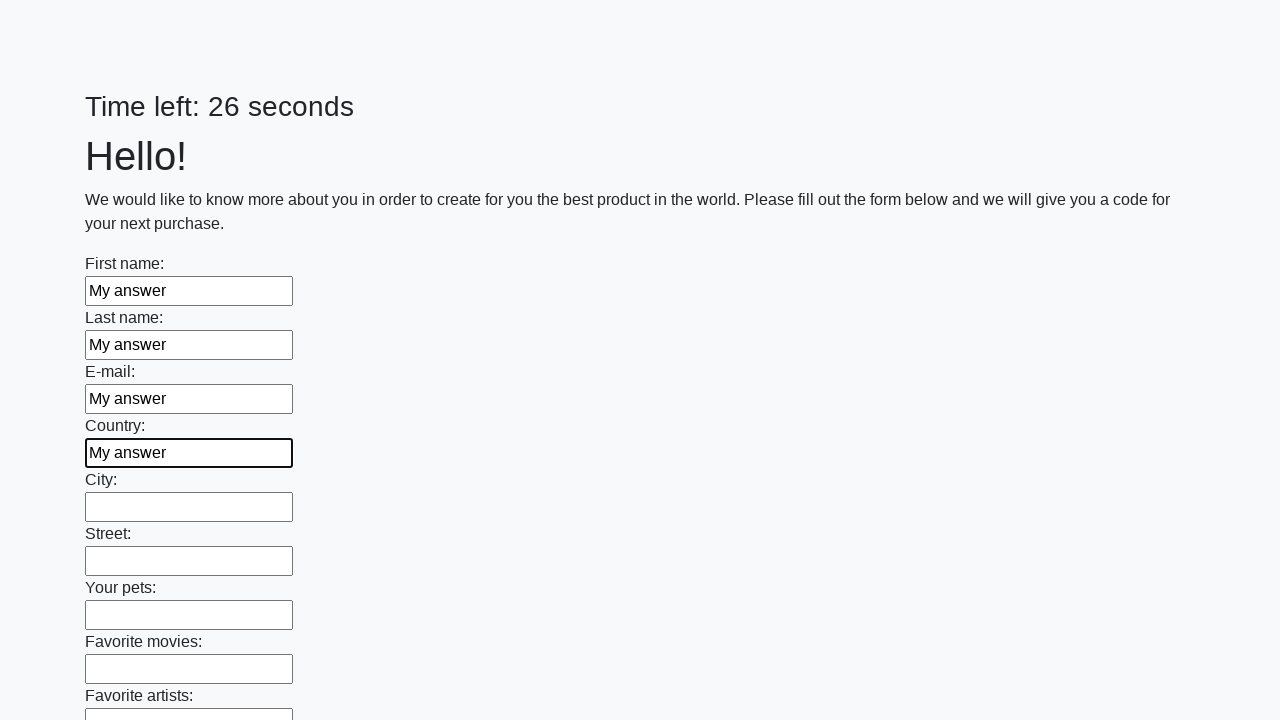

Filled a text input field with 'My answer' on [type='text'] >> nth=4
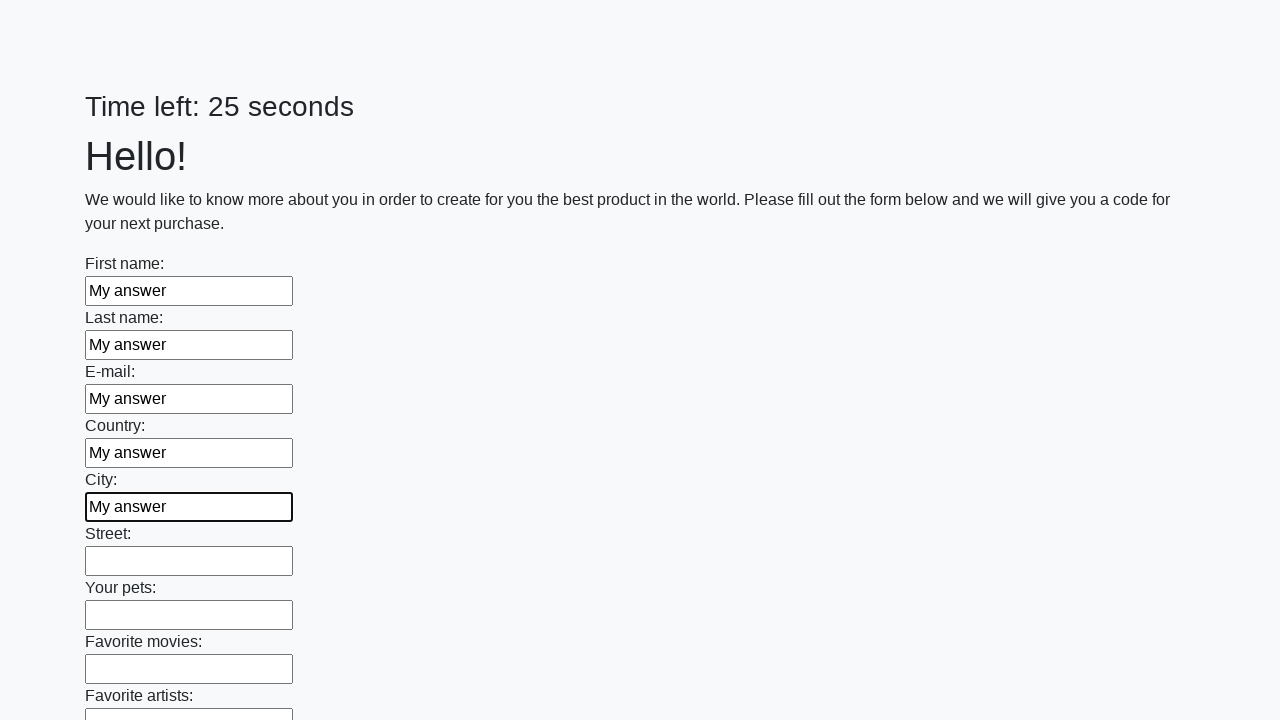

Filled a text input field with 'My answer' on [type='text'] >> nth=5
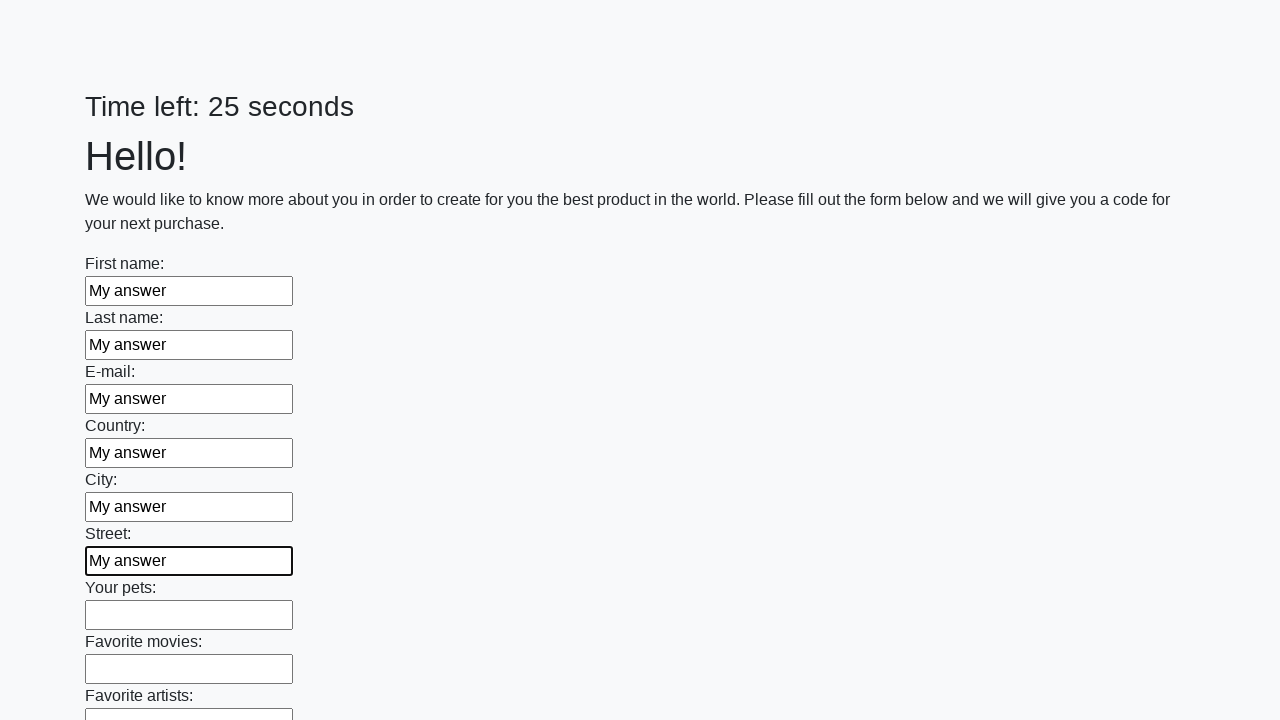

Filled a text input field with 'My answer' on [type='text'] >> nth=6
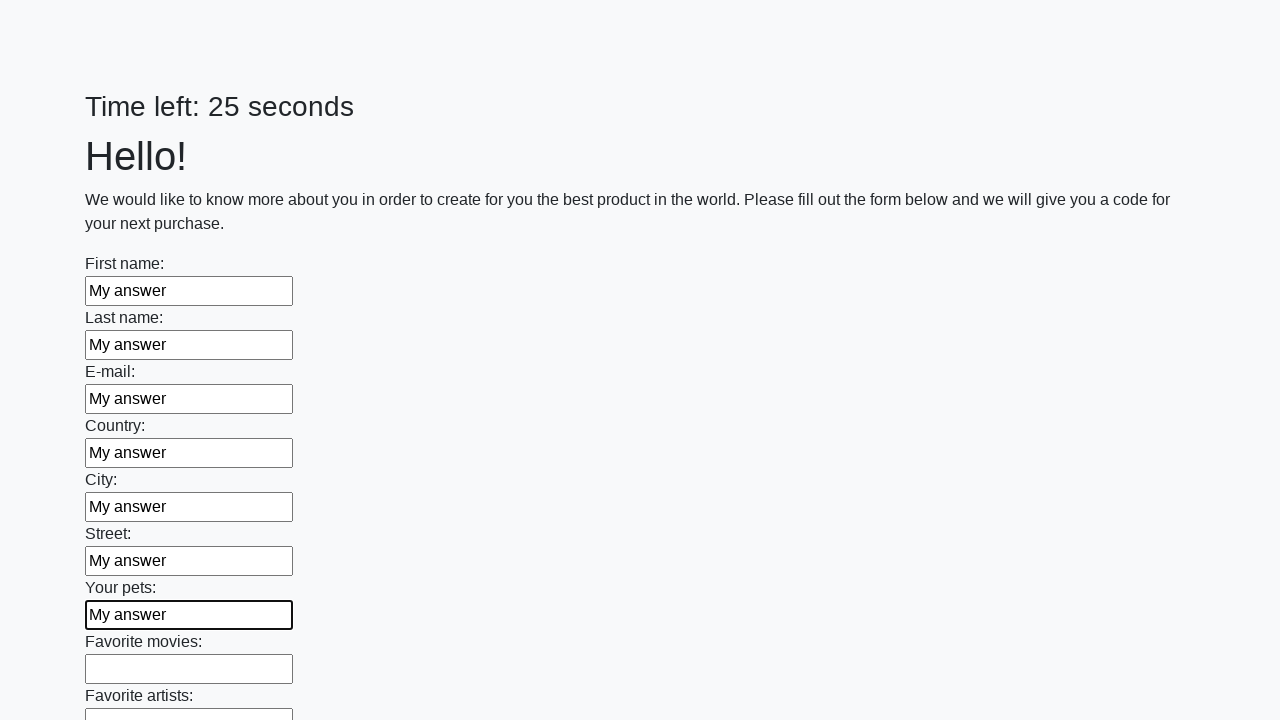

Filled a text input field with 'My answer' on [type='text'] >> nth=7
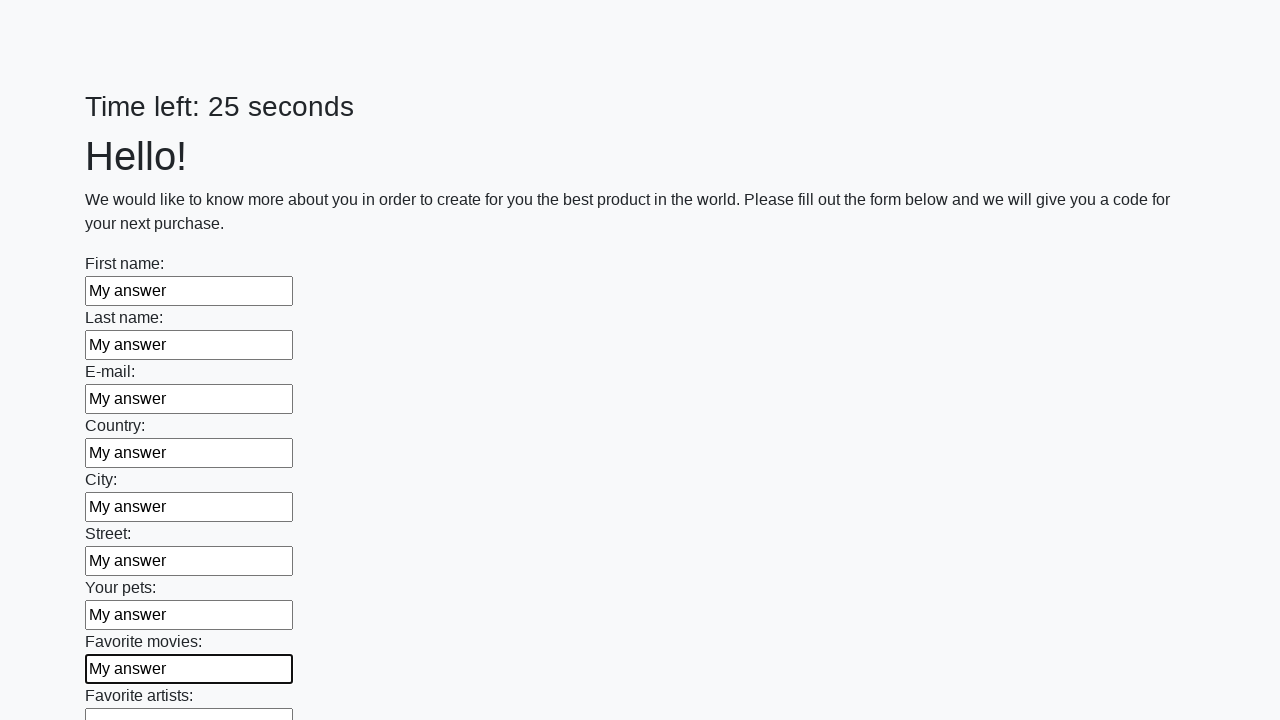

Filled a text input field with 'My answer' on [type='text'] >> nth=8
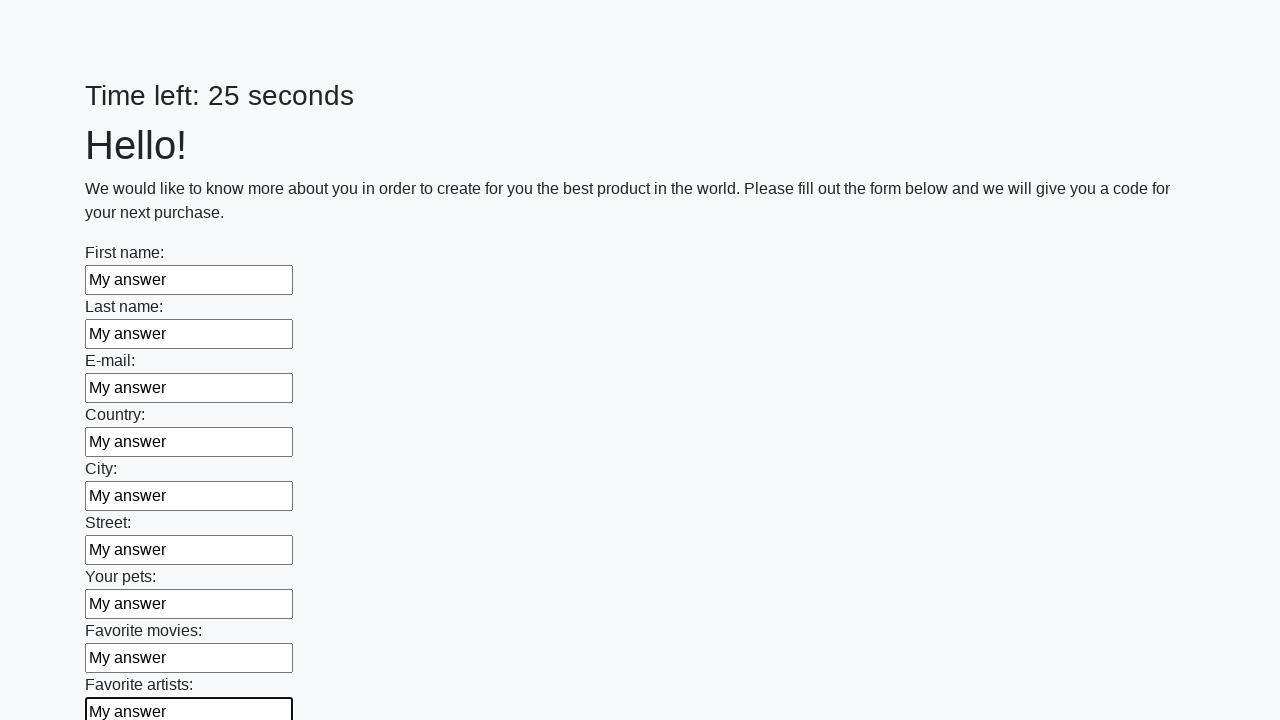

Filled a text input field with 'My answer' on [type='text'] >> nth=9
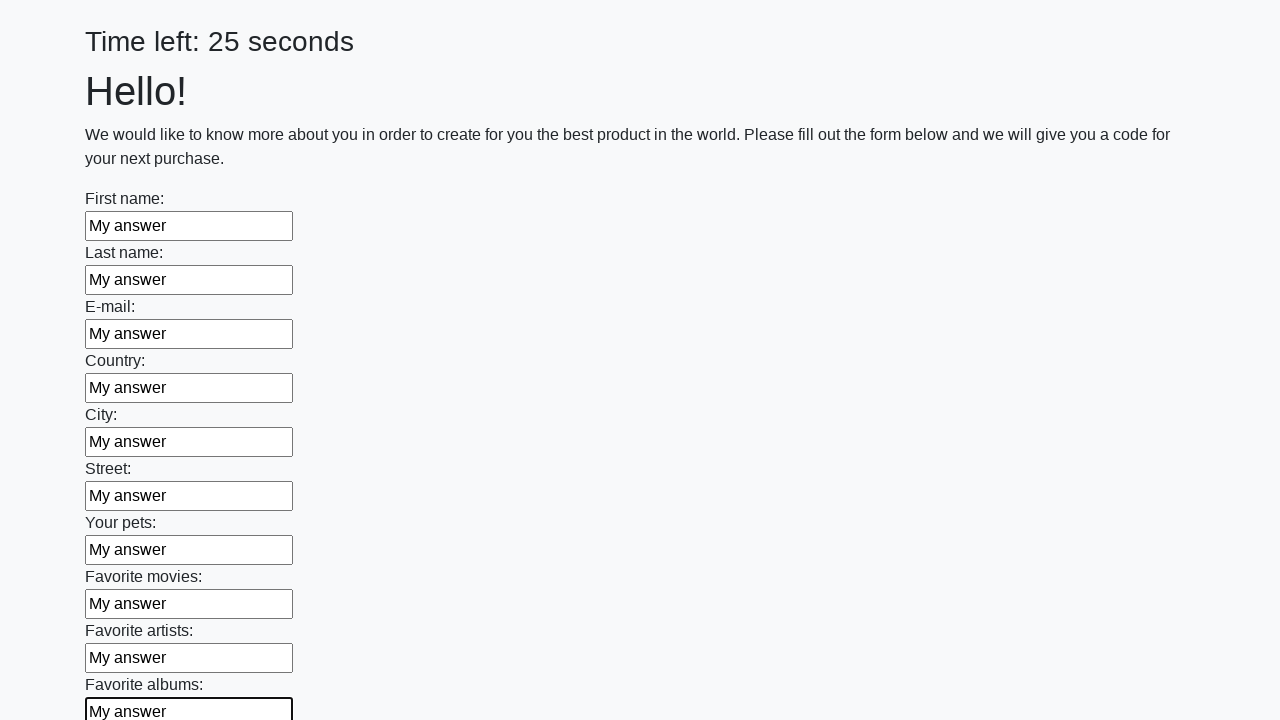

Filled a text input field with 'My answer' on [type='text'] >> nth=10
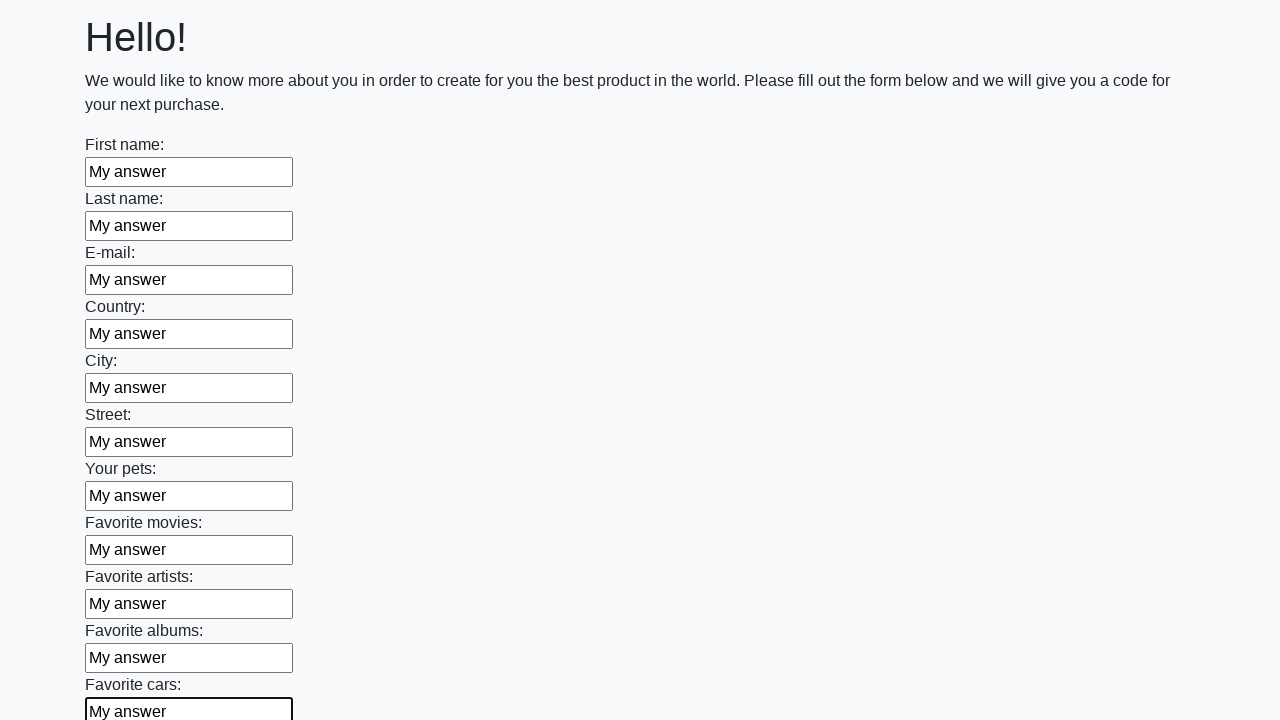

Filled a text input field with 'My answer' on [type='text'] >> nth=11
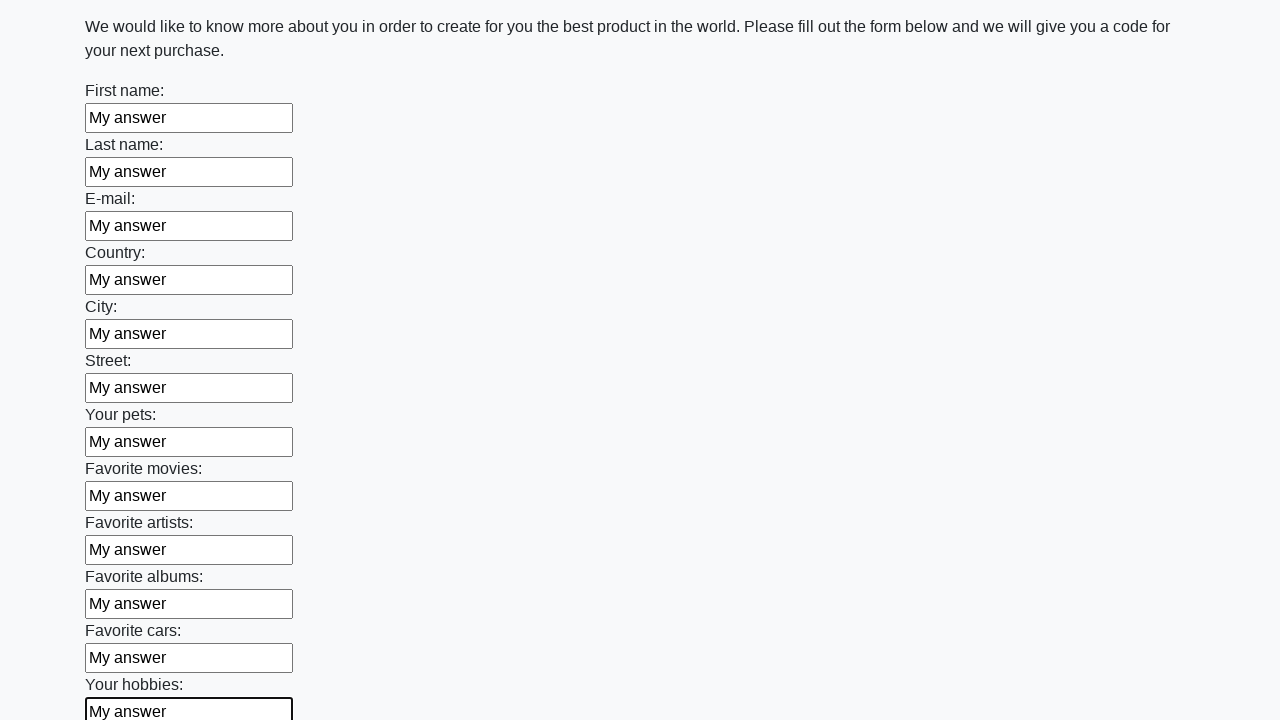

Filled a text input field with 'My answer' on [type='text'] >> nth=12
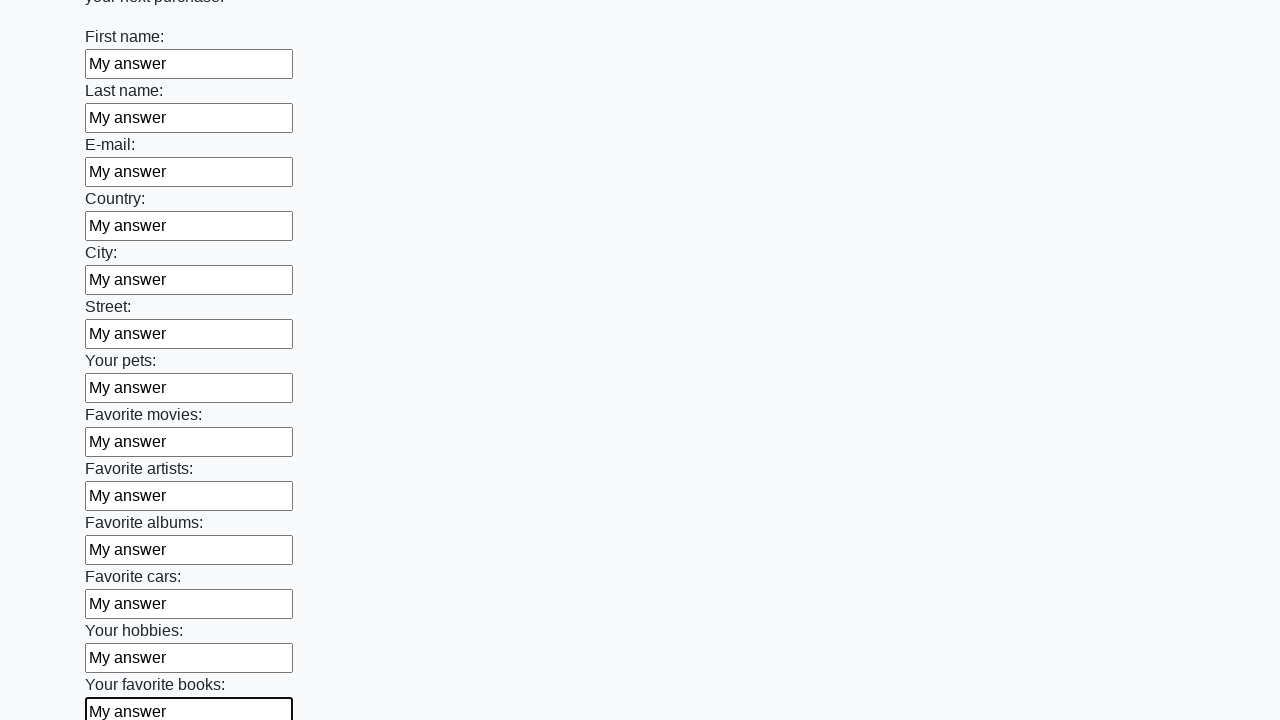

Filled a text input field with 'My answer' on [type='text'] >> nth=13
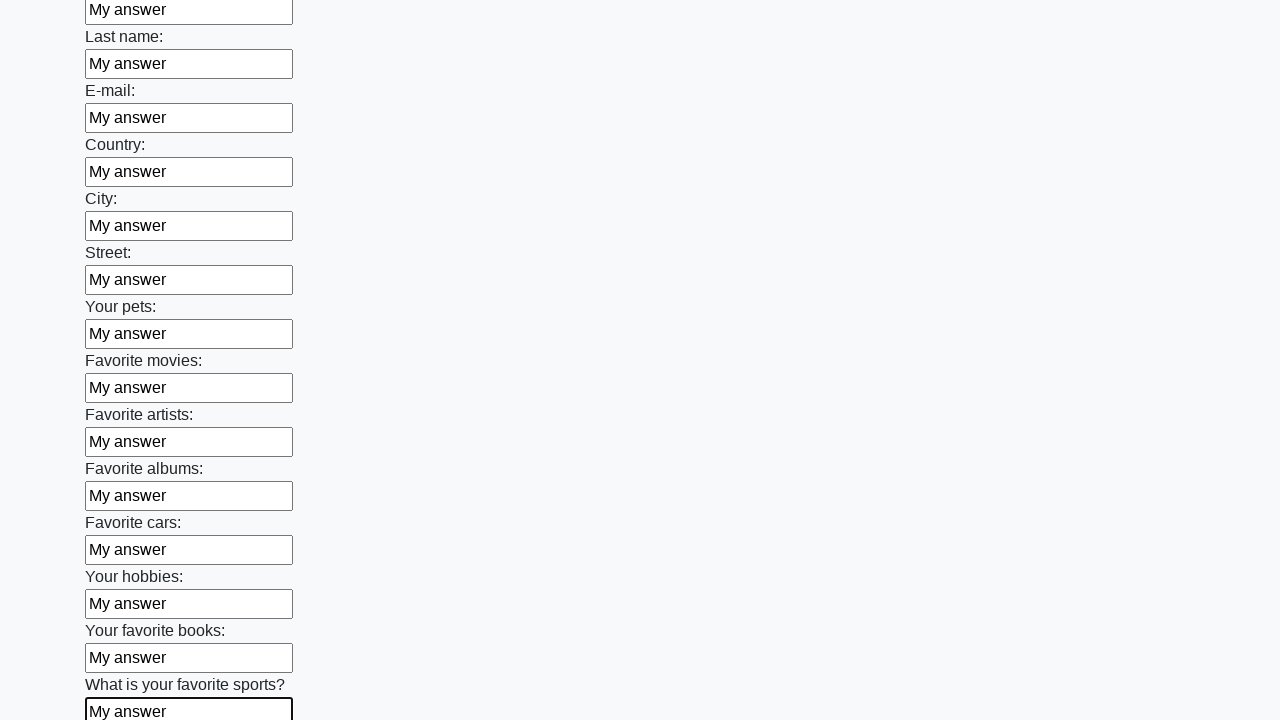

Filled a text input field with 'My answer' on [type='text'] >> nth=14
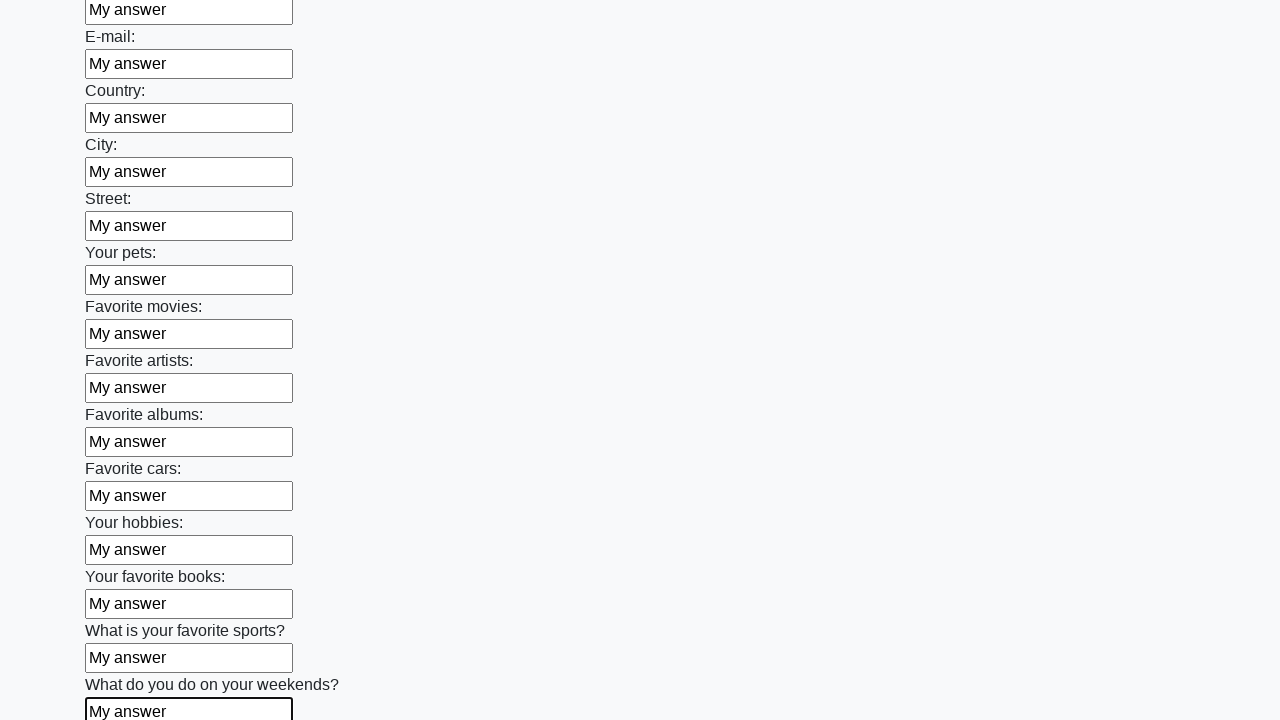

Filled a text input field with 'My answer' on [type='text'] >> nth=15
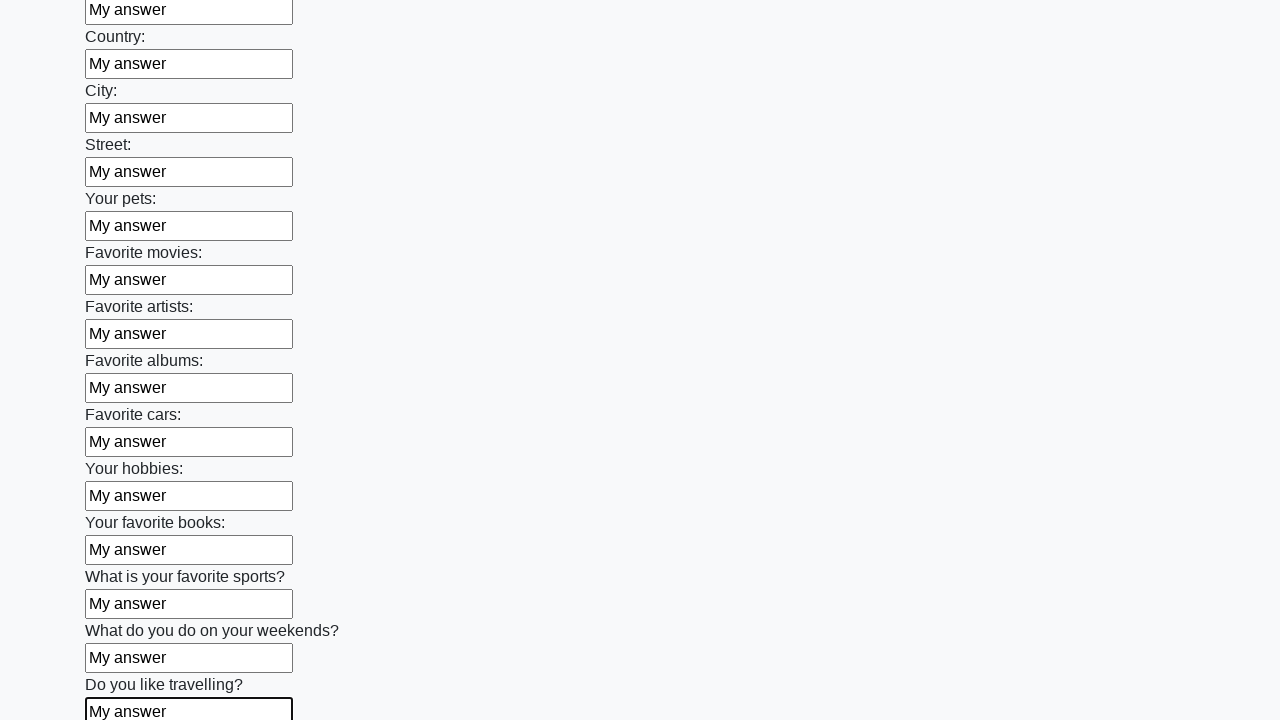

Filled a text input field with 'My answer' on [type='text'] >> nth=16
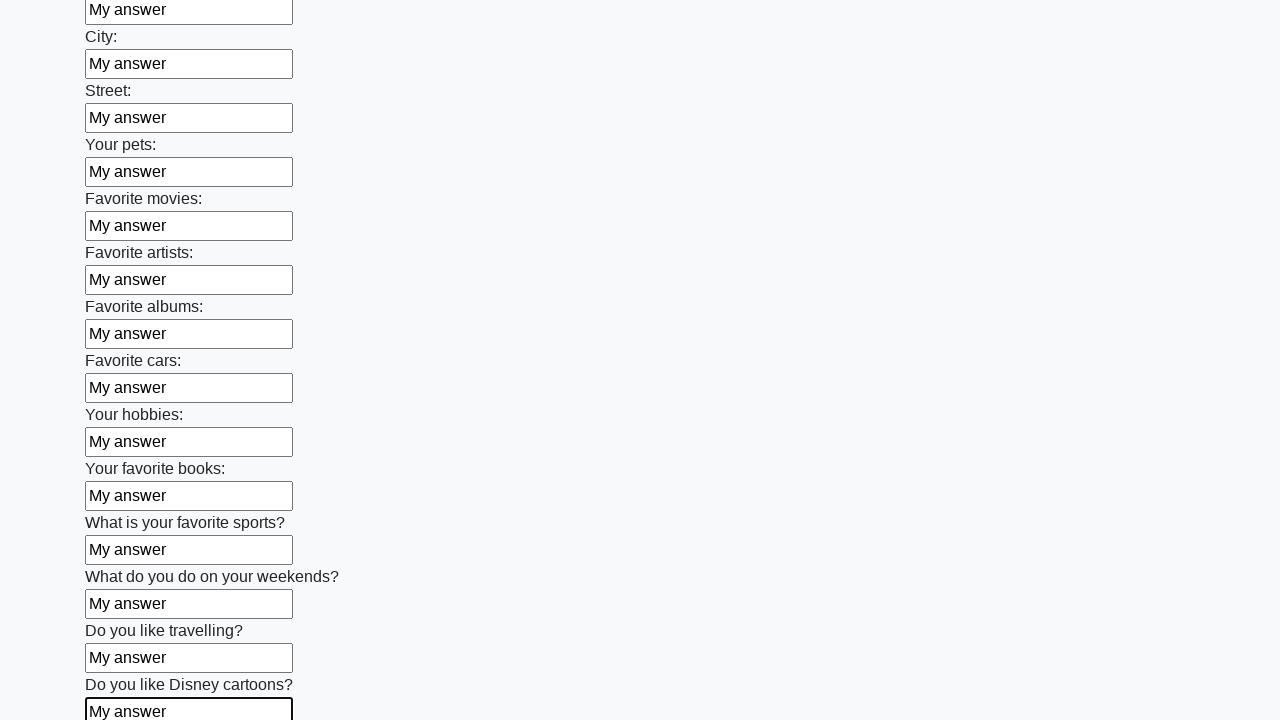

Filled a text input field with 'My answer' on [type='text'] >> nth=17
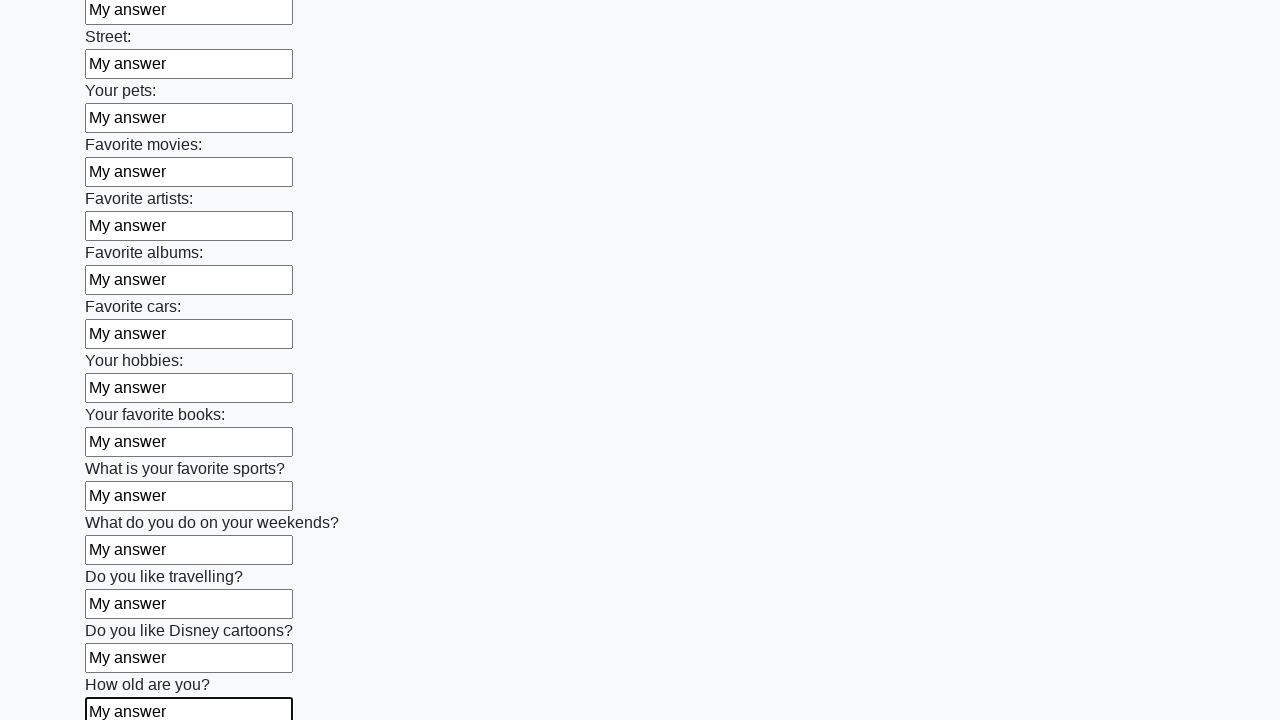

Filled a text input field with 'My answer' on [type='text'] >> nth=18
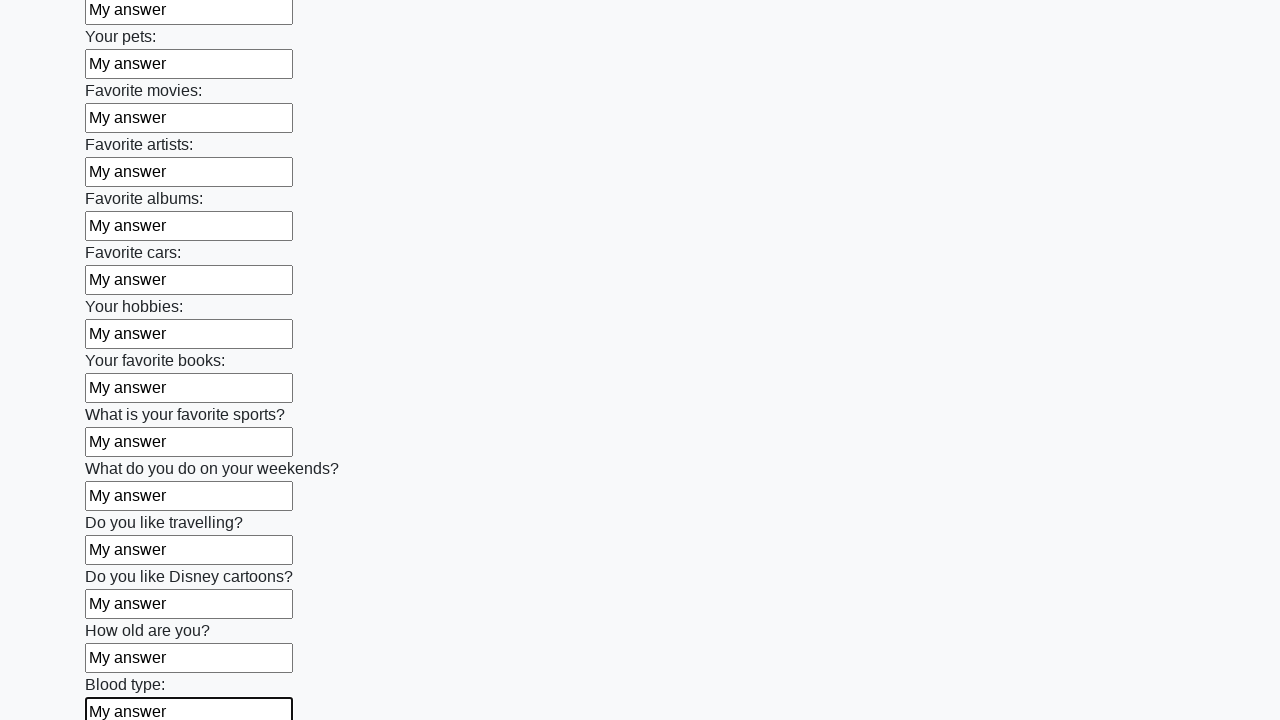

Filled a text input field with 'My answer' on [type='text'] >> nth=19
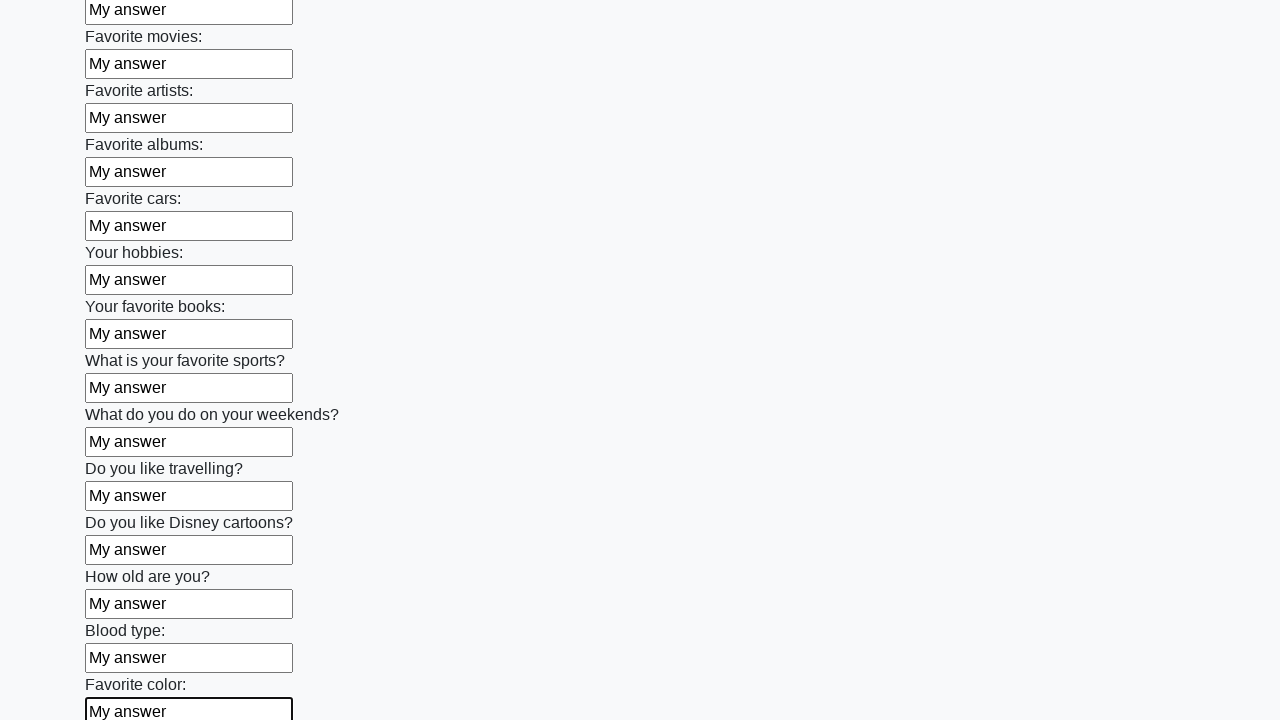

Filled a text input field with 'My answer' on [type='text'] >> nth=20
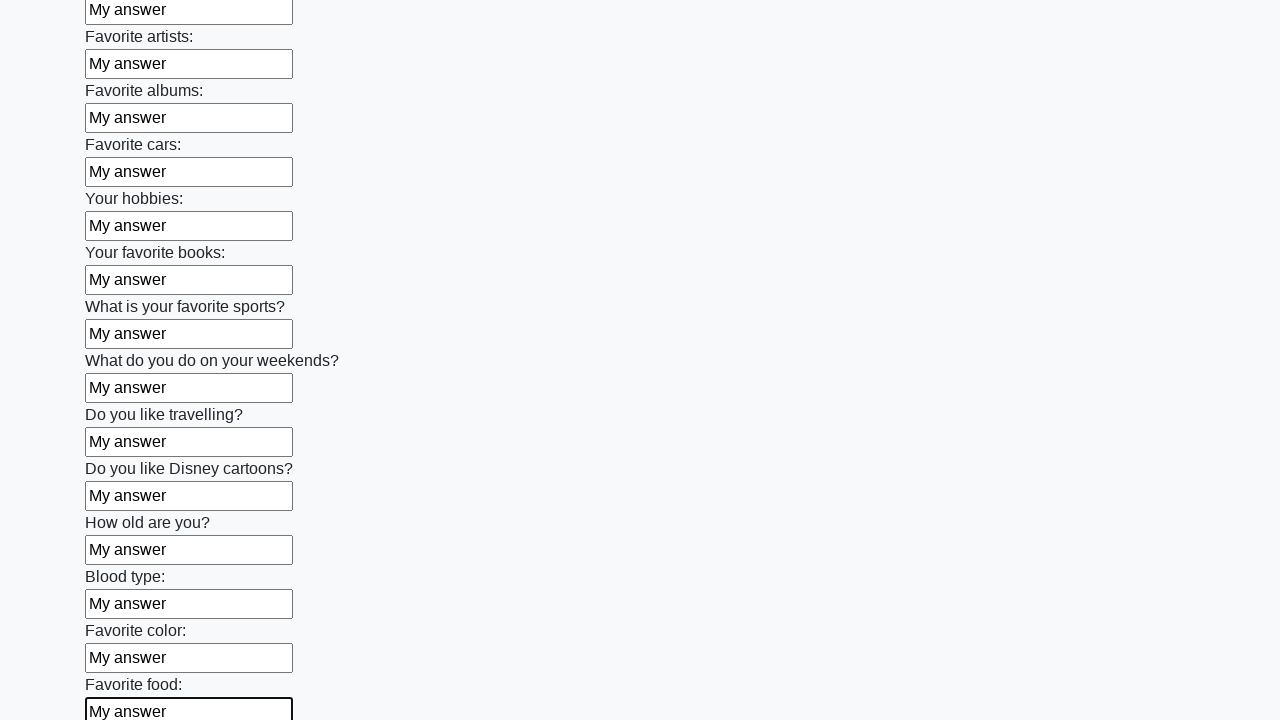

Filled a text input field with 'My answer' on [type='text'] >> nth=21
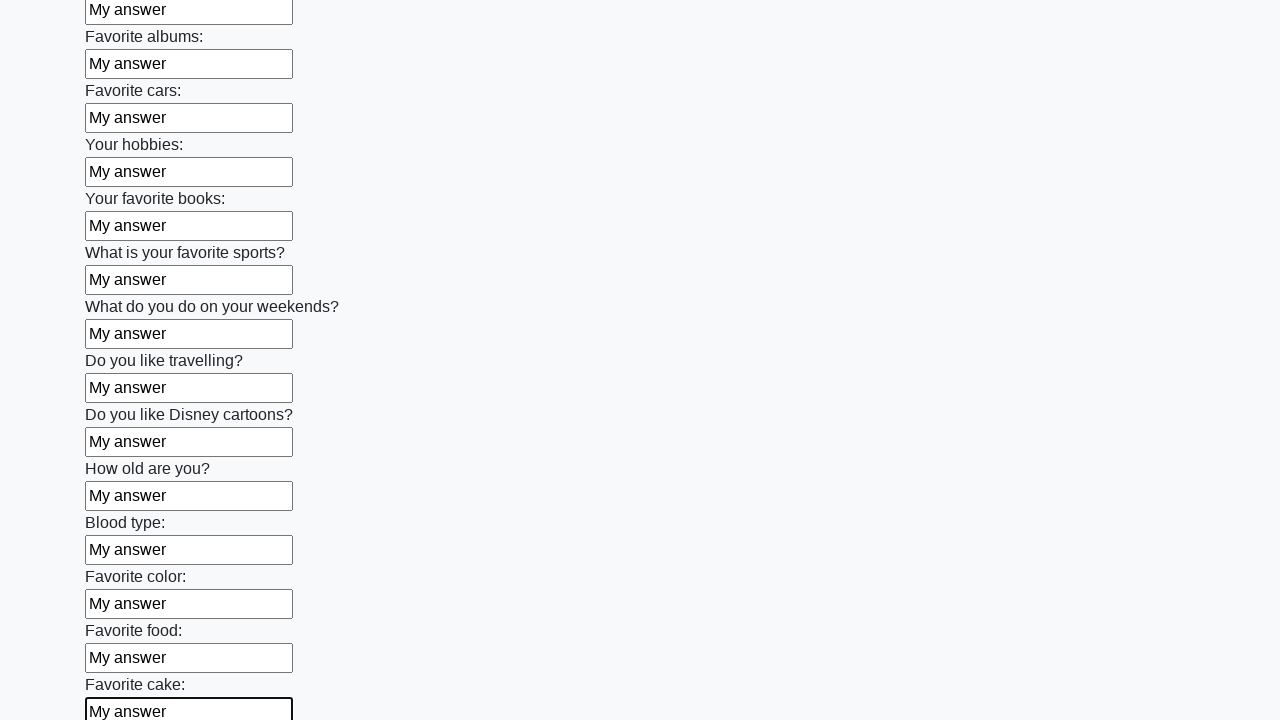

Filled a text input field with 'My answer' on [type='text'] >> nth=22
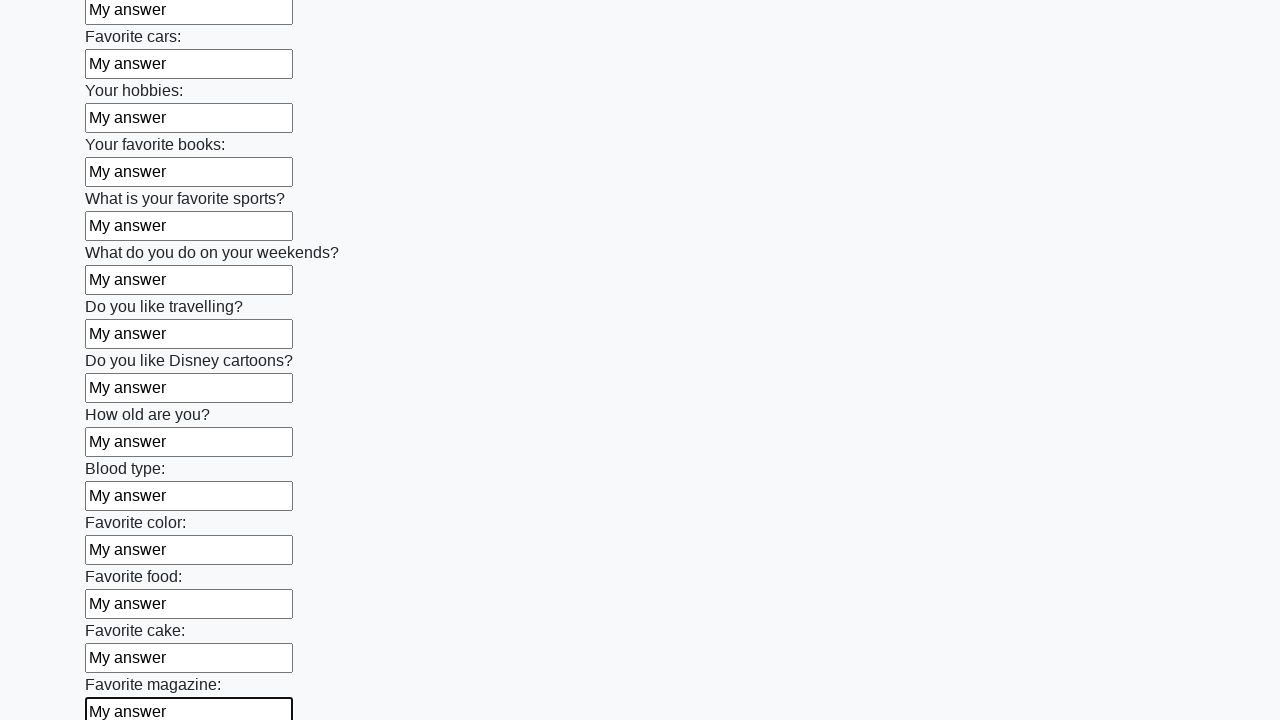

Filled a text input field with 'My answer' on [type='text'] >> nth=23
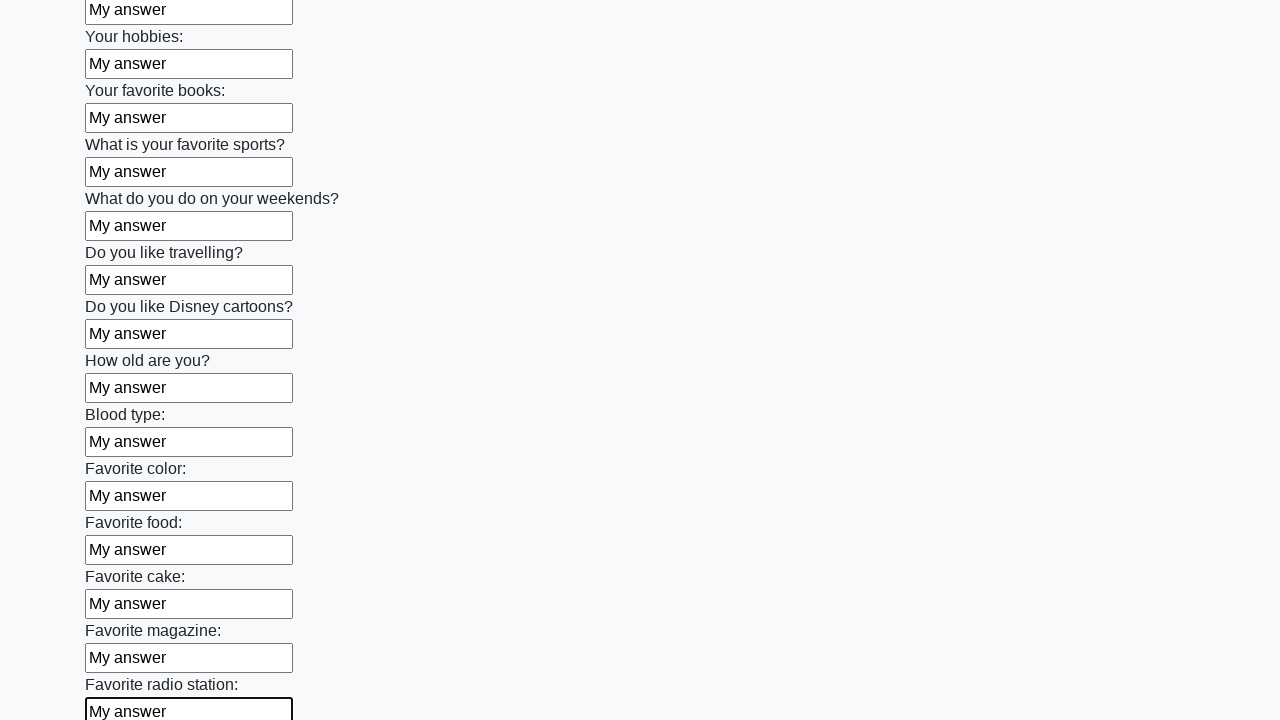

Filled a text input field with 'My answer' on [type='text'] >> nth=24
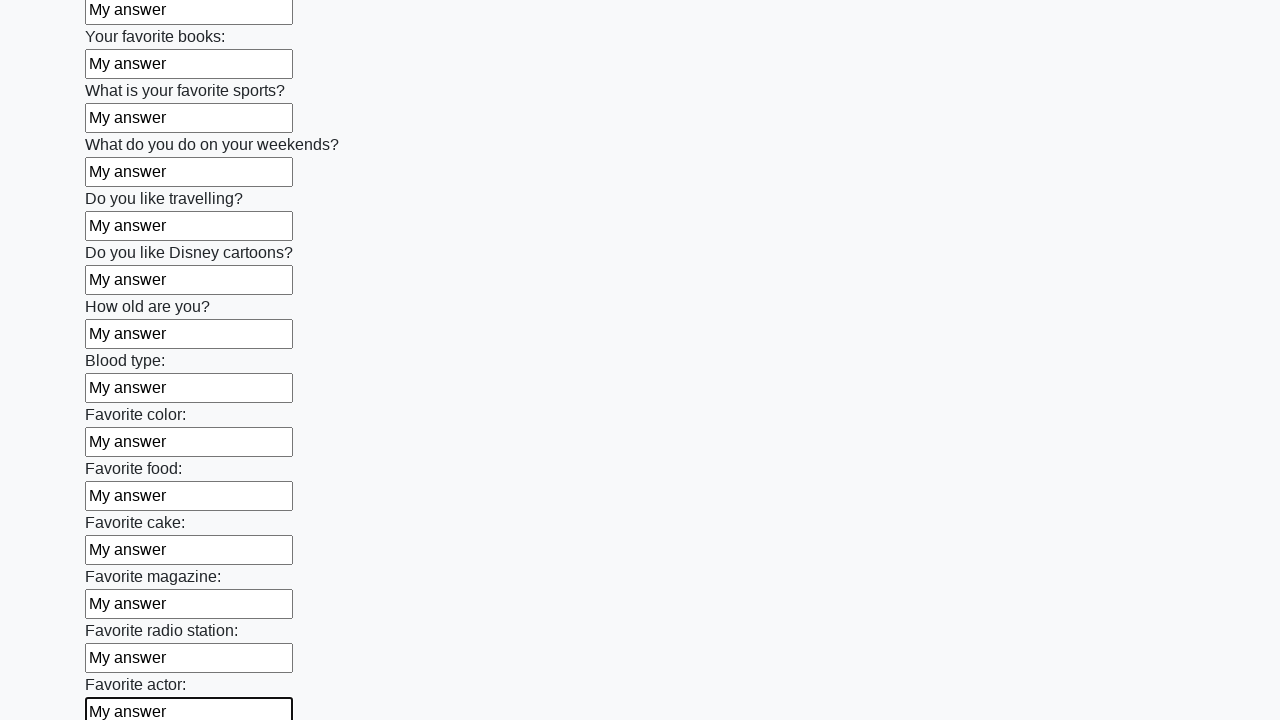

Filled a text input field with 'My answer' on [type='text'] >> nth=25
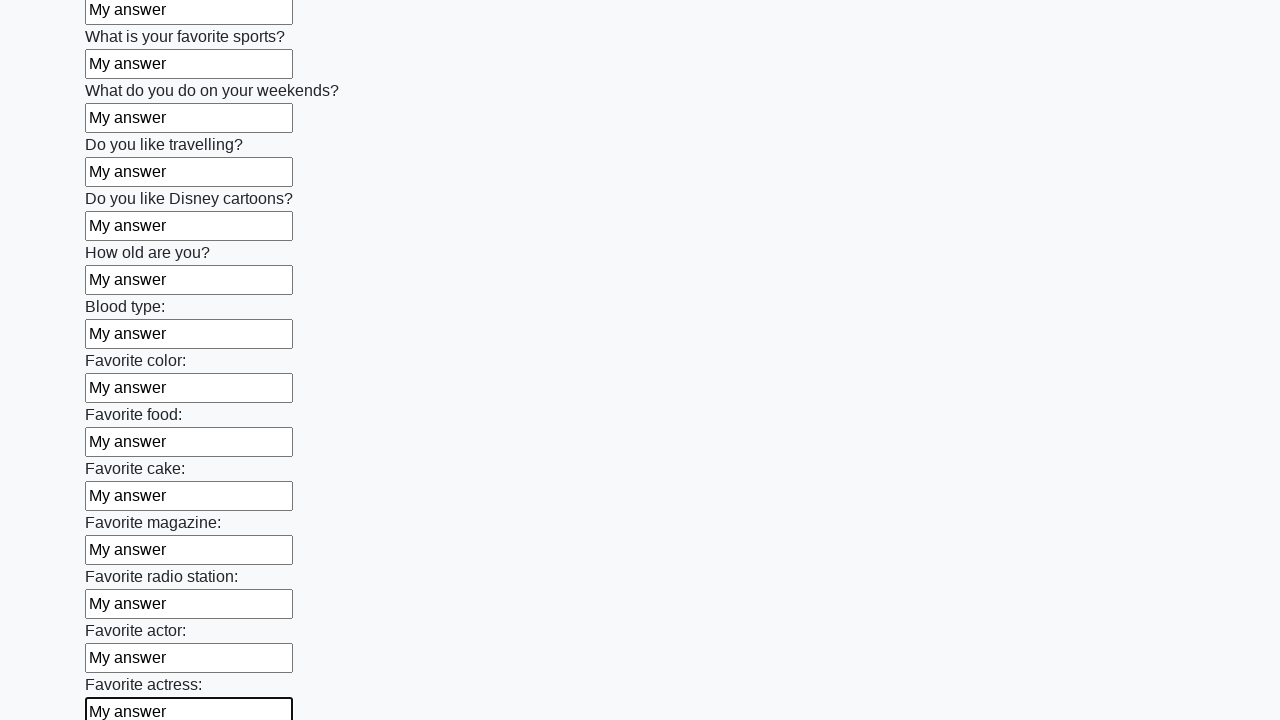

Filled a text input field with 'My answer' on [type='text'] >> nth=26
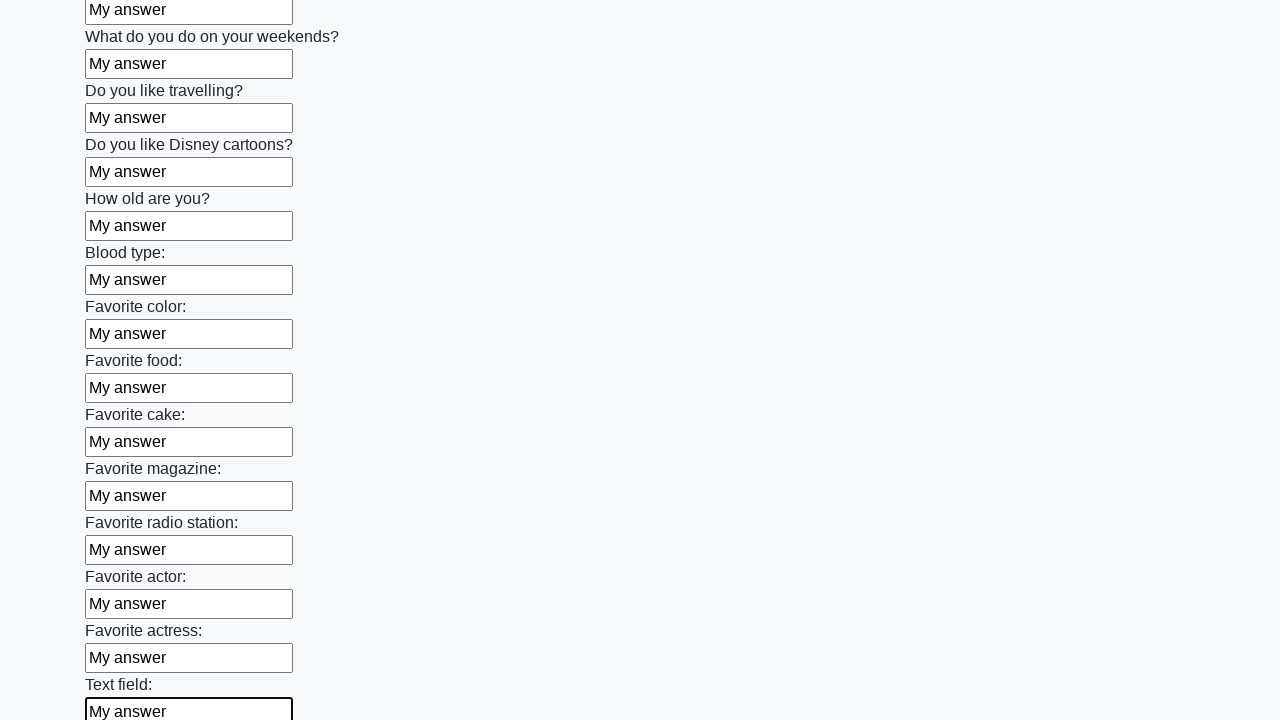

Filled a text input field with 'My answer' on [type='text'] >> nth=27
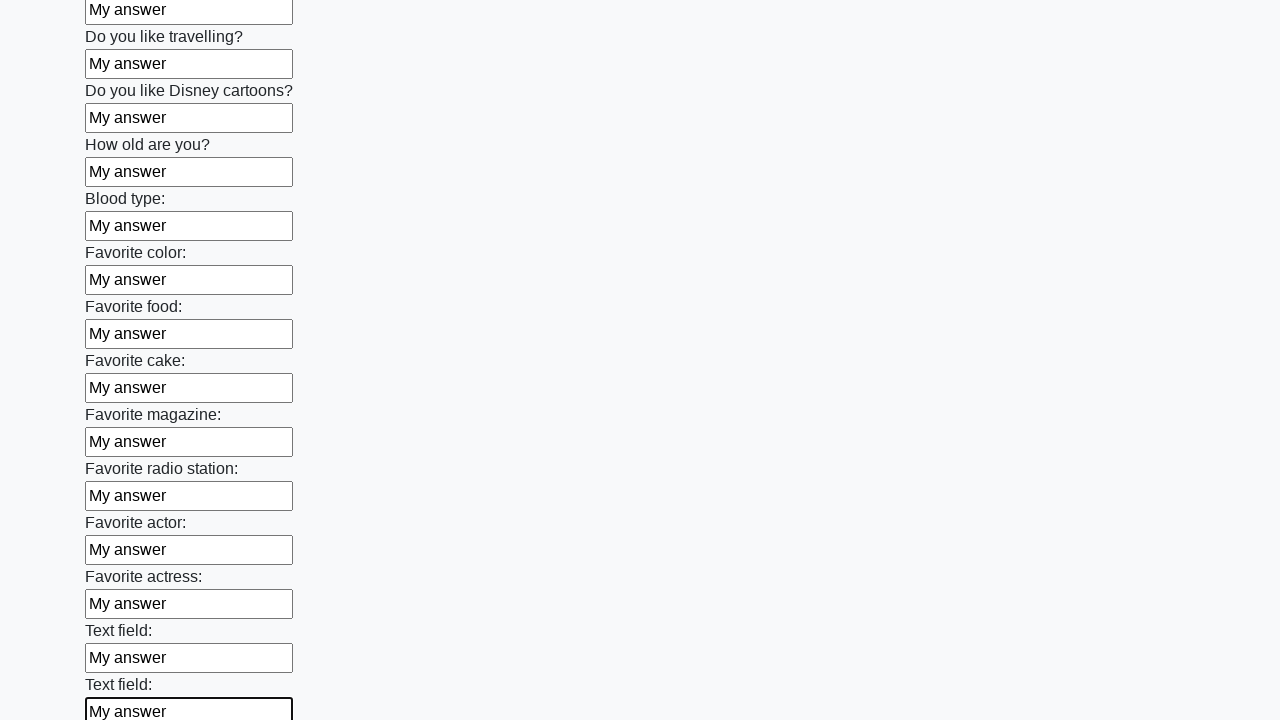

Filled a text input field with 'My answer' on [type='text'] >> nth=28
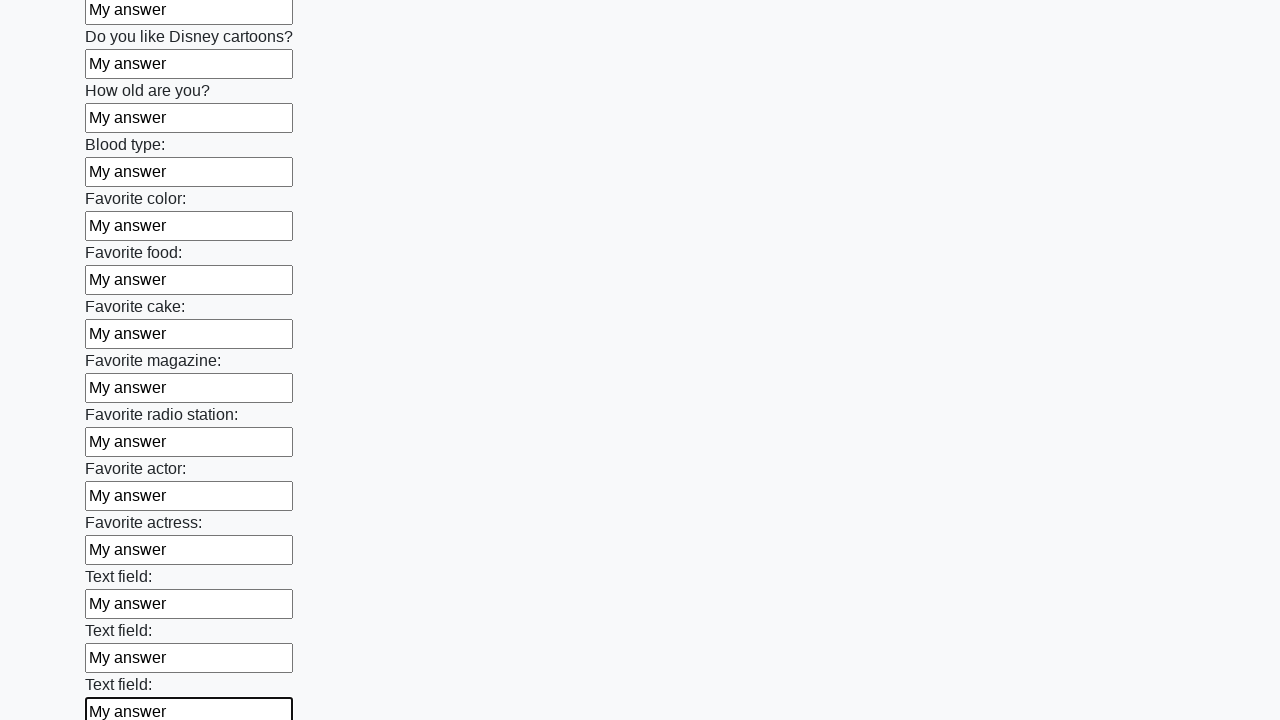

Filled a text input field with 'My answer' on [type='text'] >> nth=29
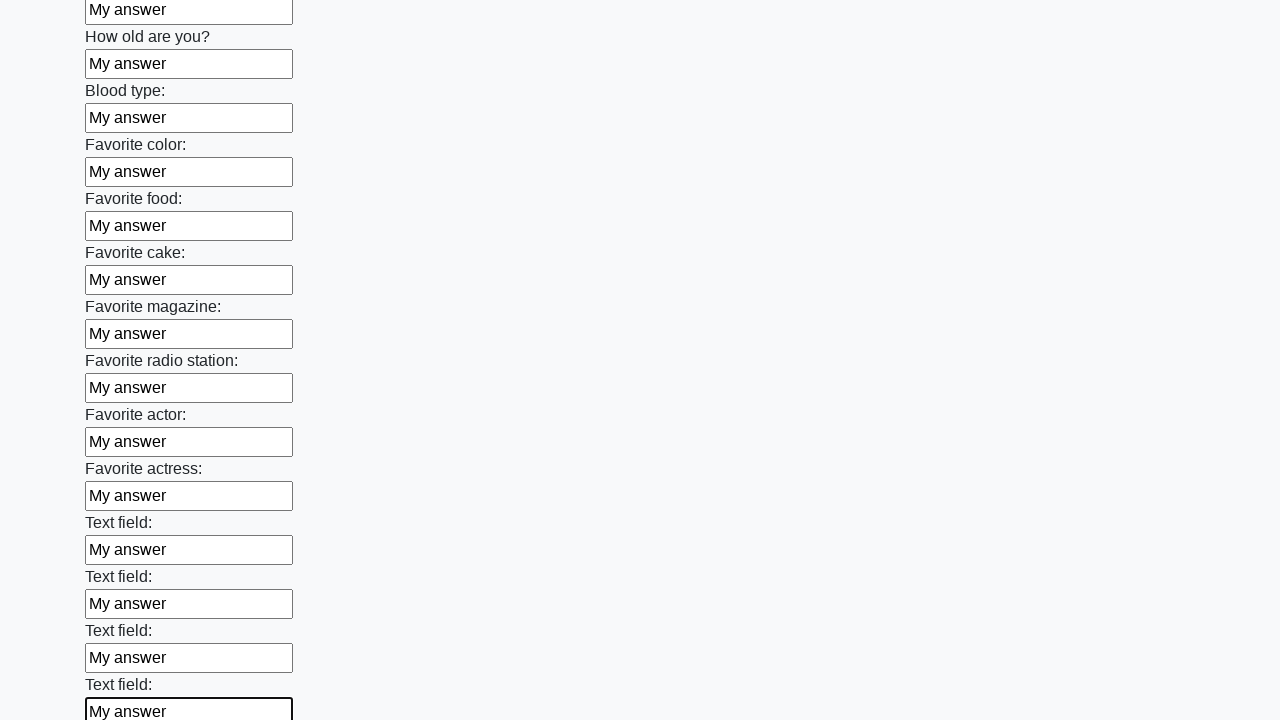

Filled a text input field with 'My answer' on [type='text'] >> nth=30
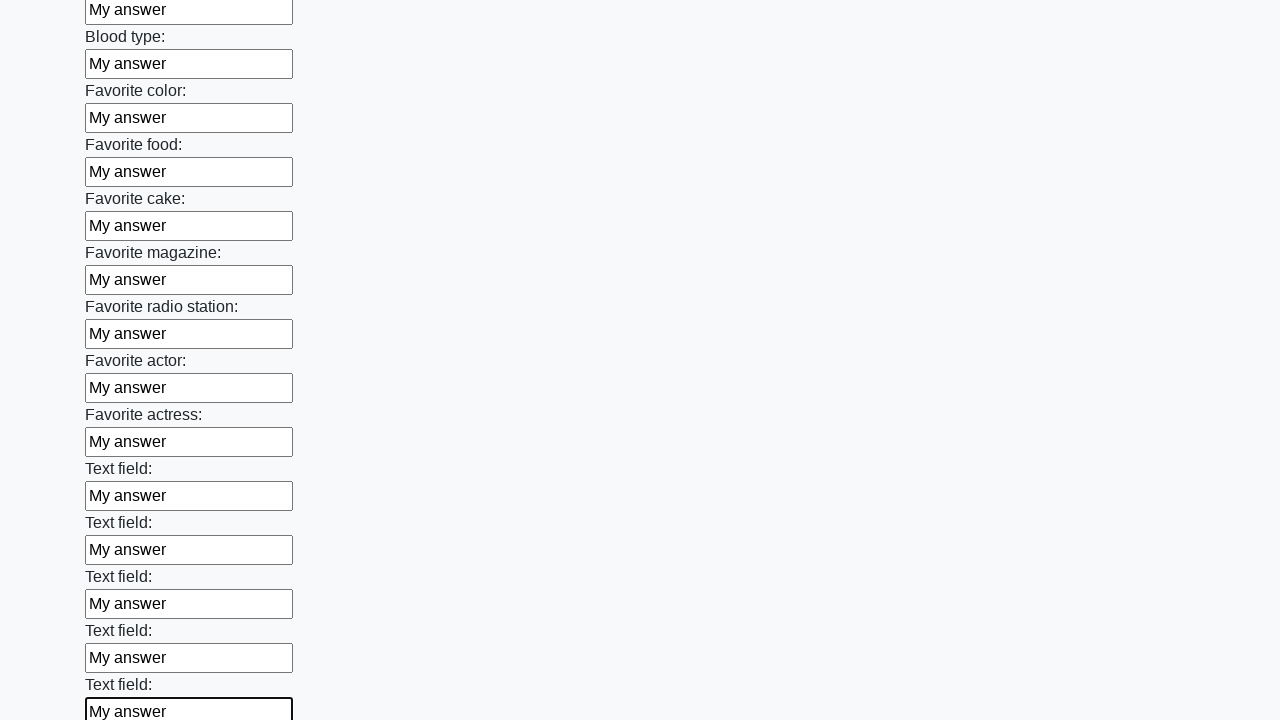

Filled a text input field with 'My answer' on [type='text'] >> nth=31
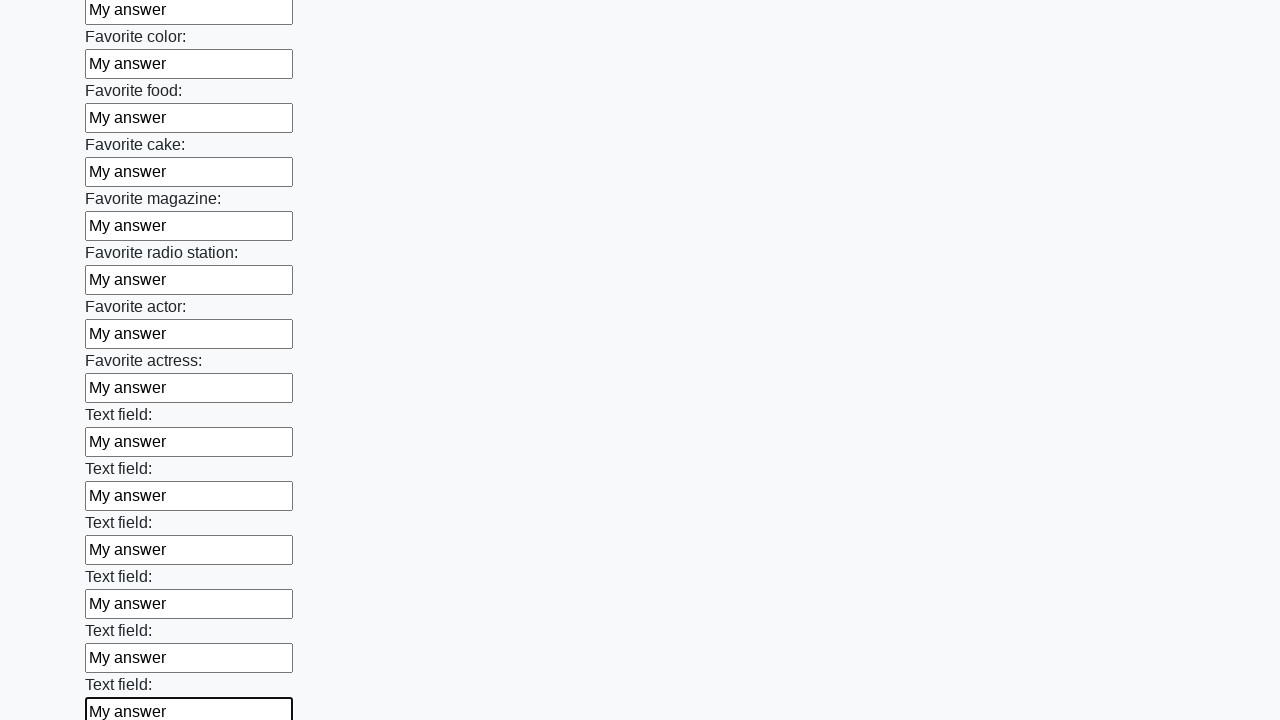

Filled a text input field with 'My answer' on [type='text'] >> nth=32
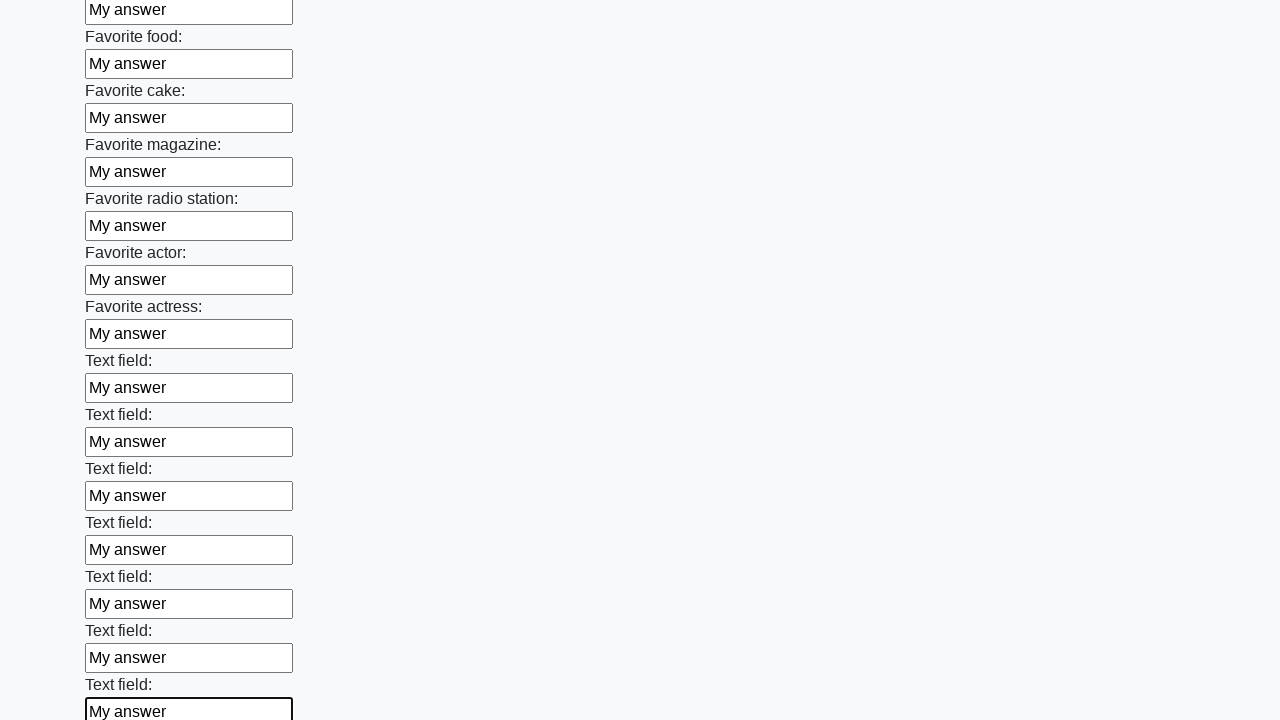

Filled a text input field with 'My answer' on [type='text'] >> nth=33
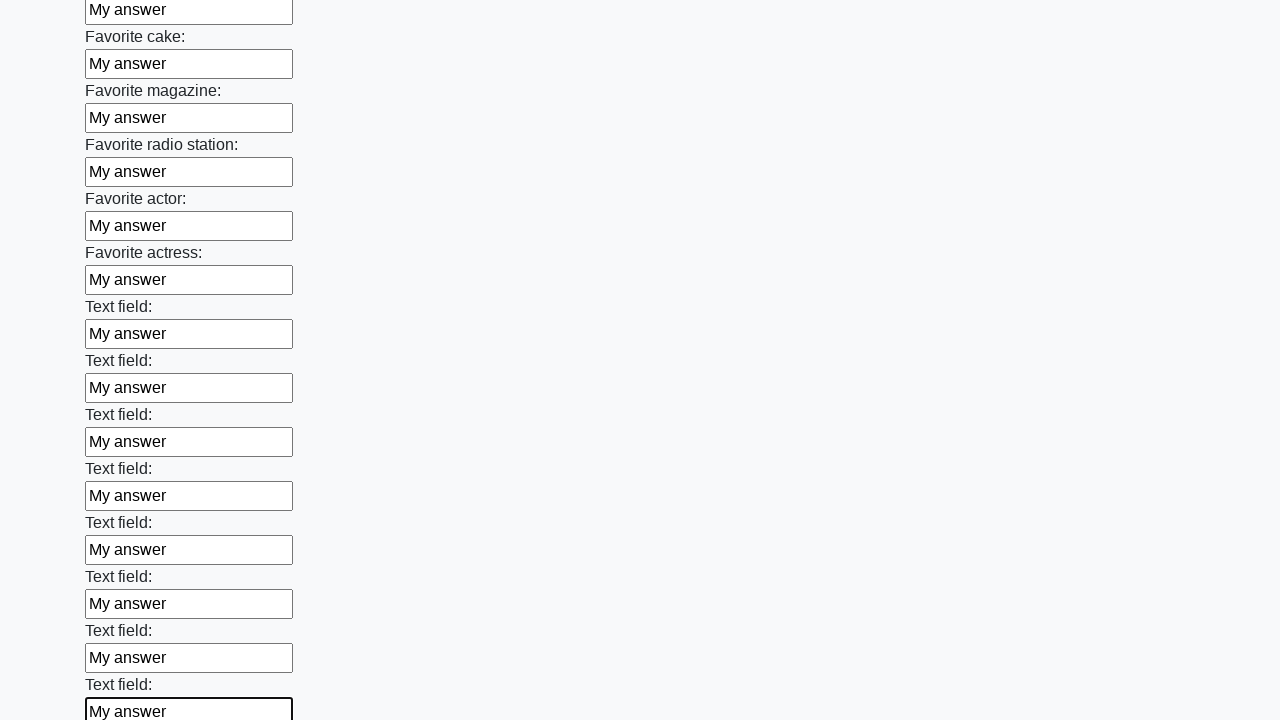

Filled a text input field with 'My answer' on [type='text'] >> nth=34
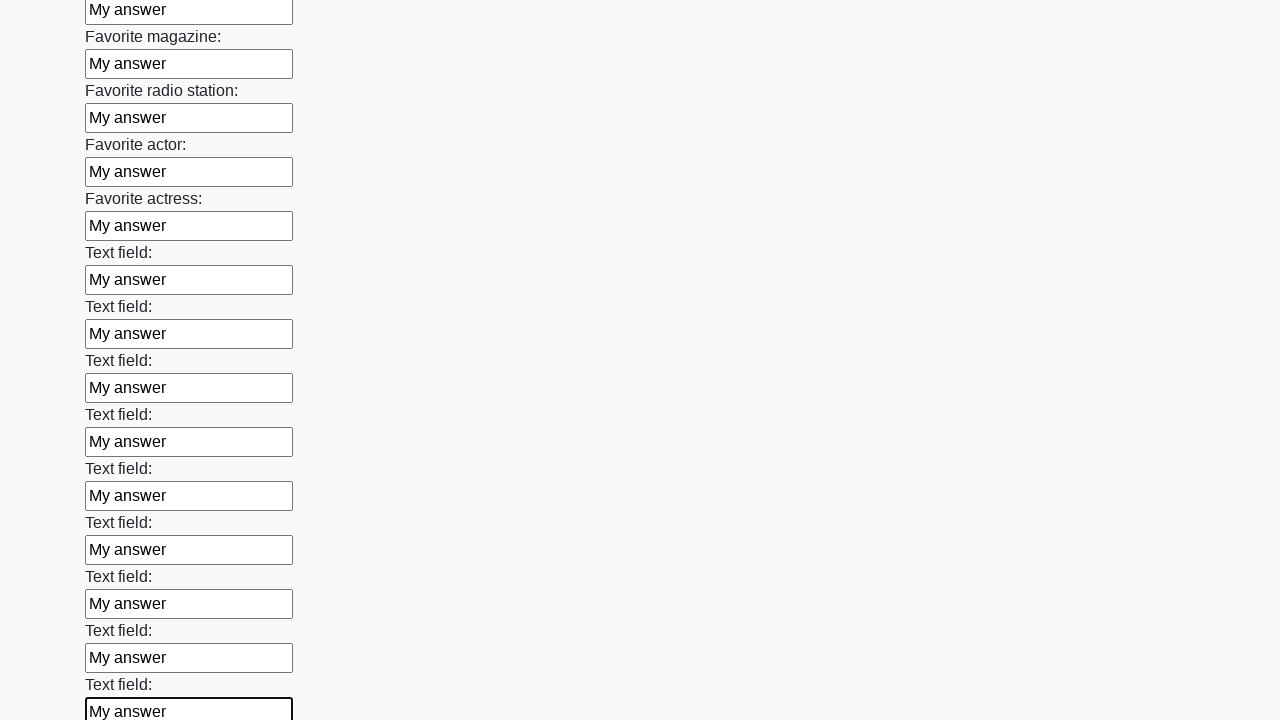

Filled a text input field with 'My answer' on [type='text'] >> nth=35
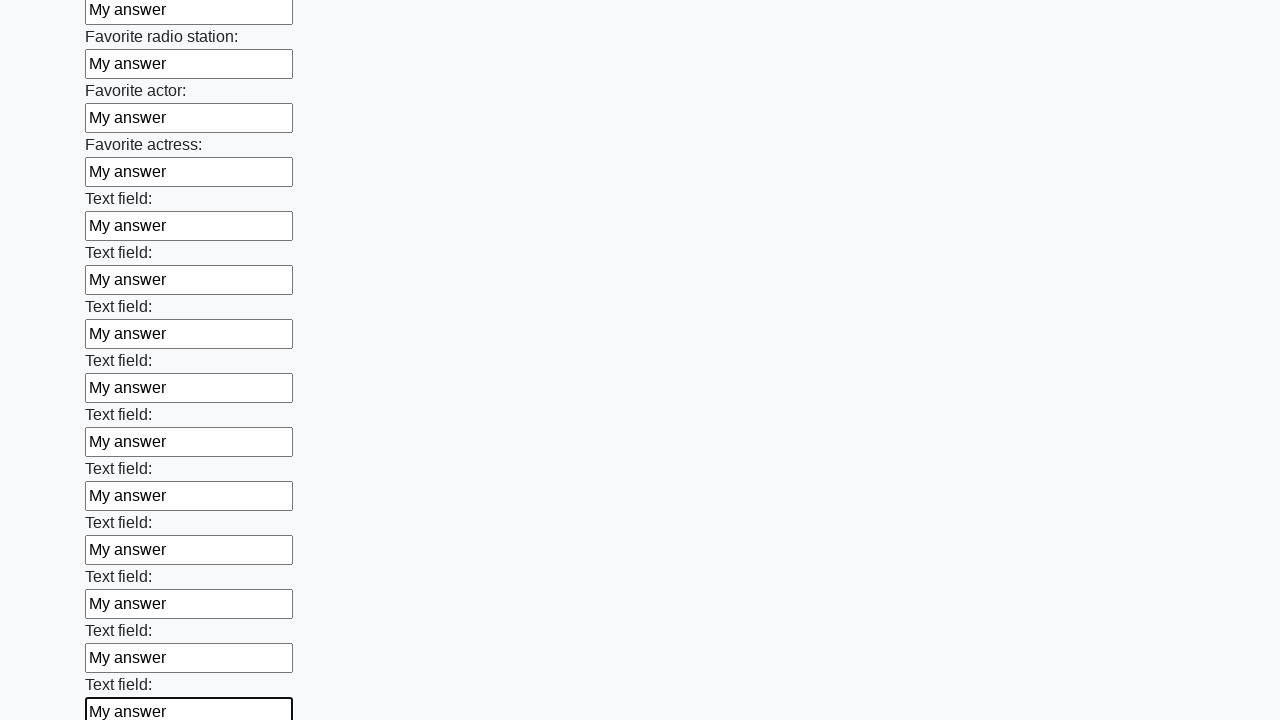

Filled a text input field with 'My answer' on [type='text'] >> nth=36
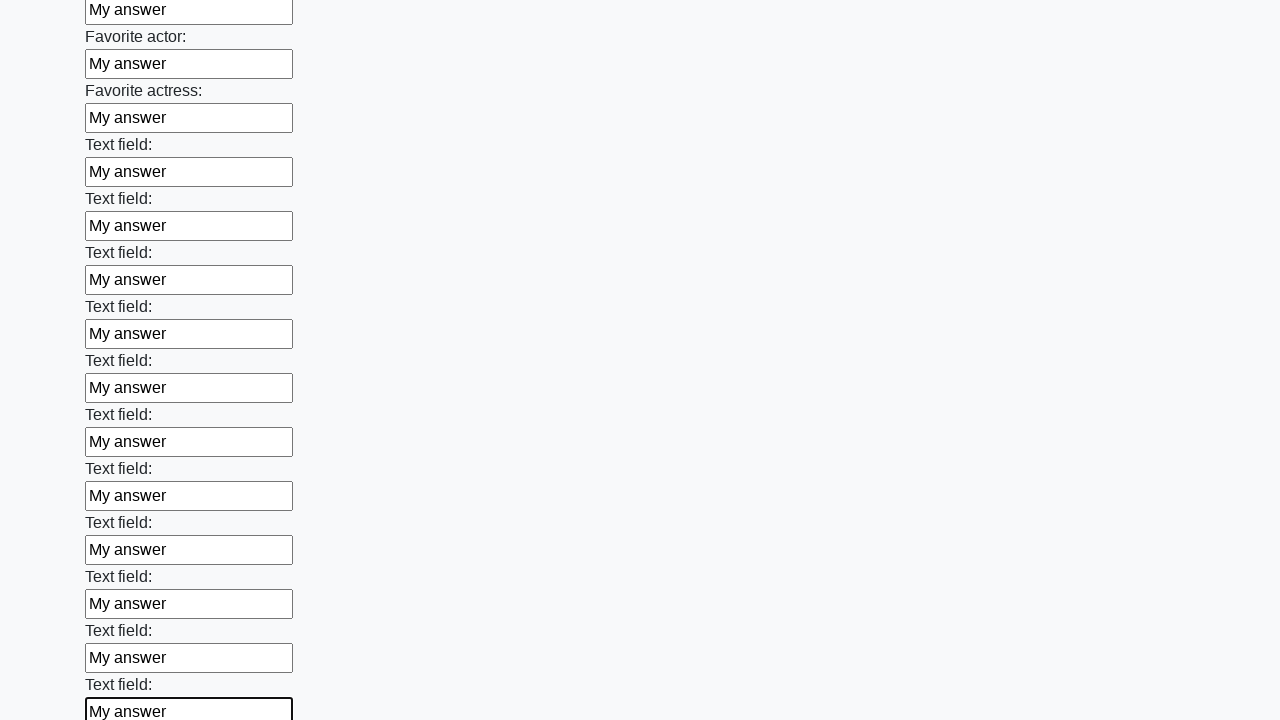

Filled a text input field with 'My answer' on [type='text'] >> nth=37
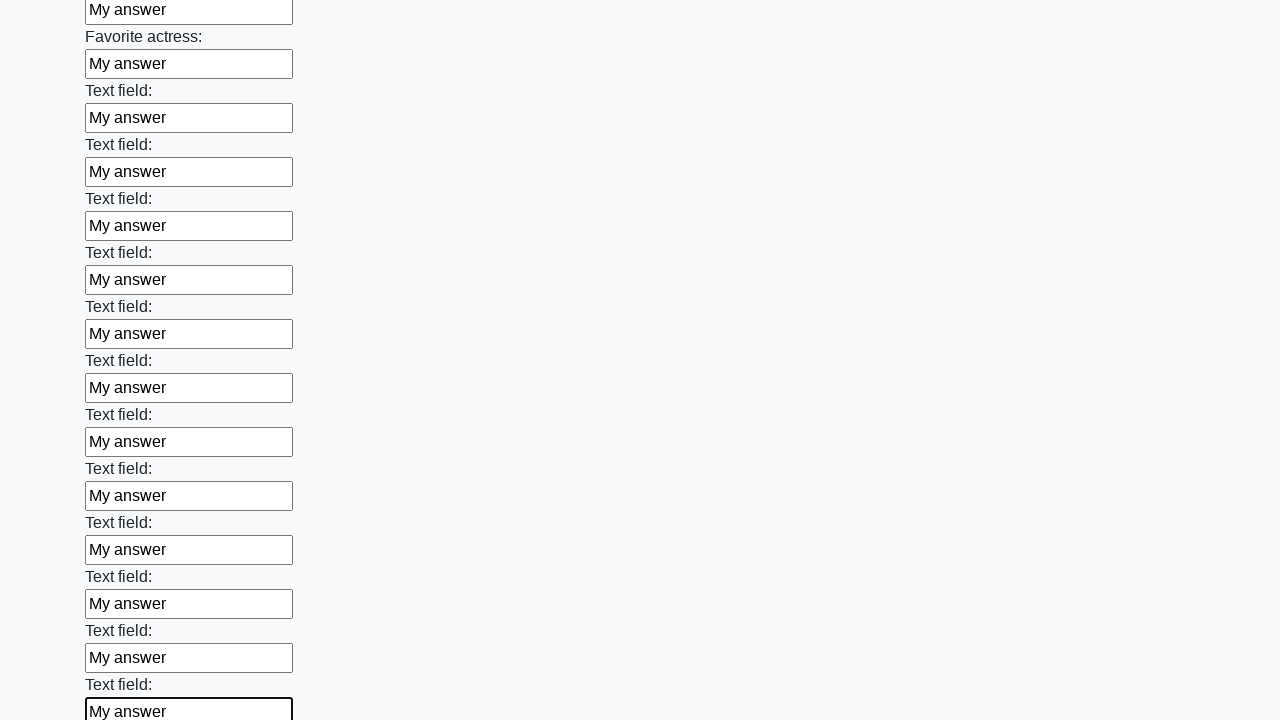

Filled a text input field with 'My answer' on [type='text'] >> nth=38
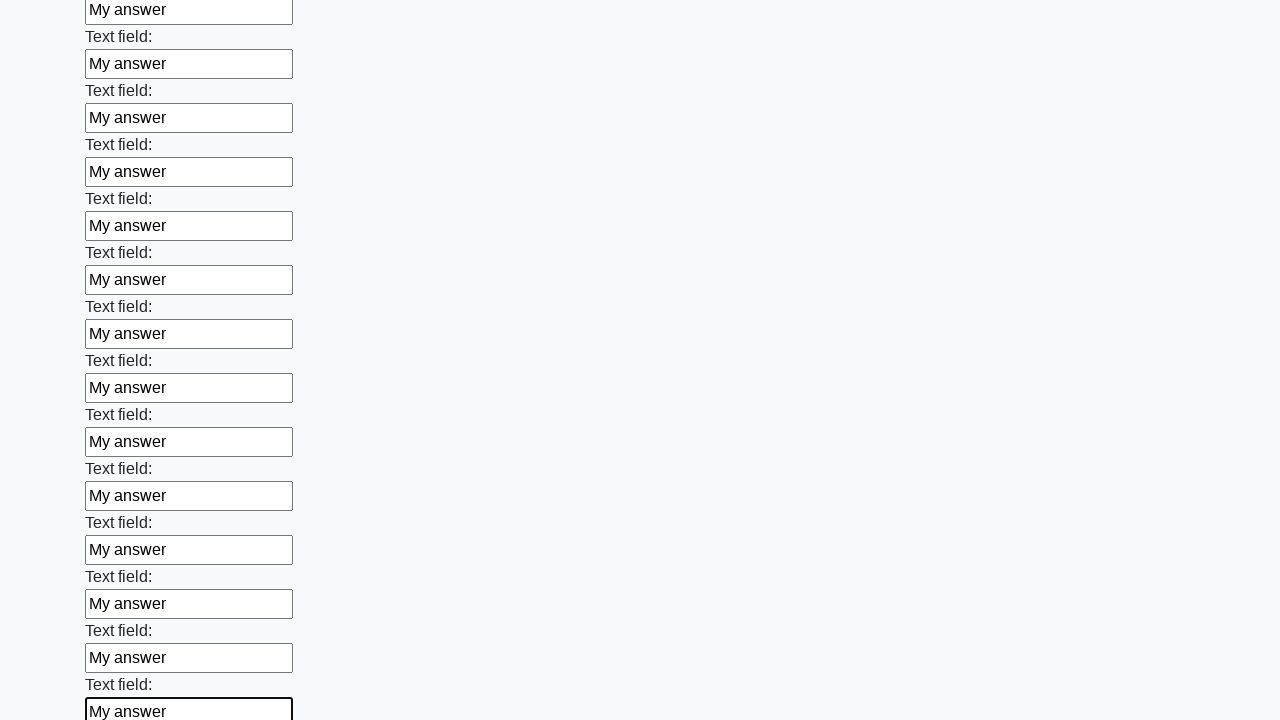

Filled a text input field with 'My answer' on [type='text'] >> nth=39
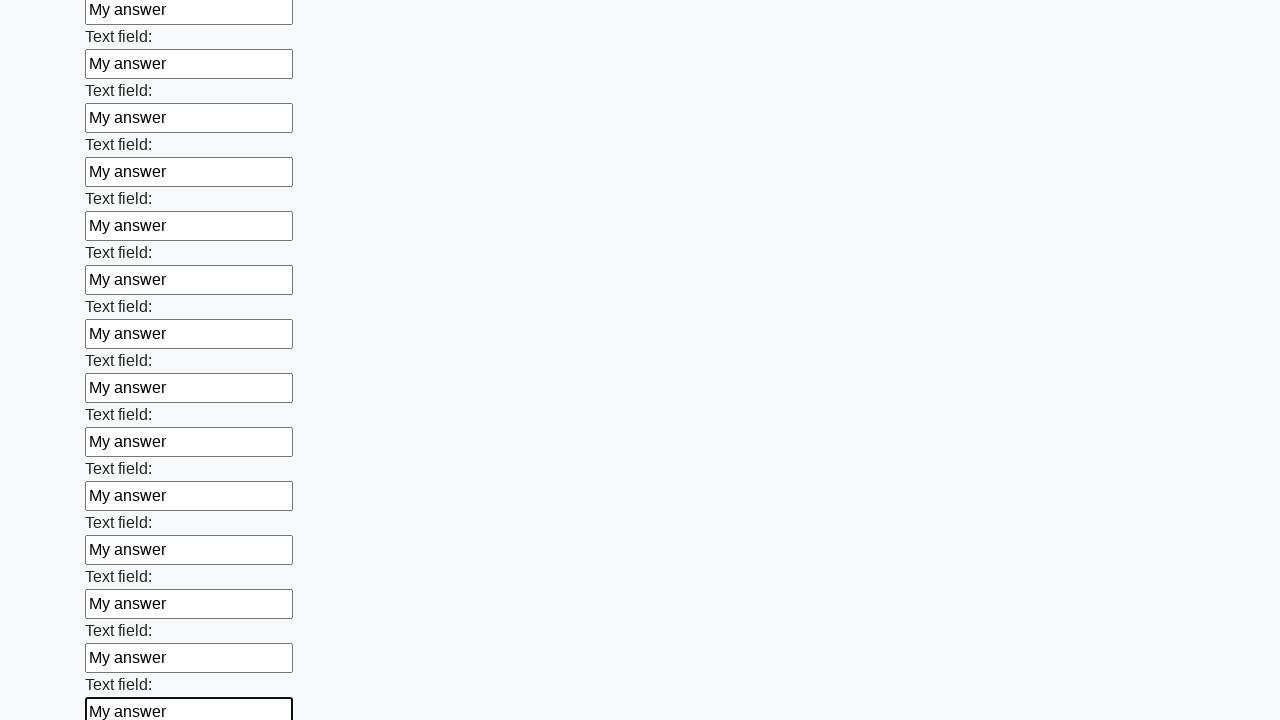

Filled a text input field with 'My answer' on [type='text'] >> nth=40
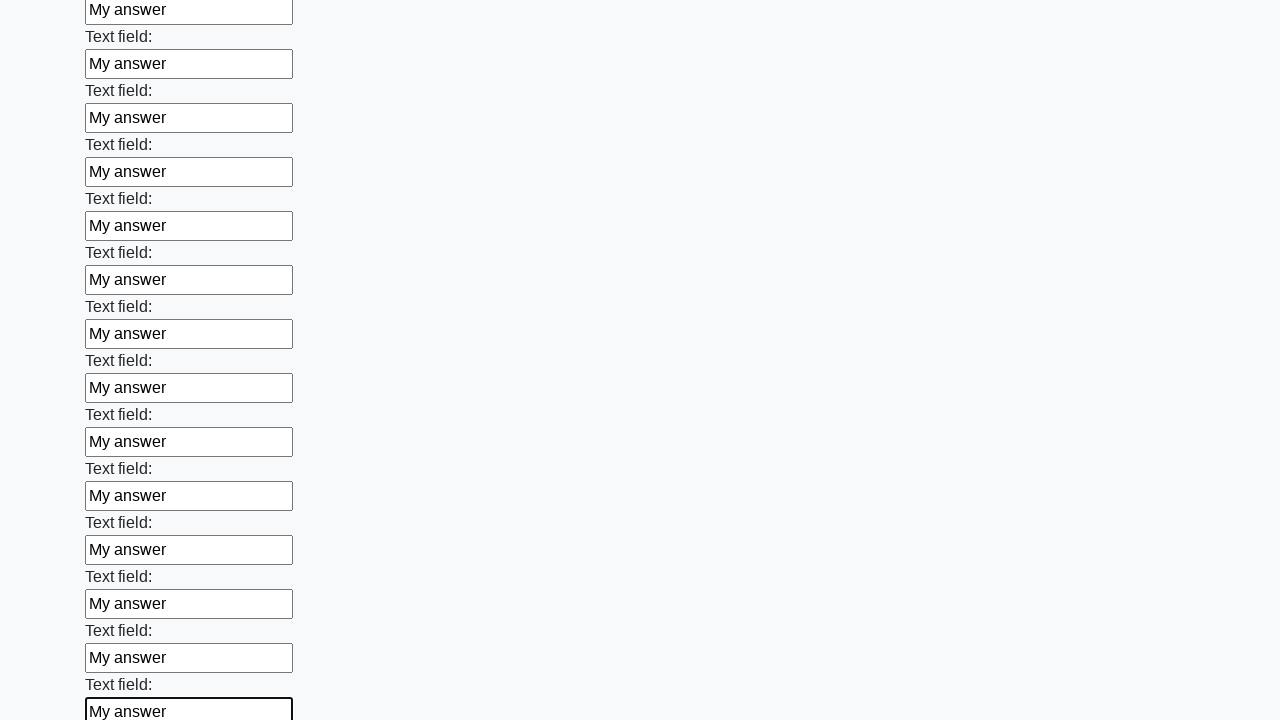

Filled a text input field with 'My answer' on [type='text'] >> nth=41
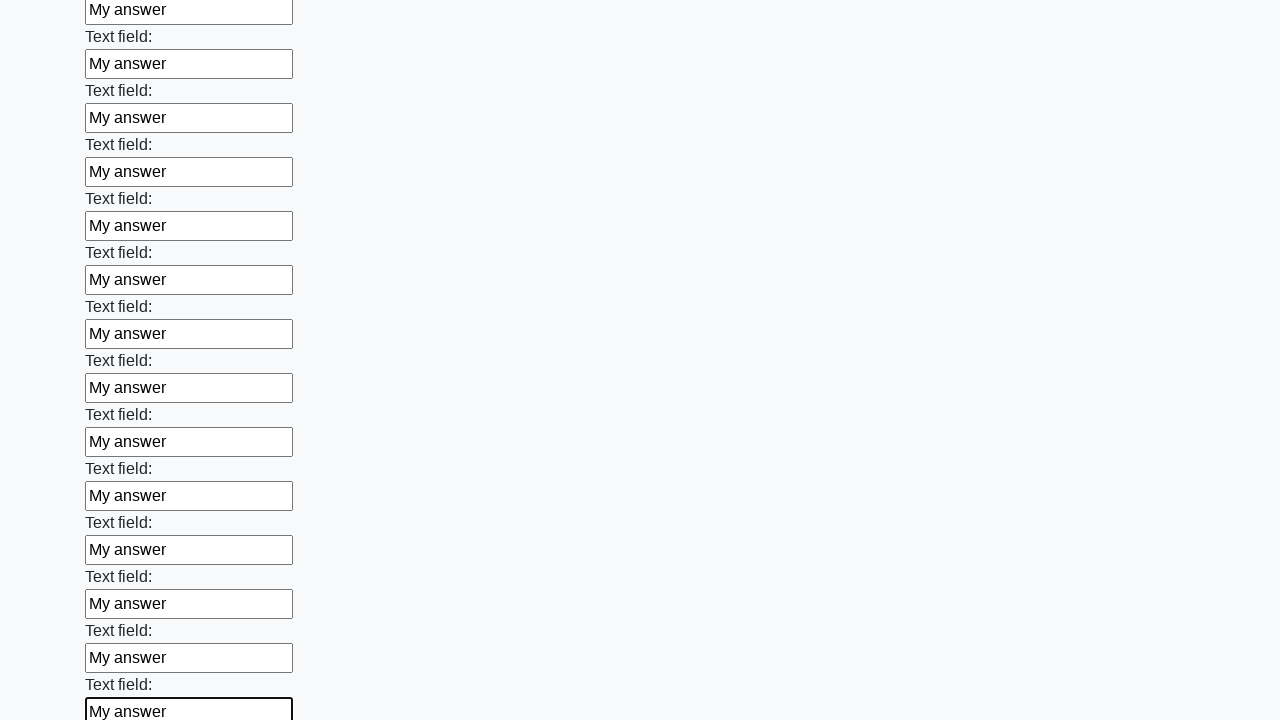

Filled a text input field with 'My answer' on [type='text'] >> nth=42
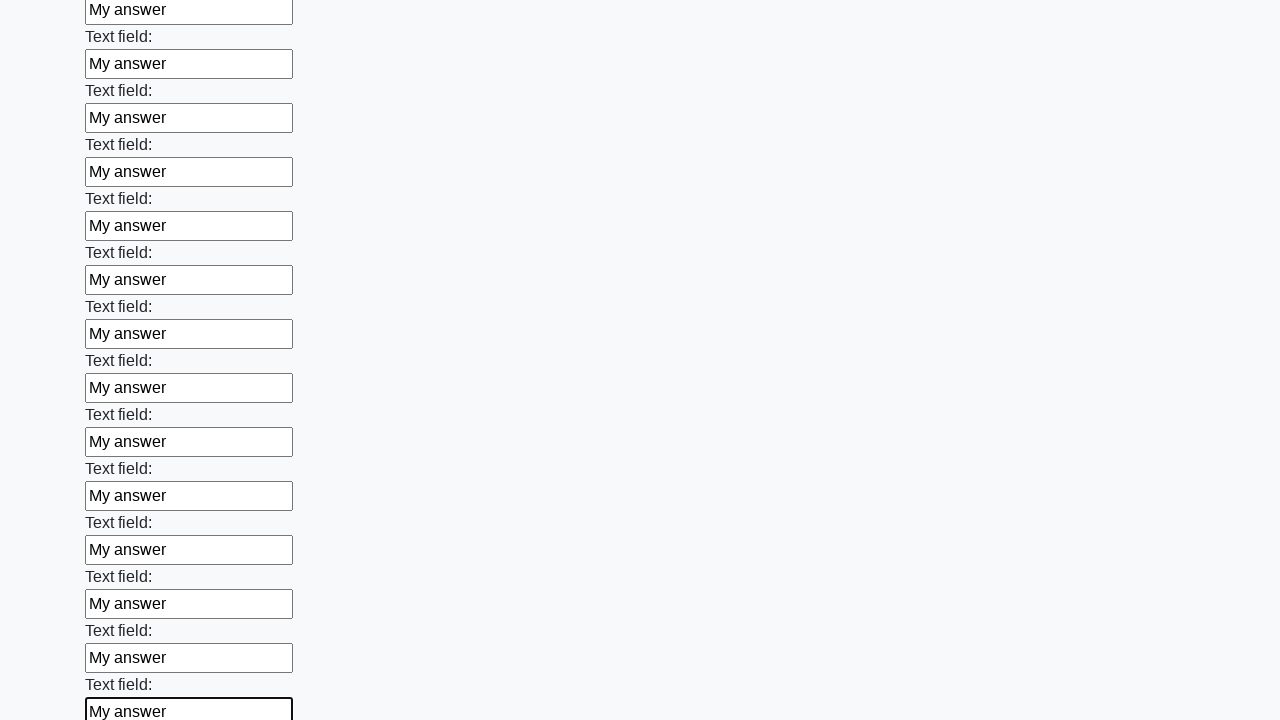

Filled a text input field with 'My answer' on [type='text'] >> nth=43
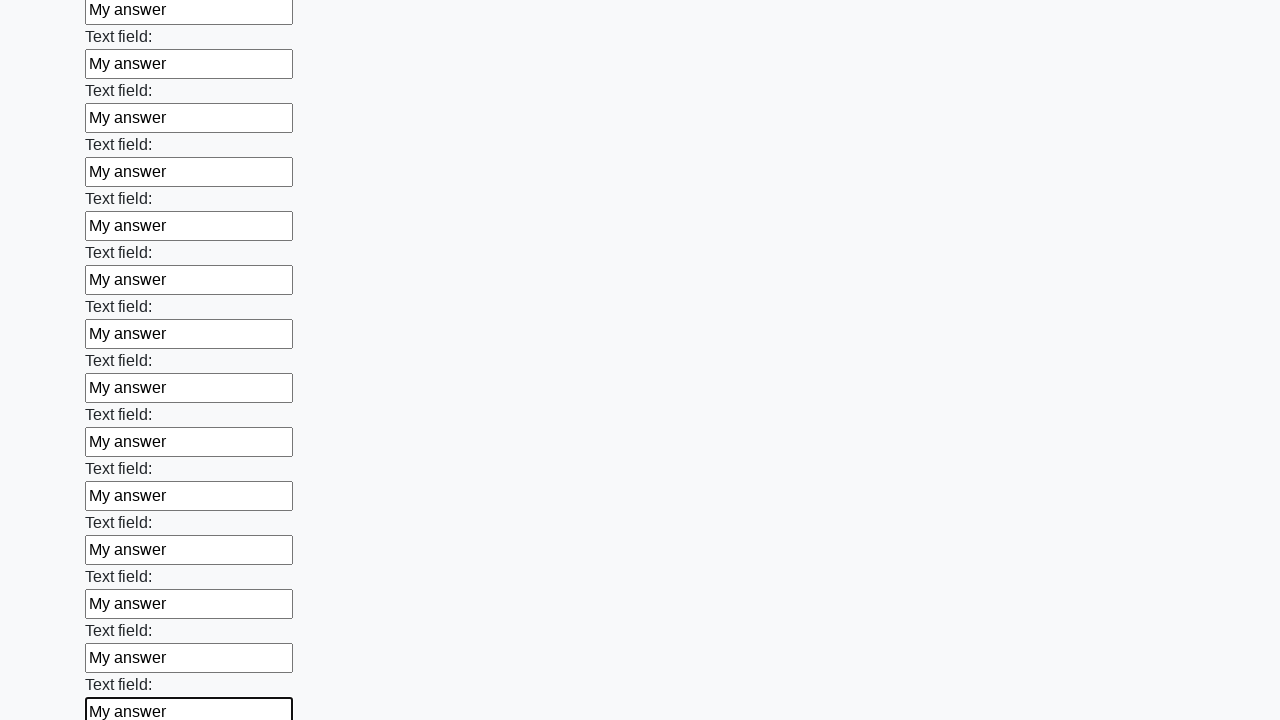

Filled a text input field with 'My answer' on [type='text'] >> nth=44
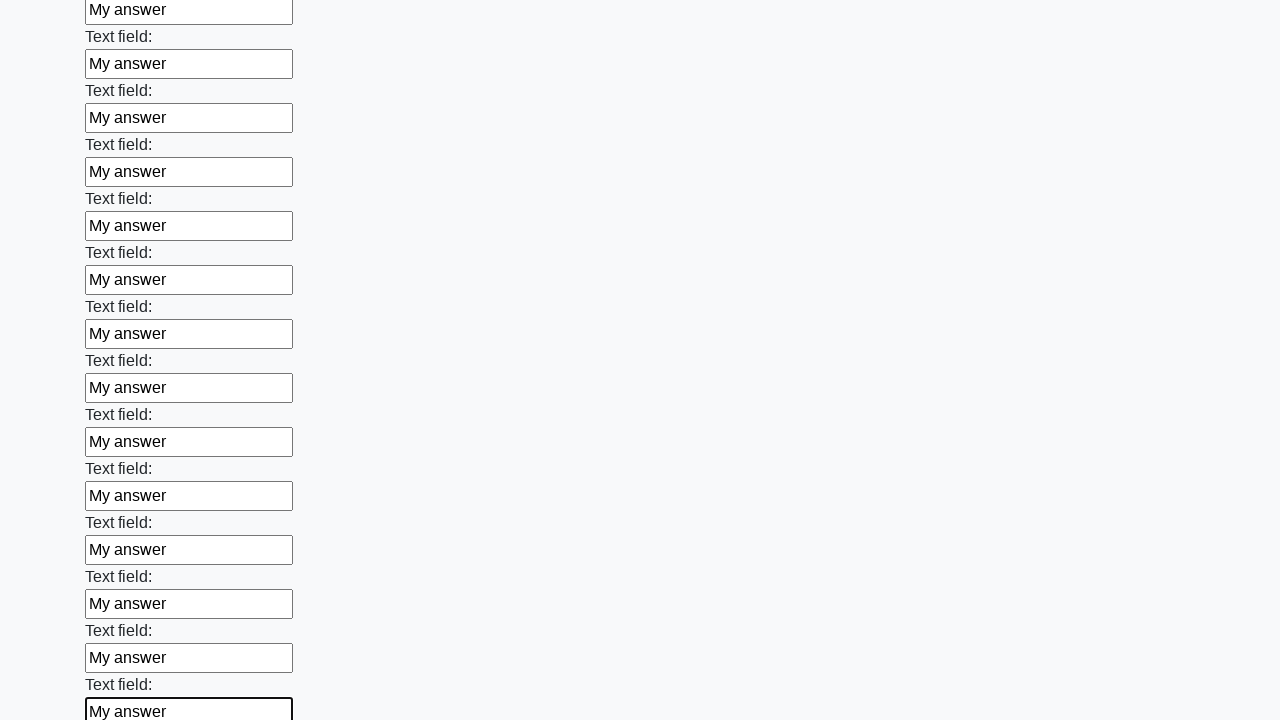

Filled a text input field with 'My answer' on [type='text'] >> nth=45
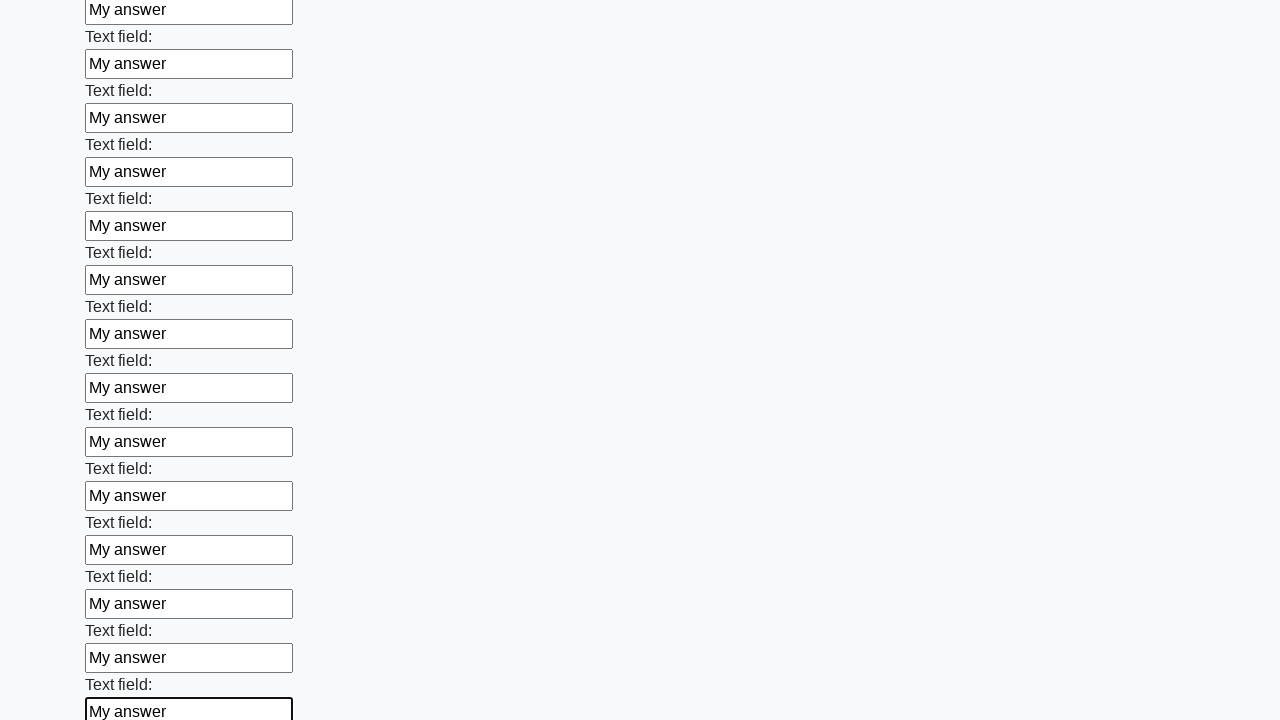

Filled a text input field with 'My answer' on [type='text'] >> nth=46
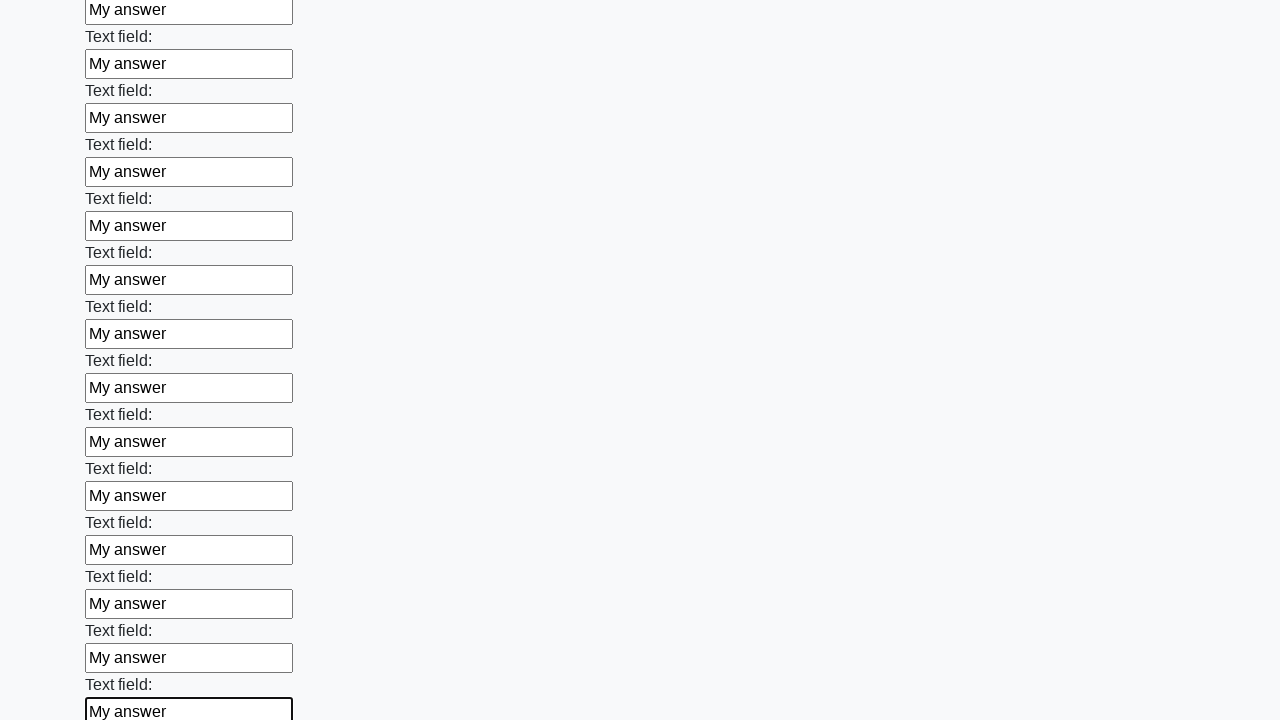

Filled a text input field with 'My answer' on [type='text'] >> nth=47
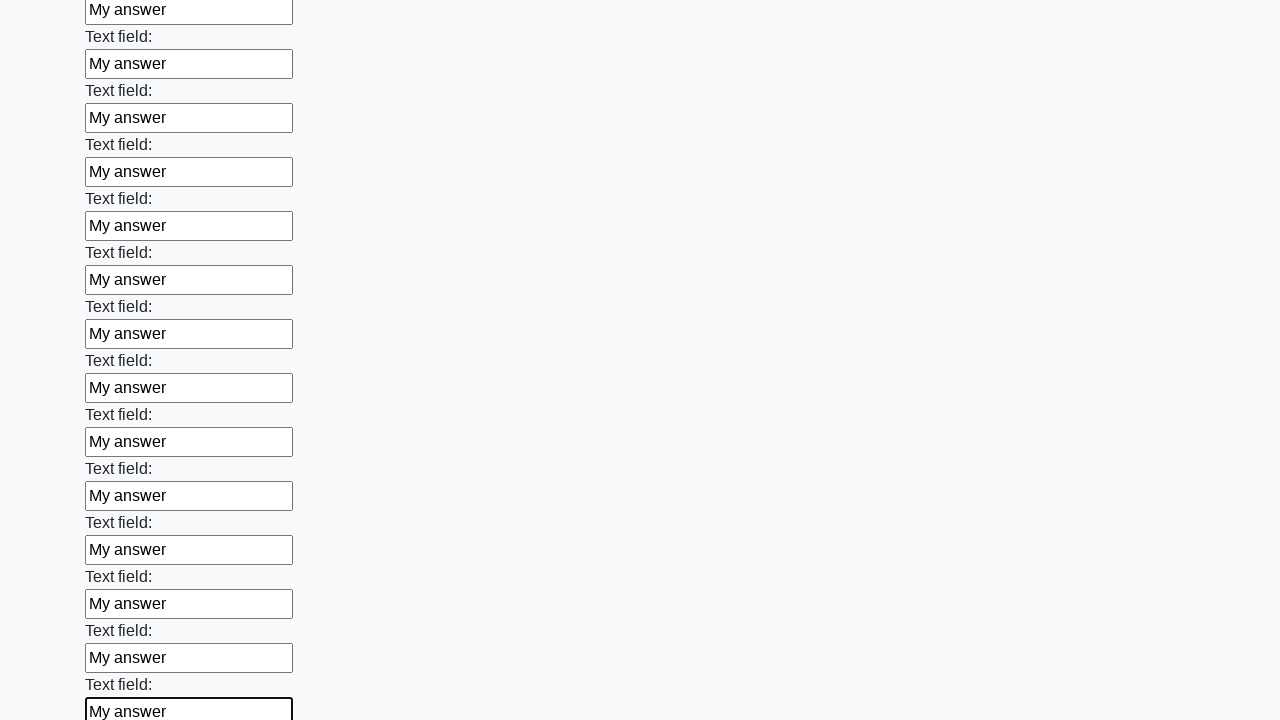

Filled a text input field with 'My answer' on [type='text'] >> nth=48
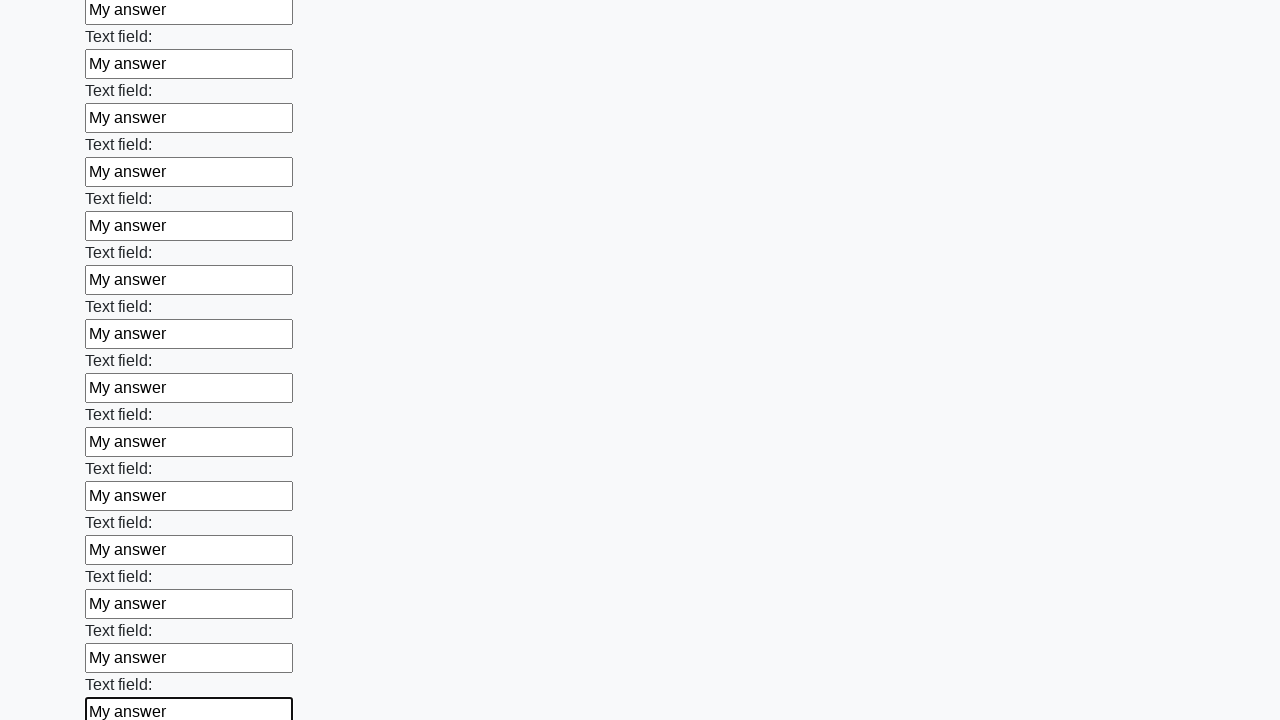

Filled a text input field with 'My answer' on [type='text'] >> nth=49
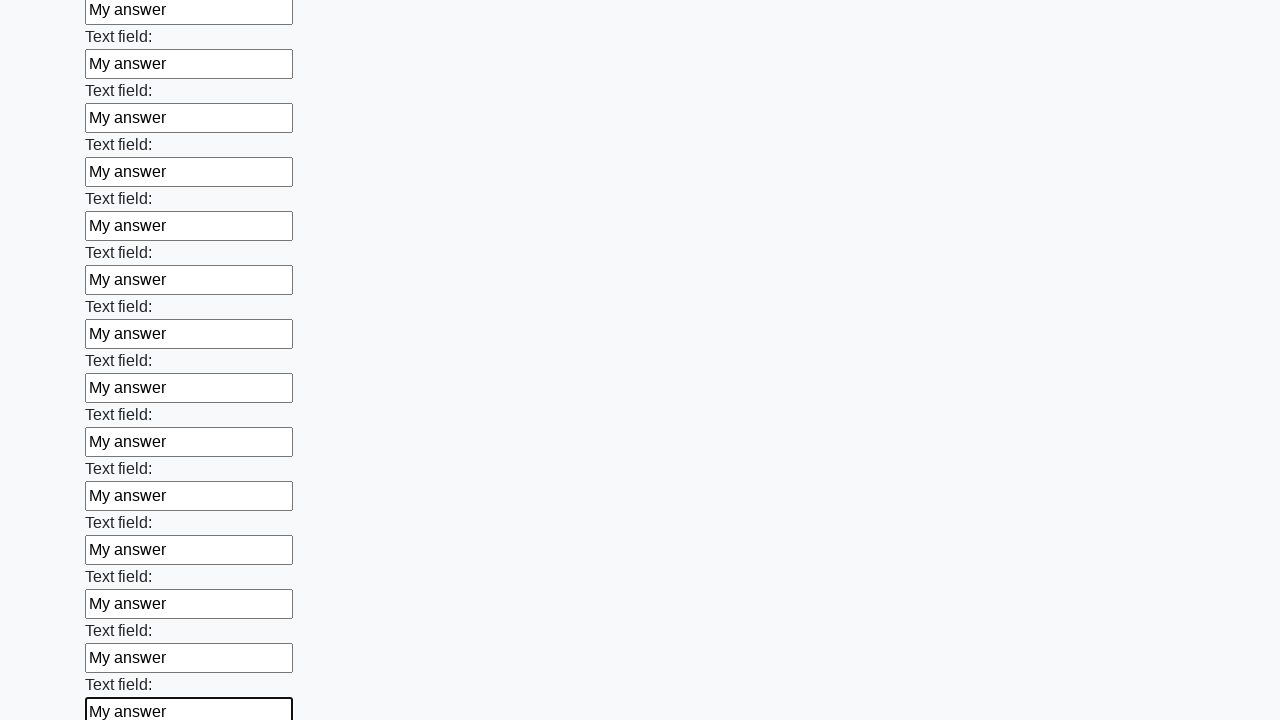

Filled a text input field with 'My answer' on [type='text'] >> nth=50
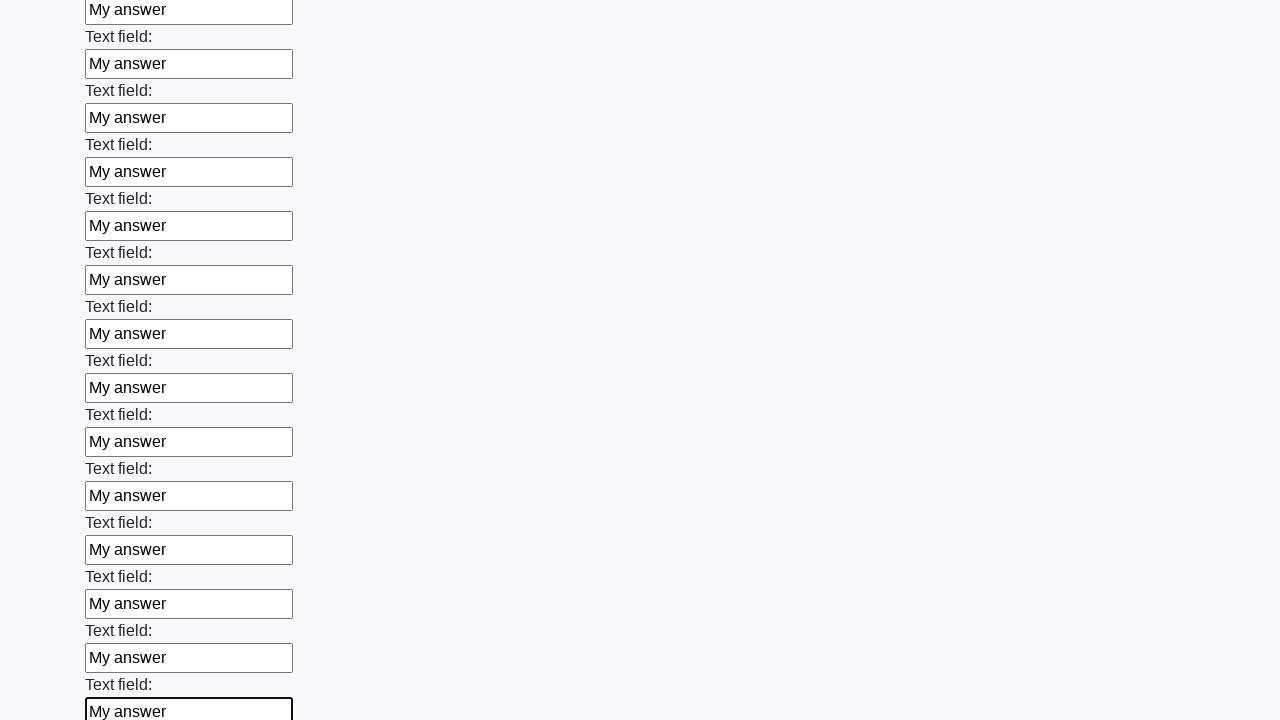

Filled a text input field with 'My answer' on [type='text'] >> nth=51
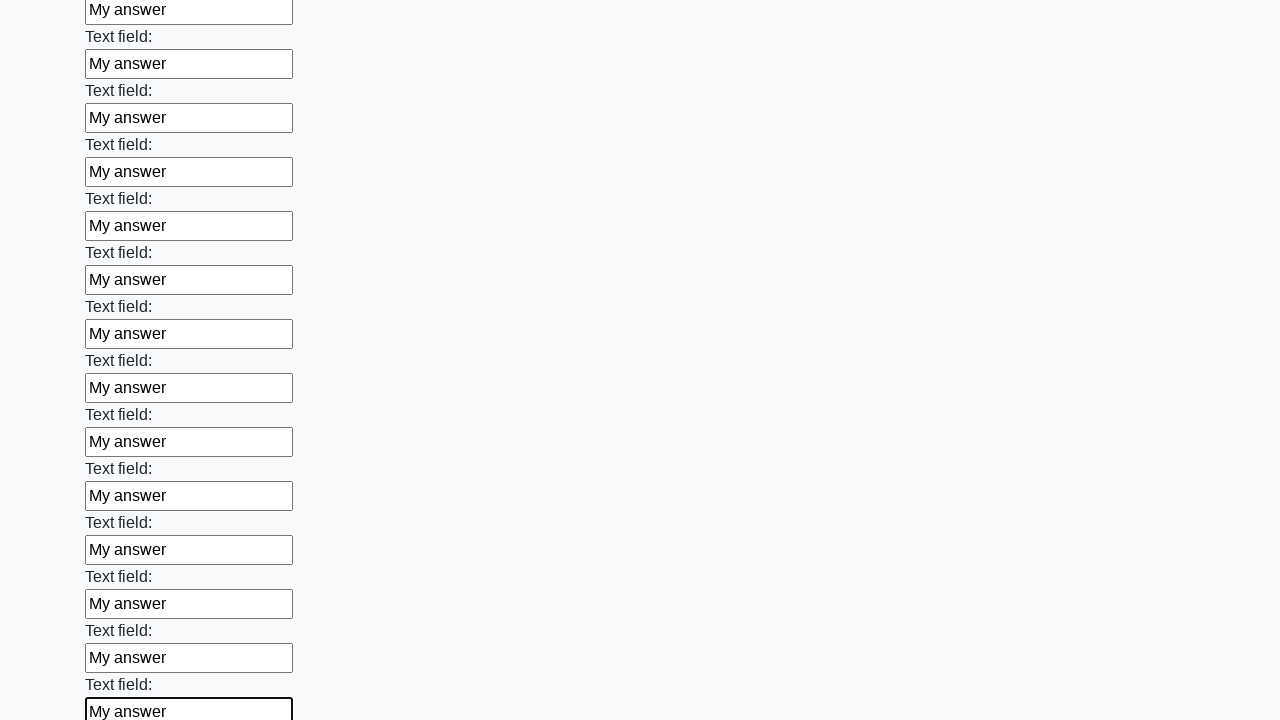

Filled a text input field with 'My answer' on [type='text'] >> nth=52
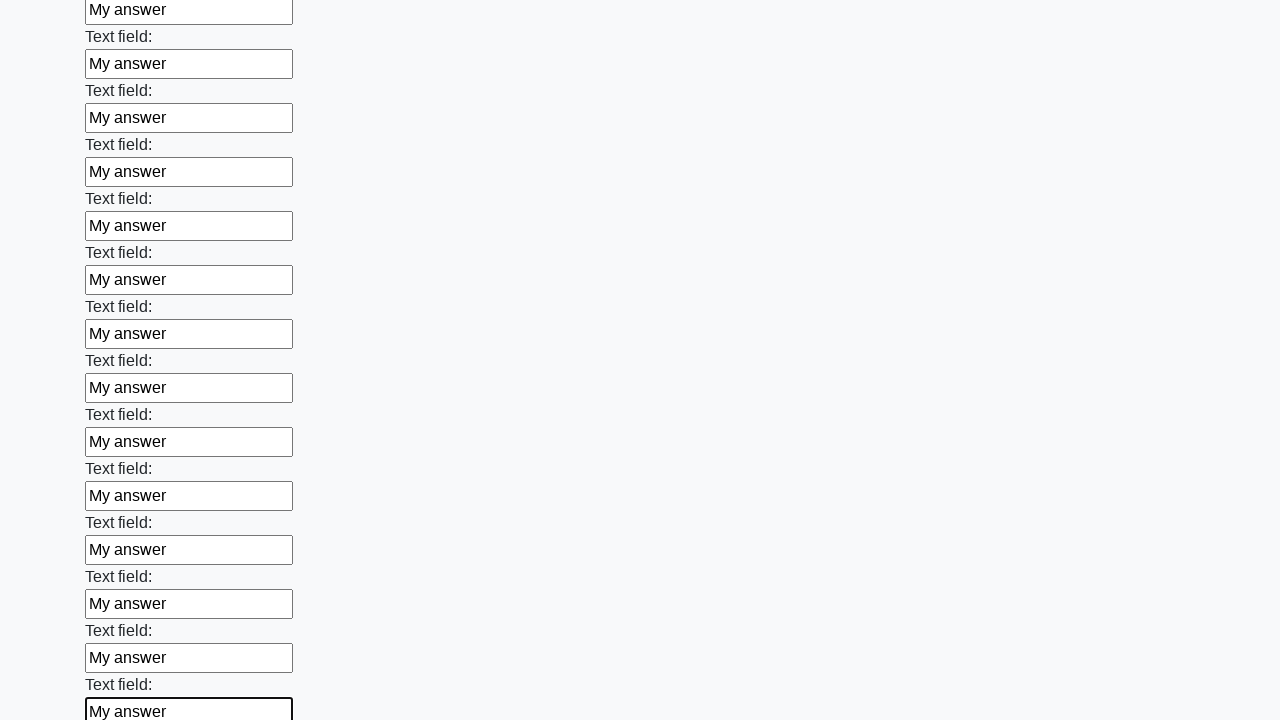

Filled a text input field with 'My answer' on [type='text'] >> nth=53
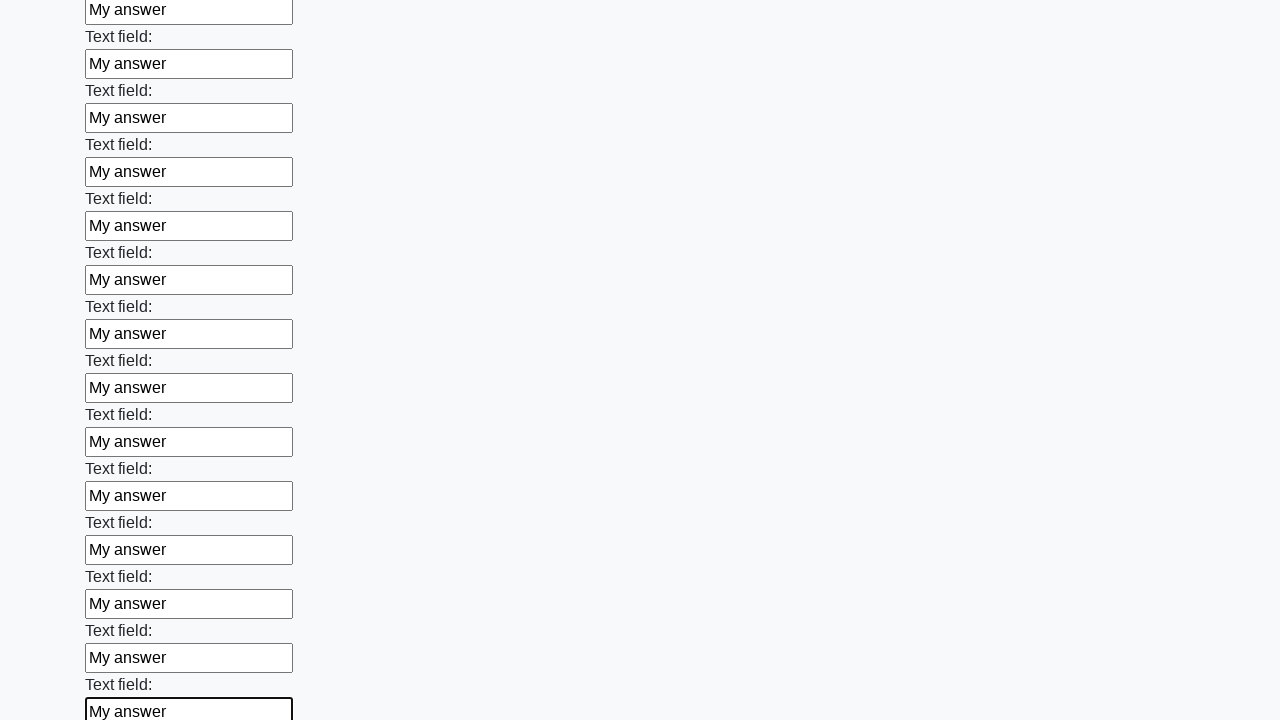

Filled a text input field with 'My answer' on [type='text'] >> nth=54
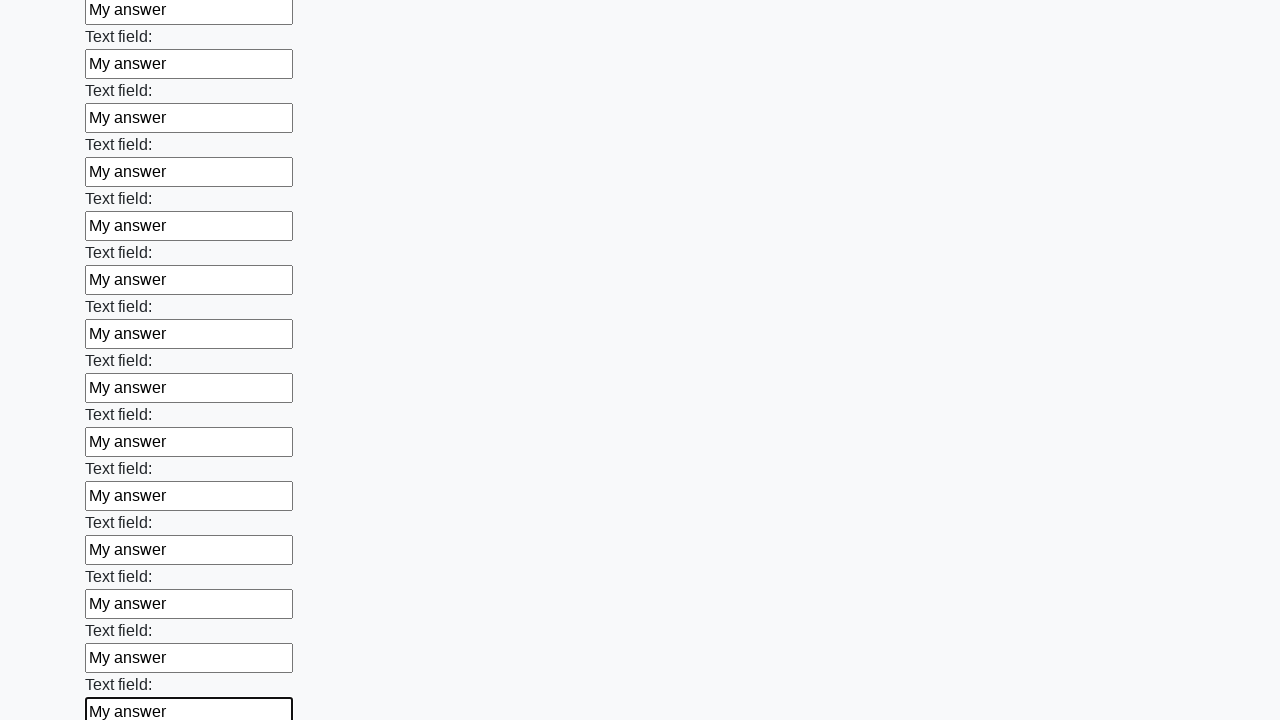

Filled a text input field with 'My answer' on [type='text'] >> nth=55
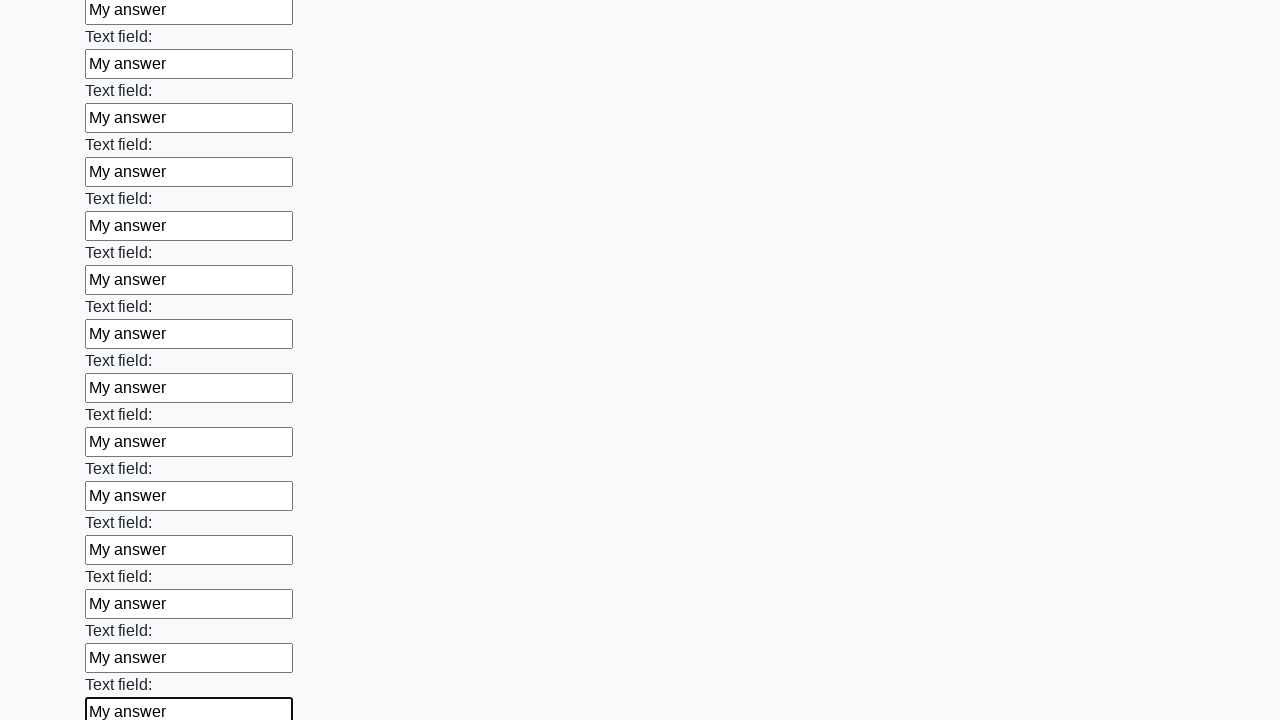

Filled a text input field with 'My answer' on [type='text'] >> nth=56
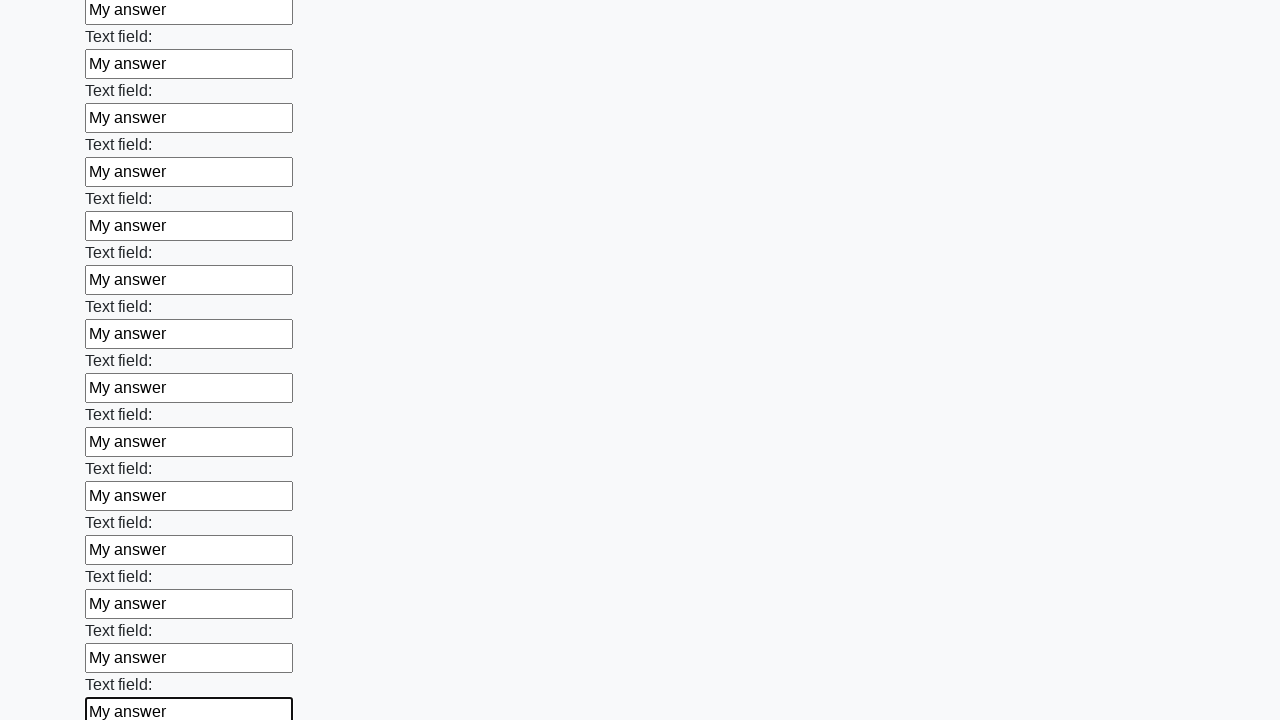

Filled a text input field with 'My answer' on [type='text'] >> nth=57
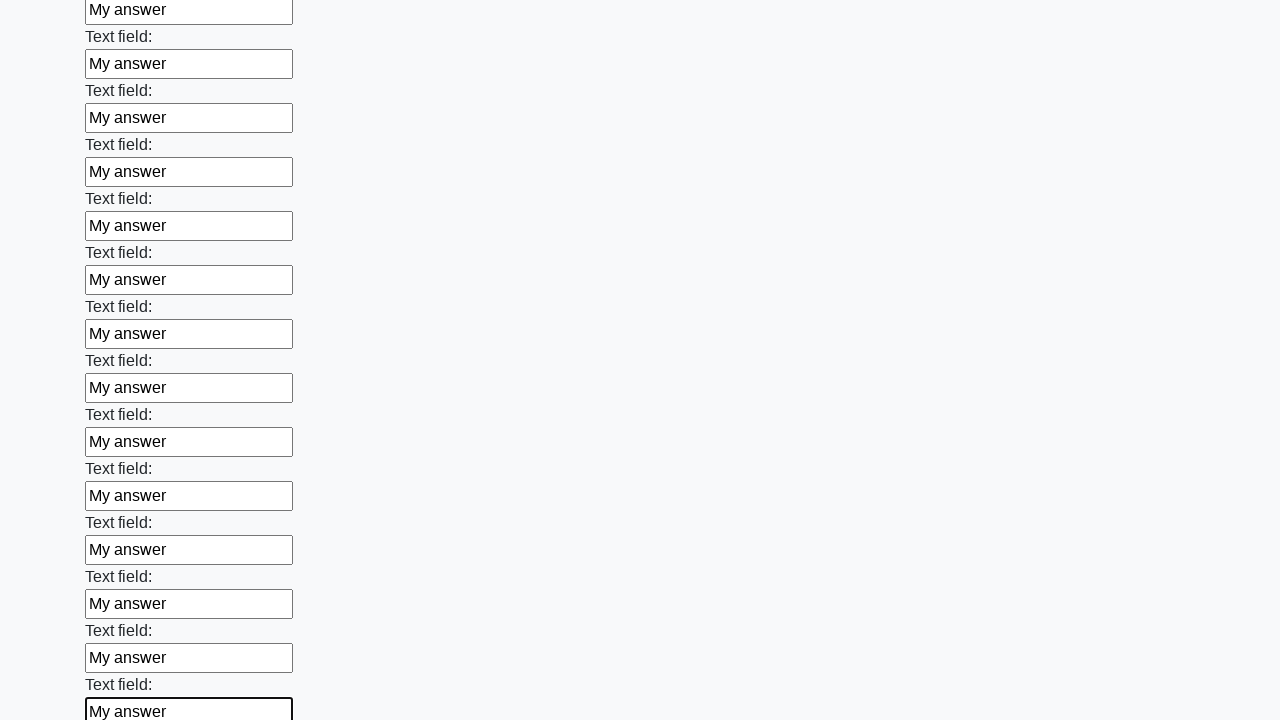

Filled a text input field with 'My answer' on [type='text'] >> nth=58
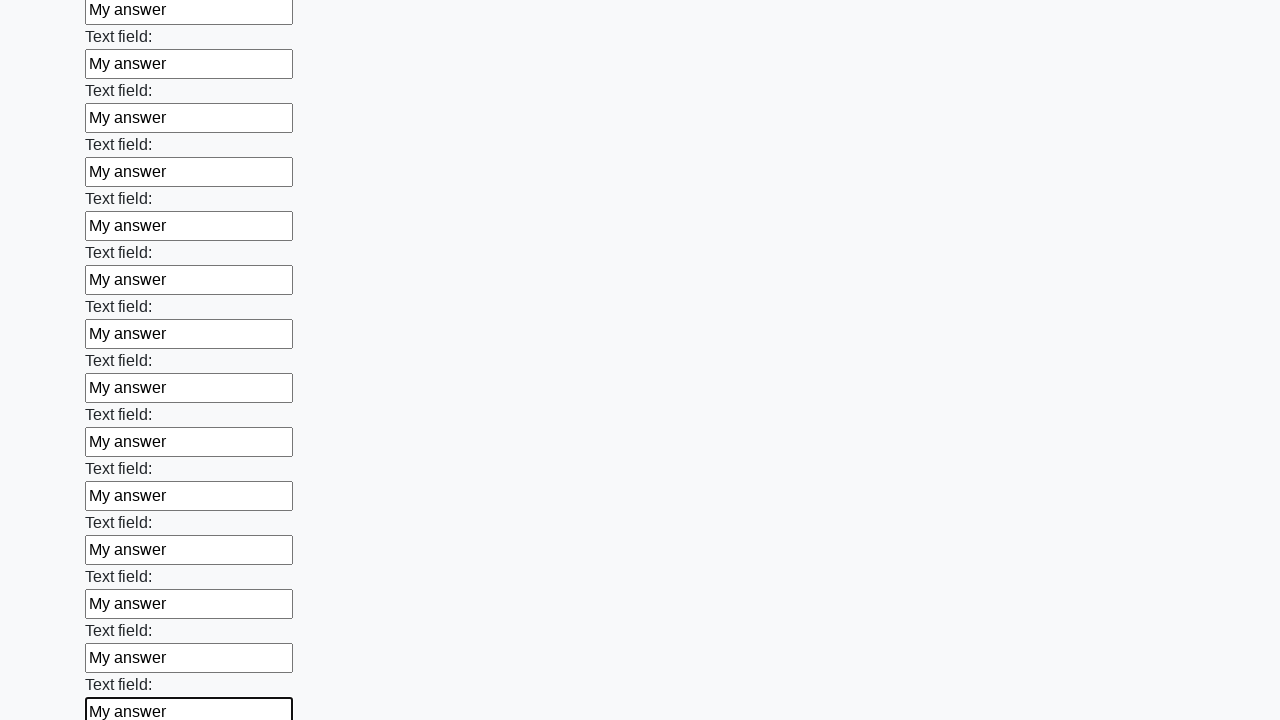

Filled a text input field with 'My answer' on [type='text'] >> nth=59
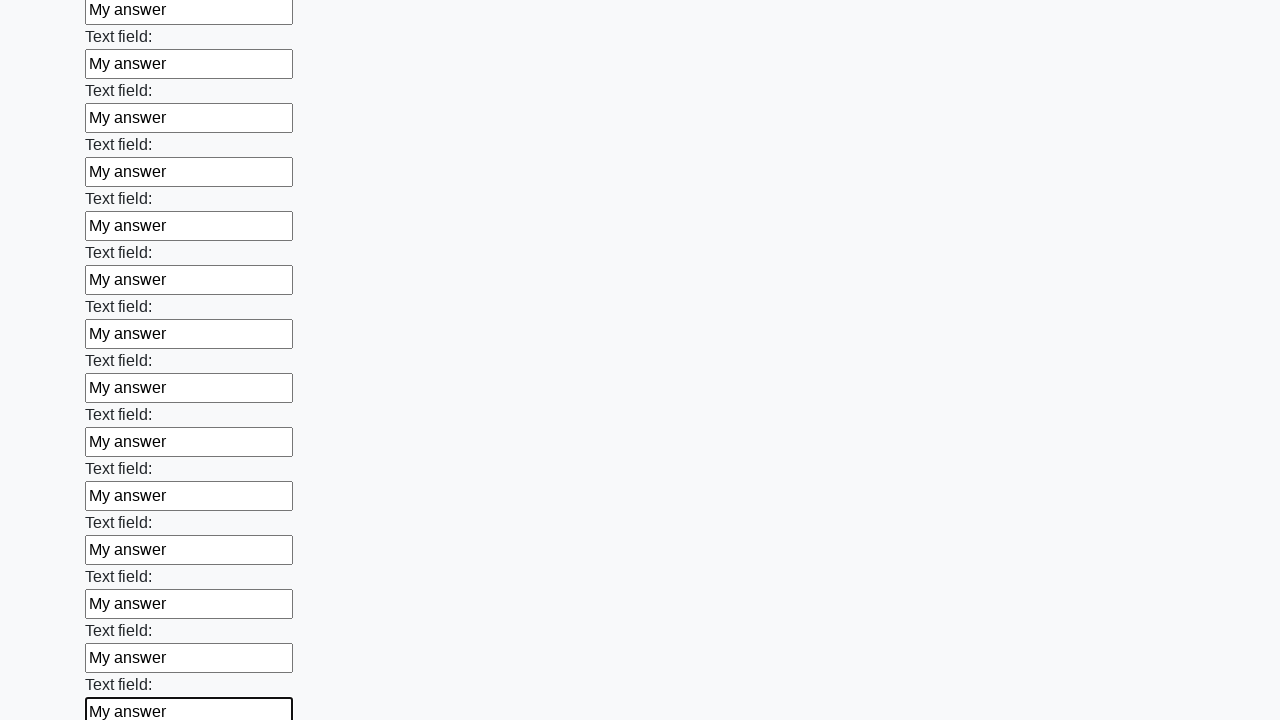

Filled a text input field with 'My answer' on [type='text'] >> nth=60
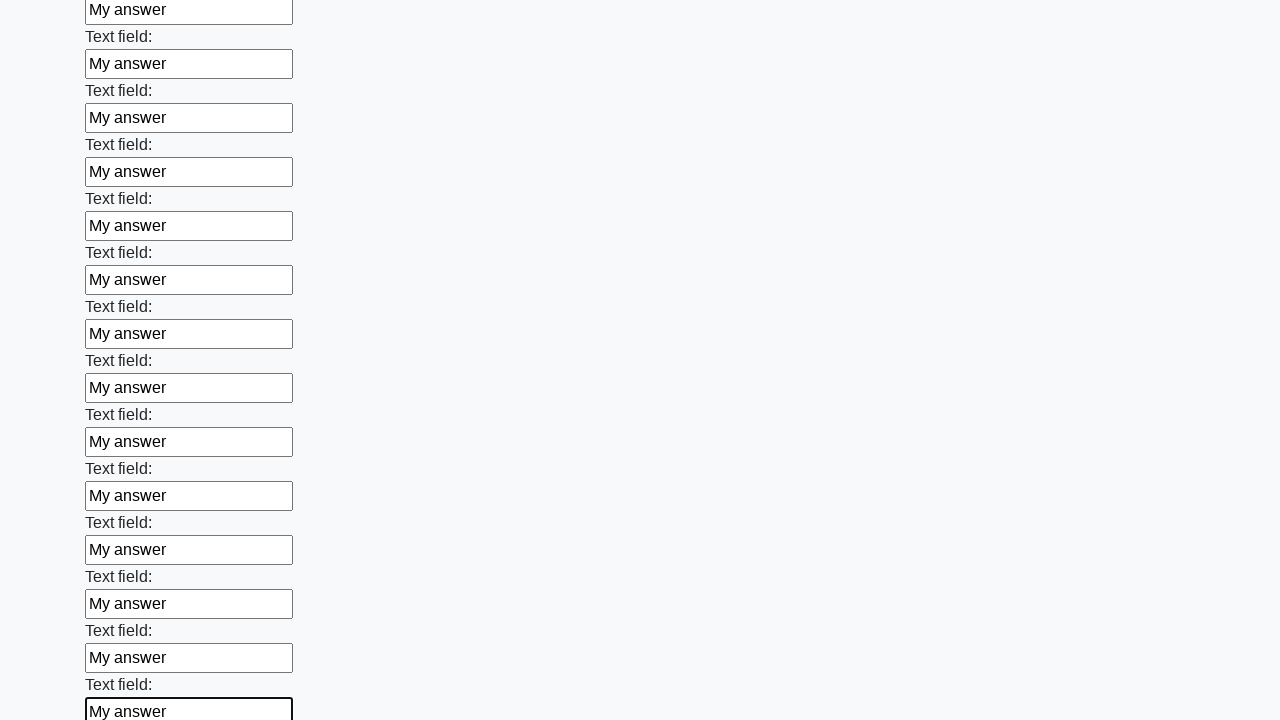

Filled a text input field with 'My answer' on [type='text'] >> nth=61
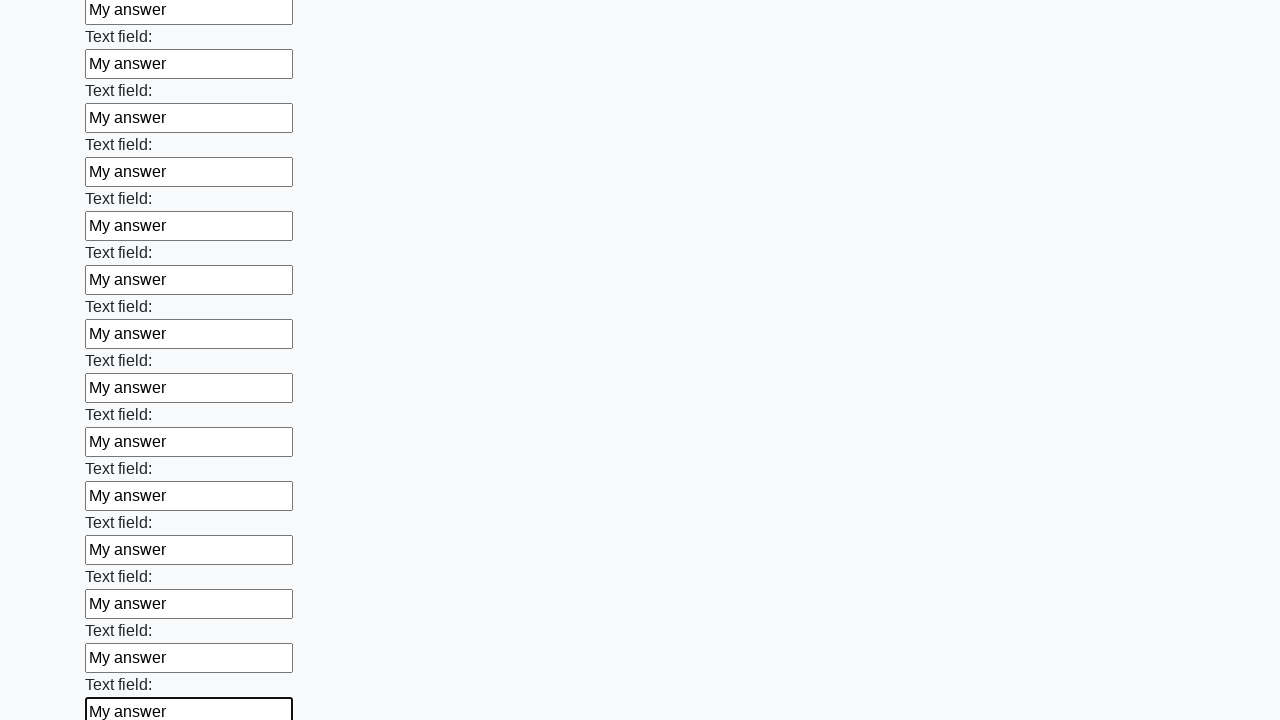

Filled a text input field with 'My answer' on [type='text'] >> nth=62
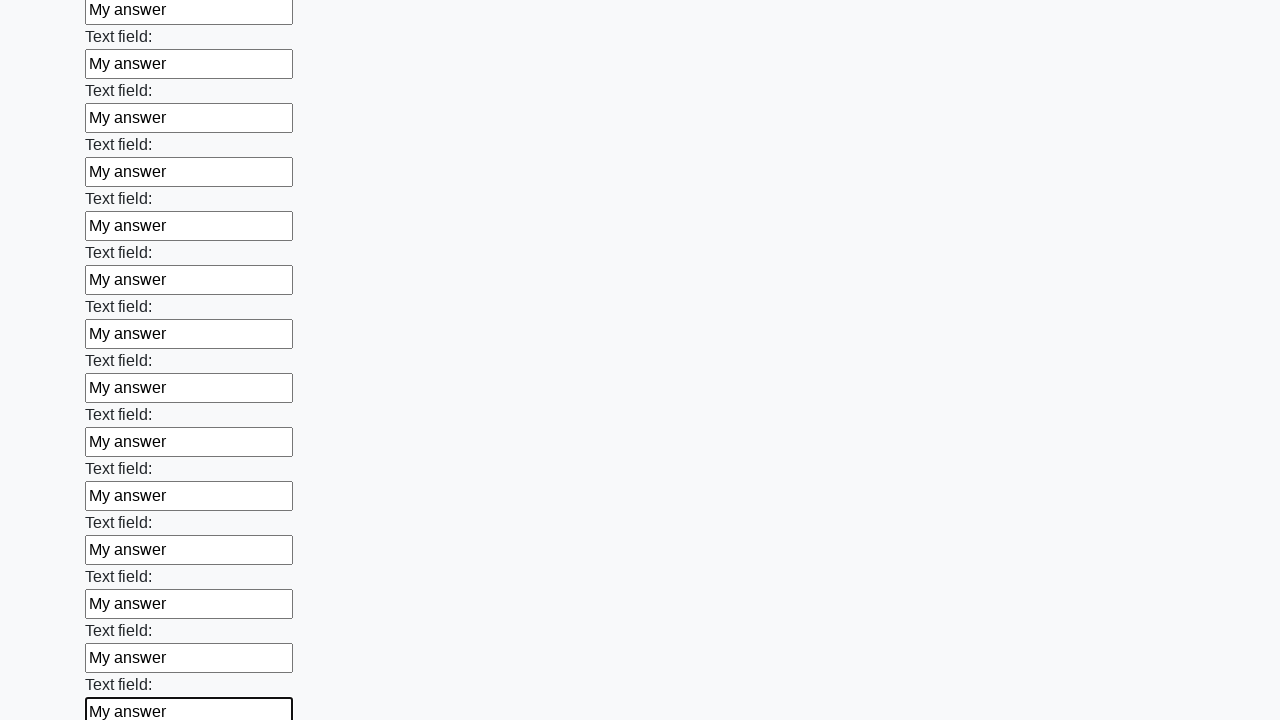

Filled a text input field with 'My answer' on [type='text'] >> nth=63
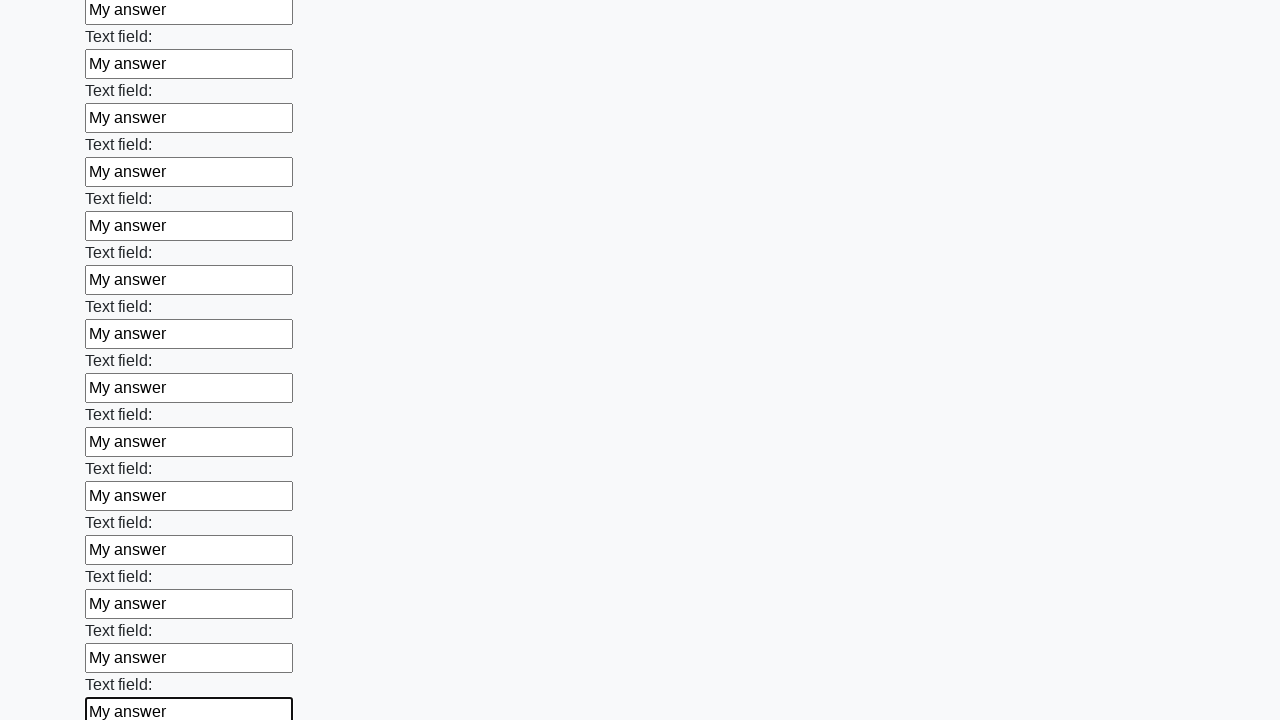

Filled a text input field with 'My answer' on [type='text'] >> nth=64
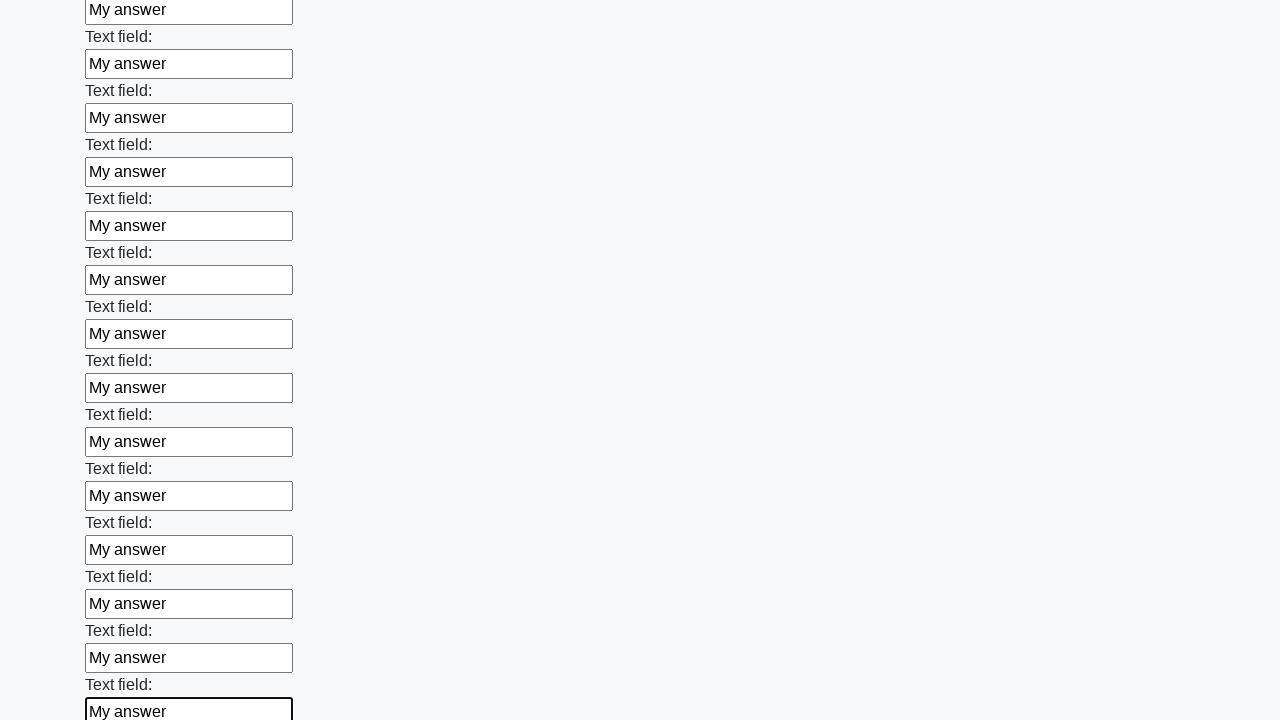

Filled a text input field with 'My answer' on [type='text'] >> nth=65
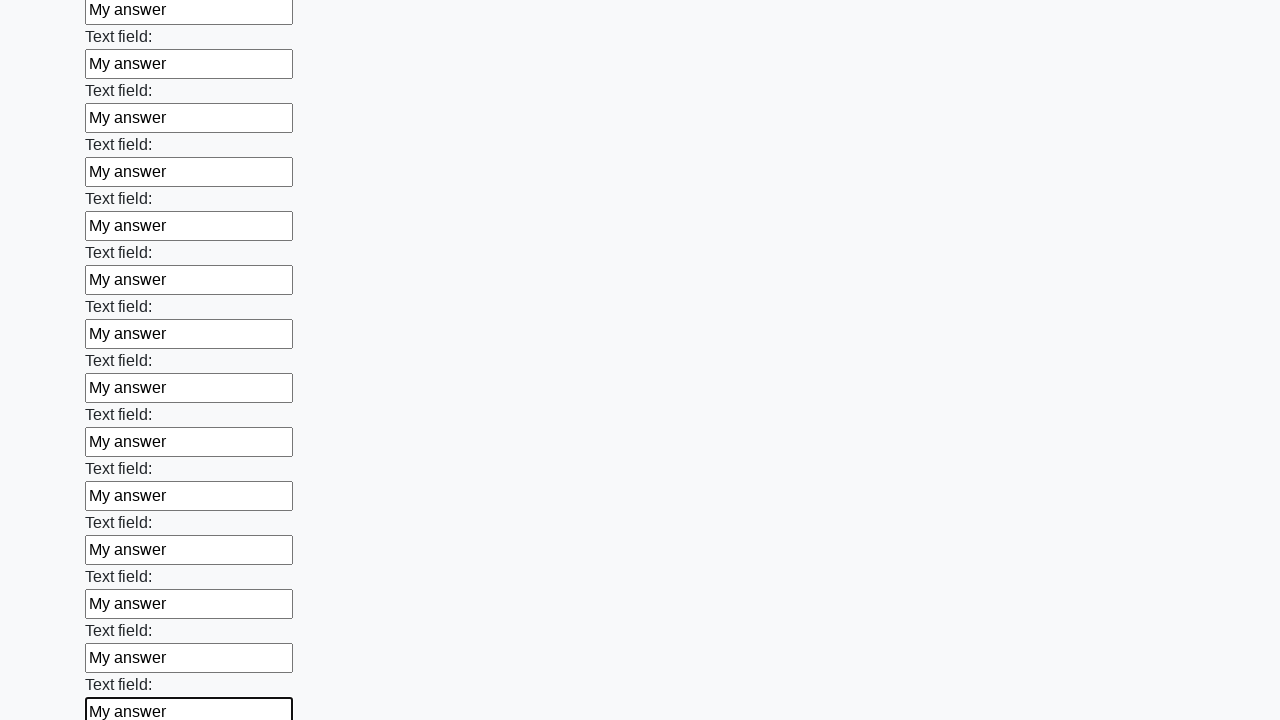

Filled a text input field with 'My answer' on [type='text'] >> nth=66
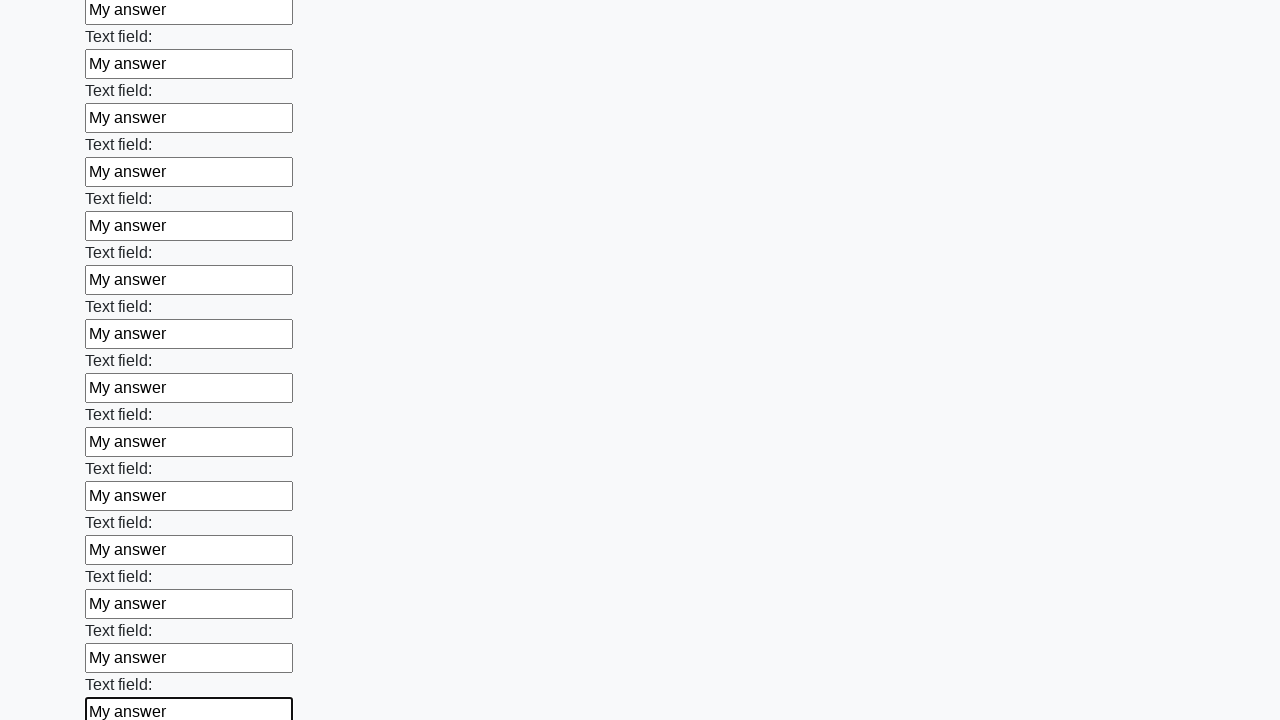

Filled a text input field with 'My answer' on [type='text'] >> nth=67
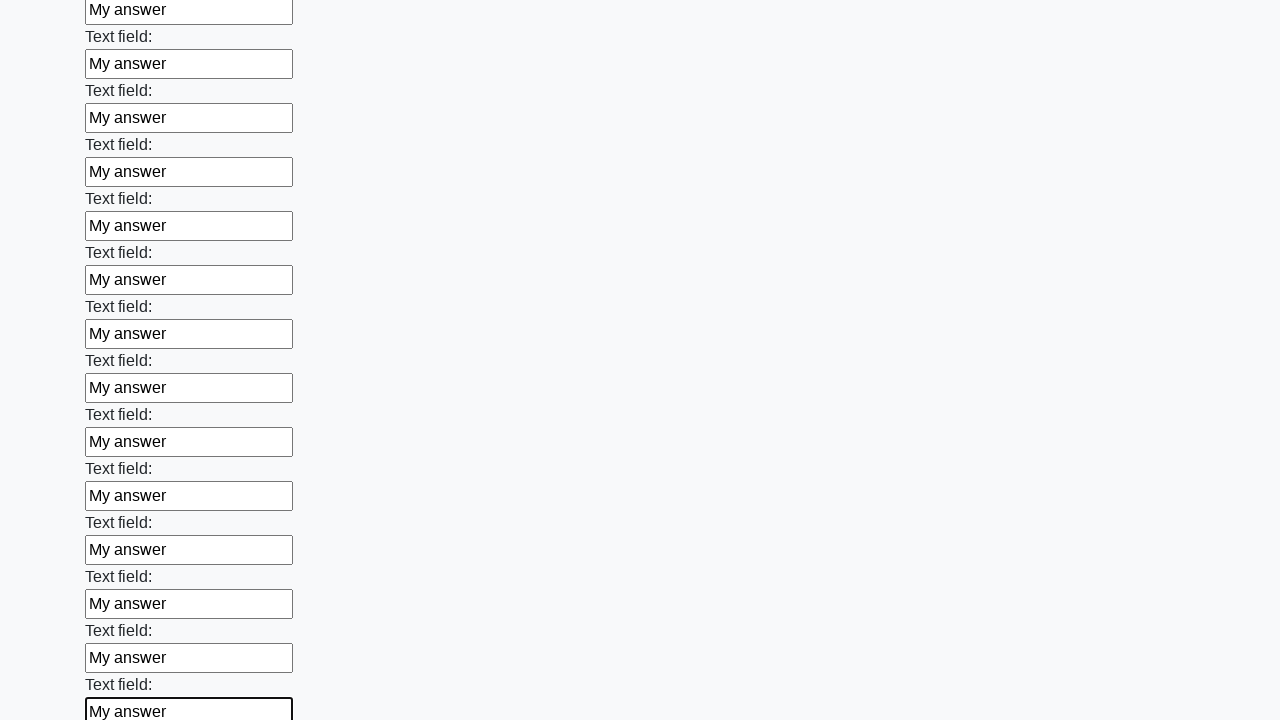

Filled a text input field with 'My answer' on [type='text'] >> nth=68
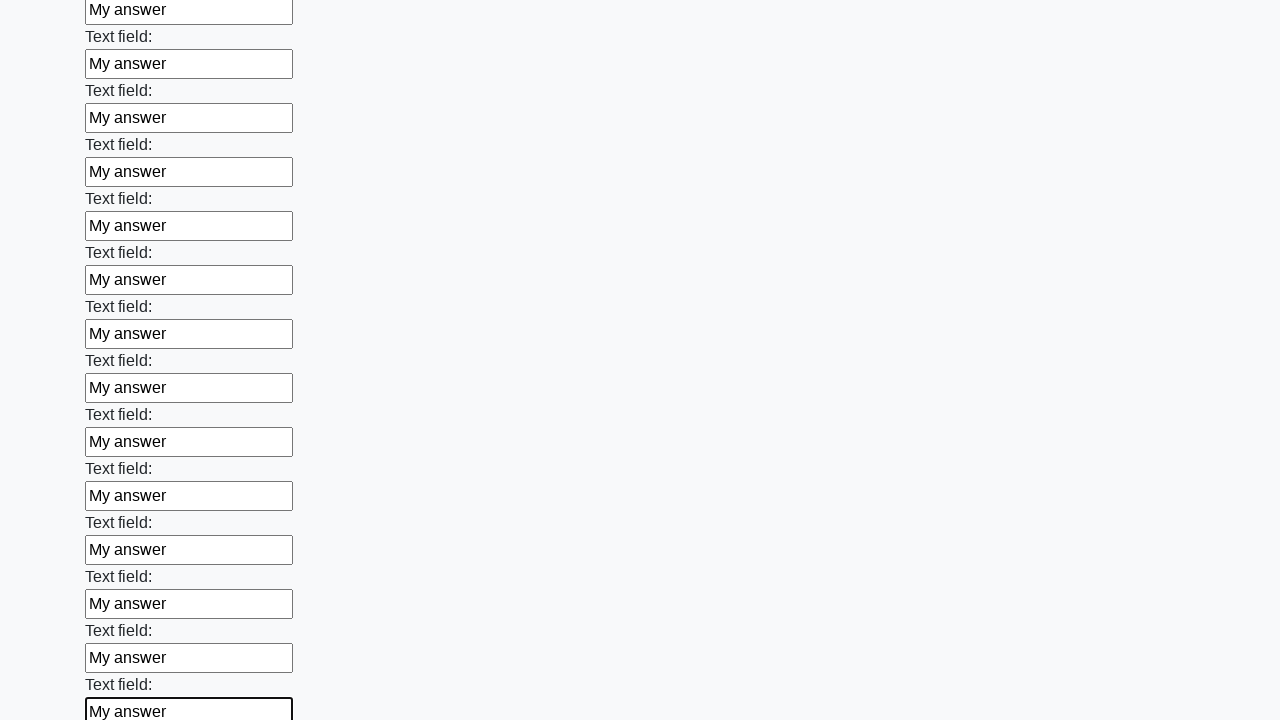

Filled a text input field with 'My answer' on [type='text'] >> nth=69
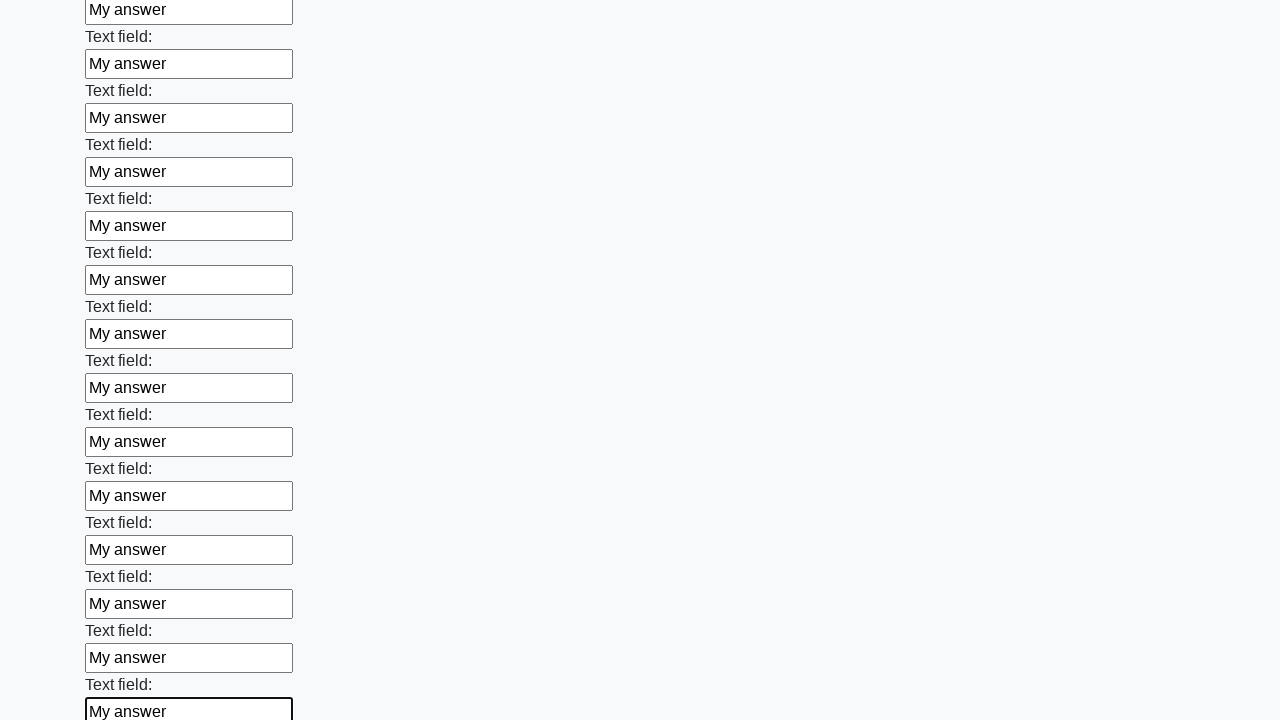

Filled a text input field with 'My answer' on [type='text'] >> nth=70
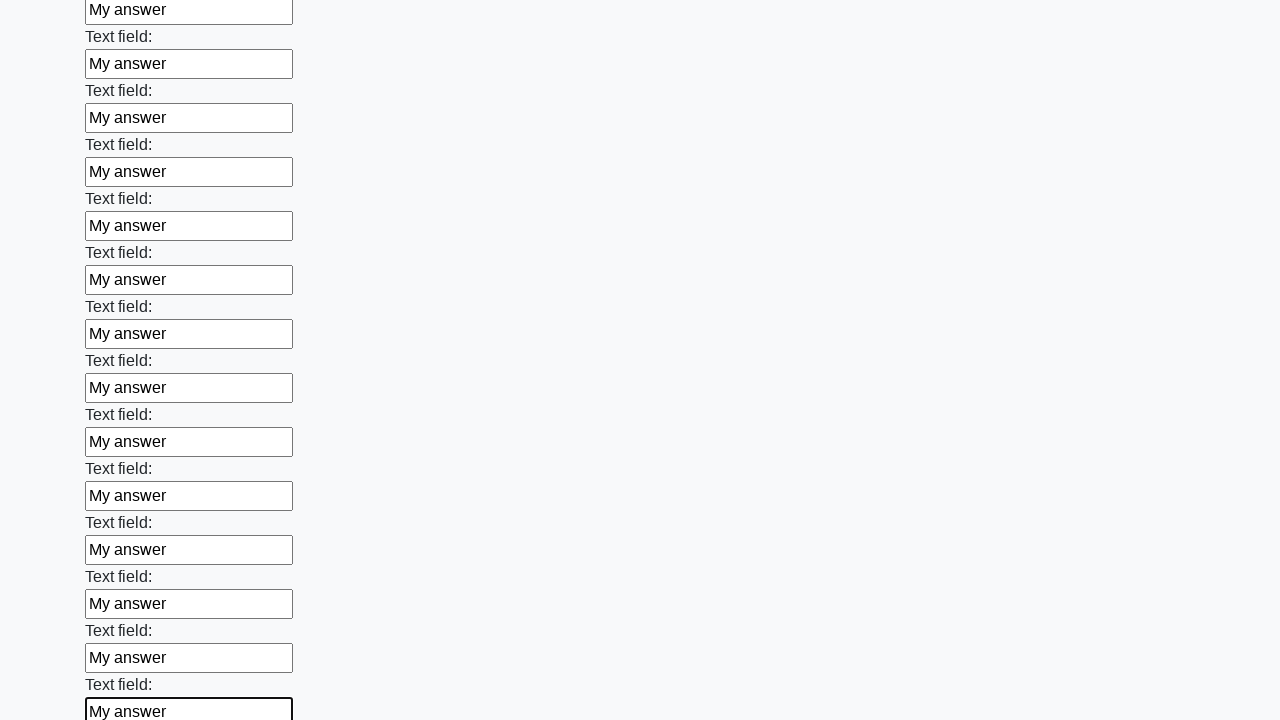

Filled a text input field with 'My answer' on [type='text'] >> nth=71
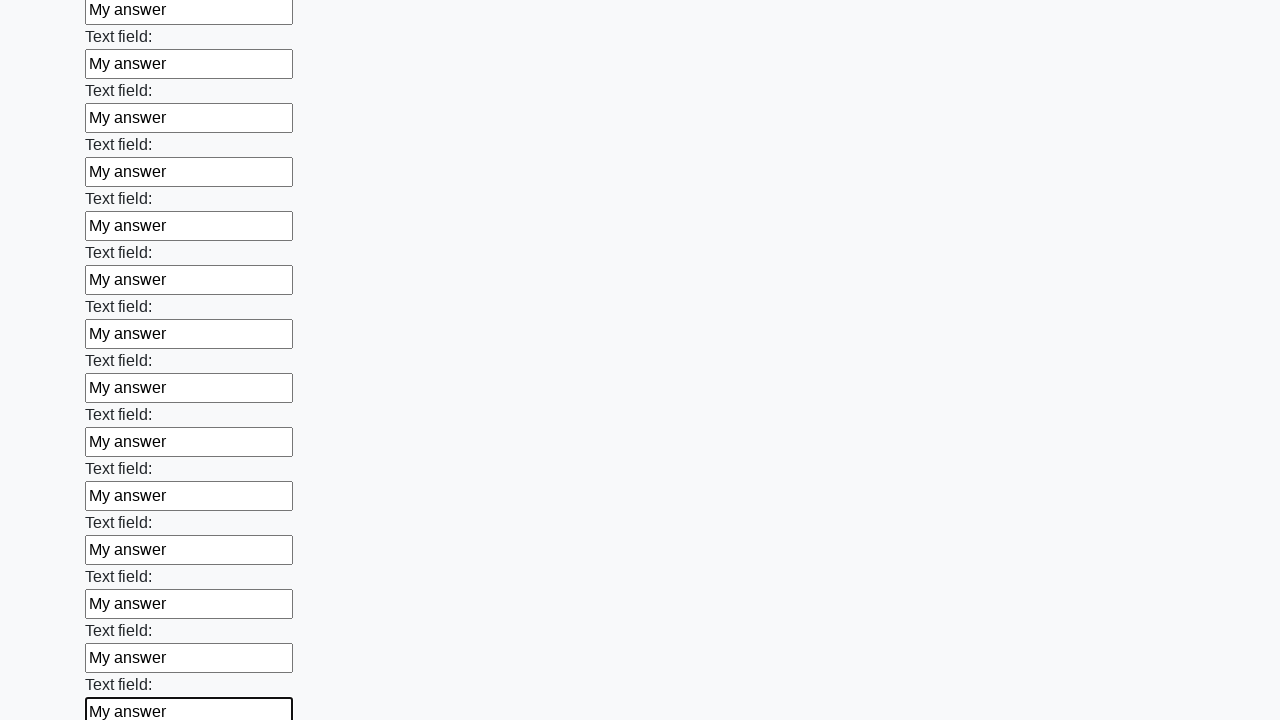

Filled a text input field with 'My answer' on [type='text'] >> nth=72
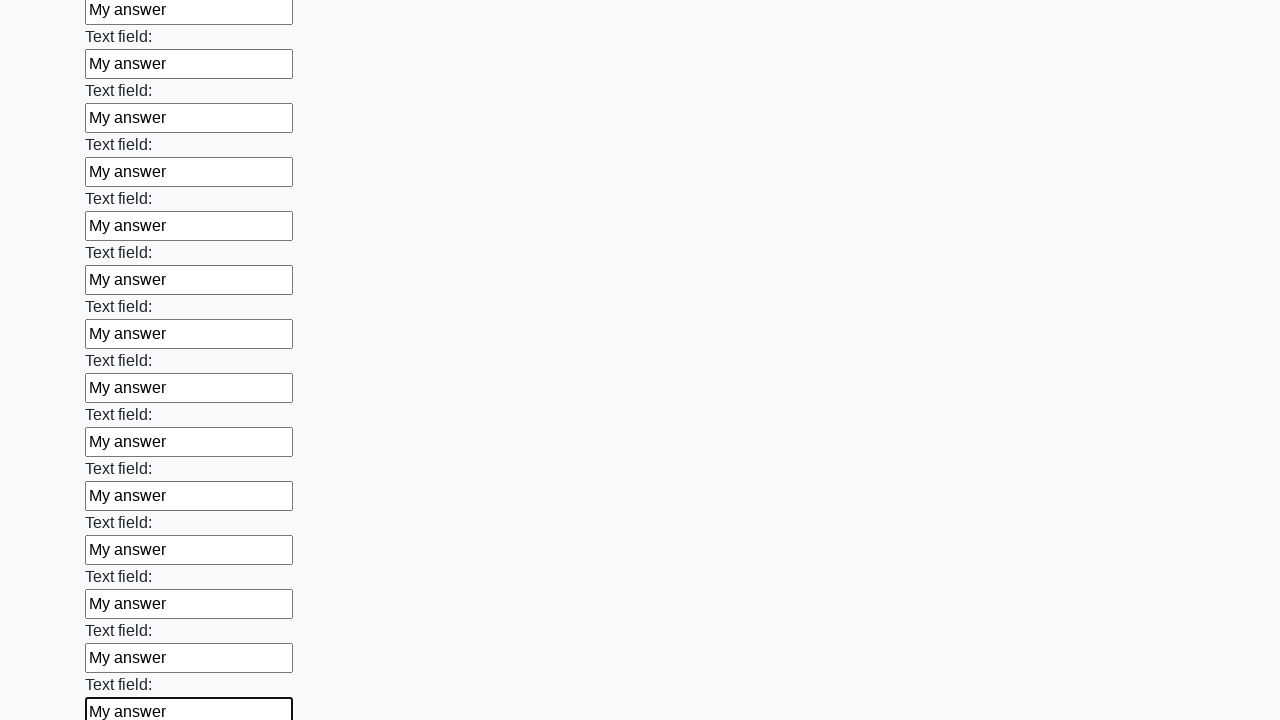

Filled a text input field with 'My answer' on [type='text'] >> nth=73
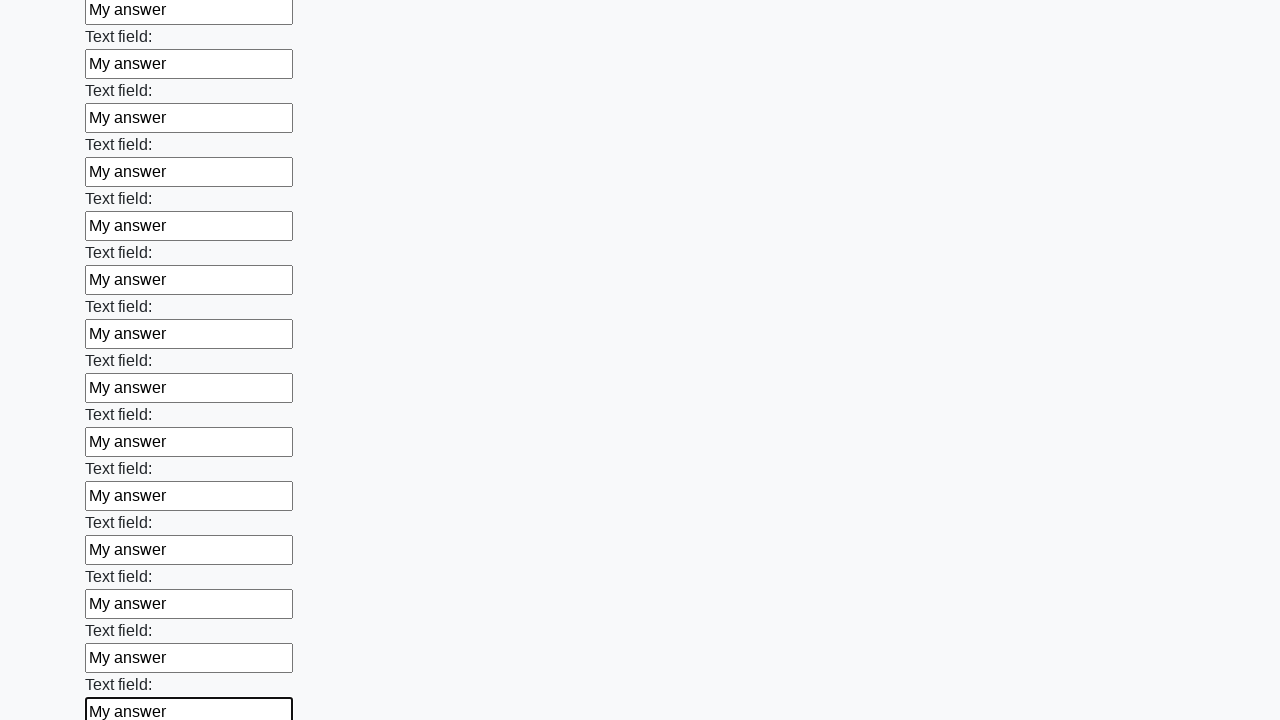

Filled a text input field with 'My answer' on [type='text'] >> nth=74
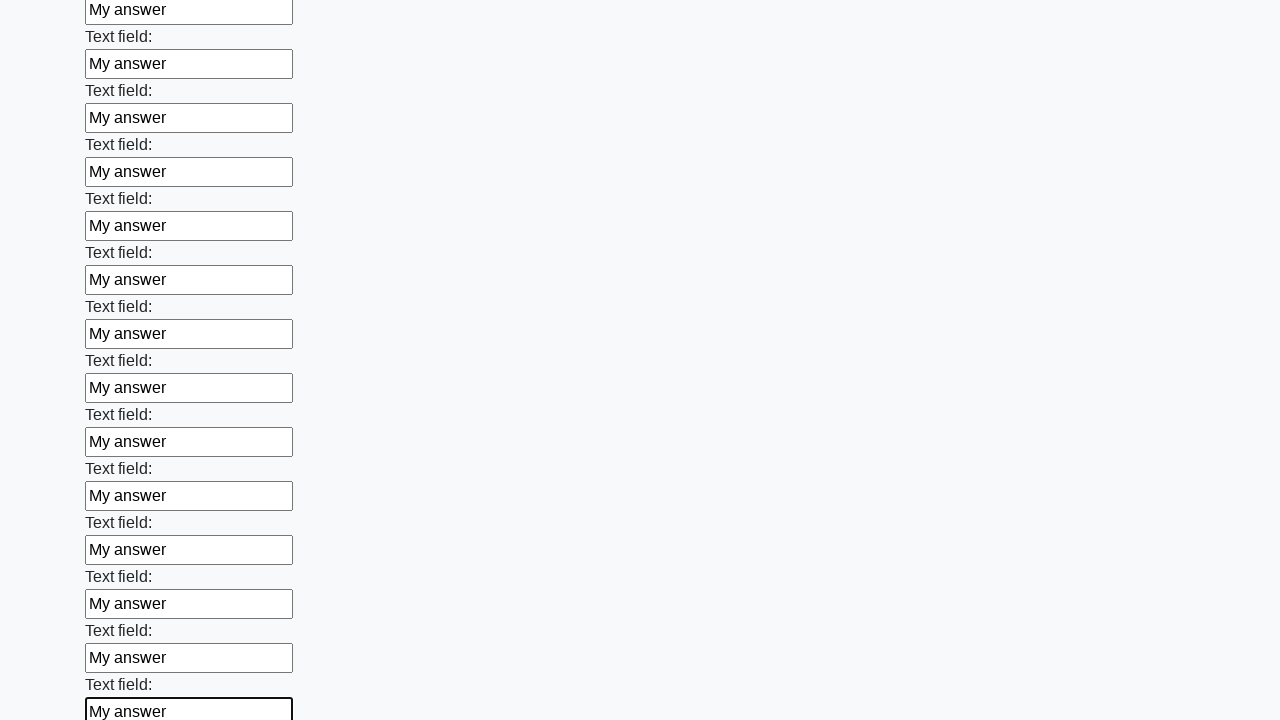

Filled a text input field with 'My answer' on [type='text'] >> nth=75
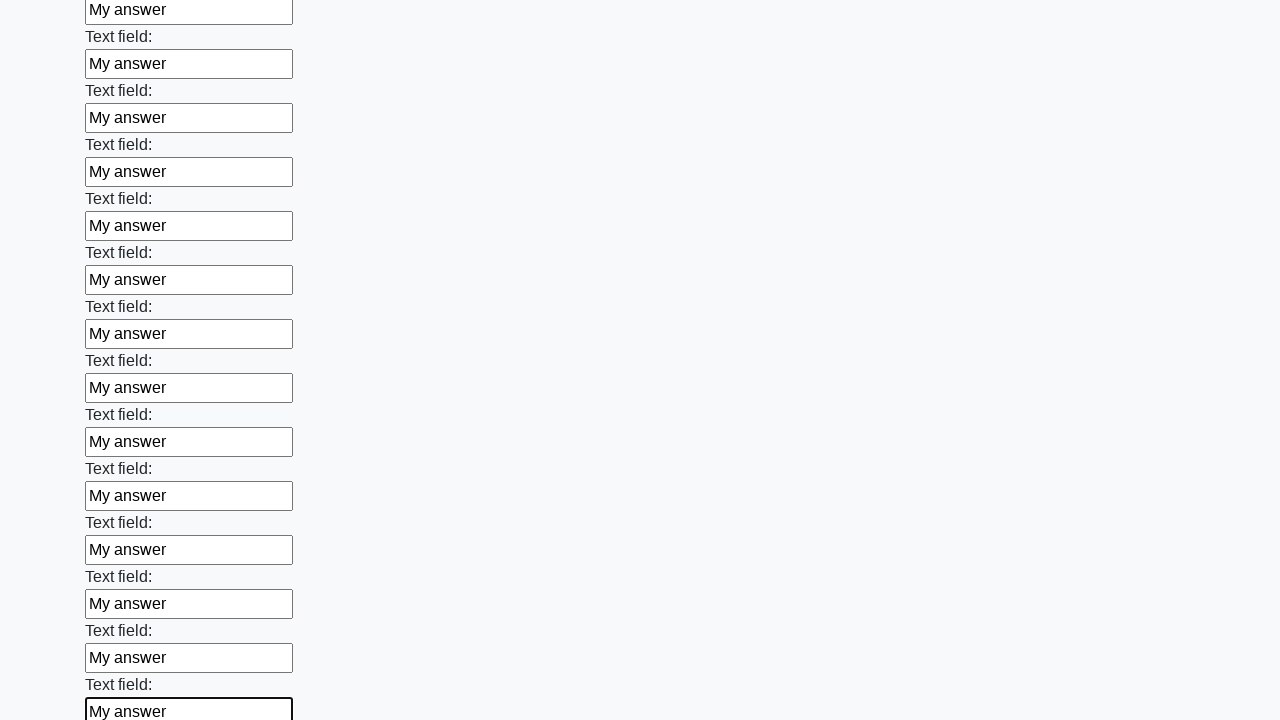

Filled a text input field with 'My answer' on [type='text'] >> nth=76
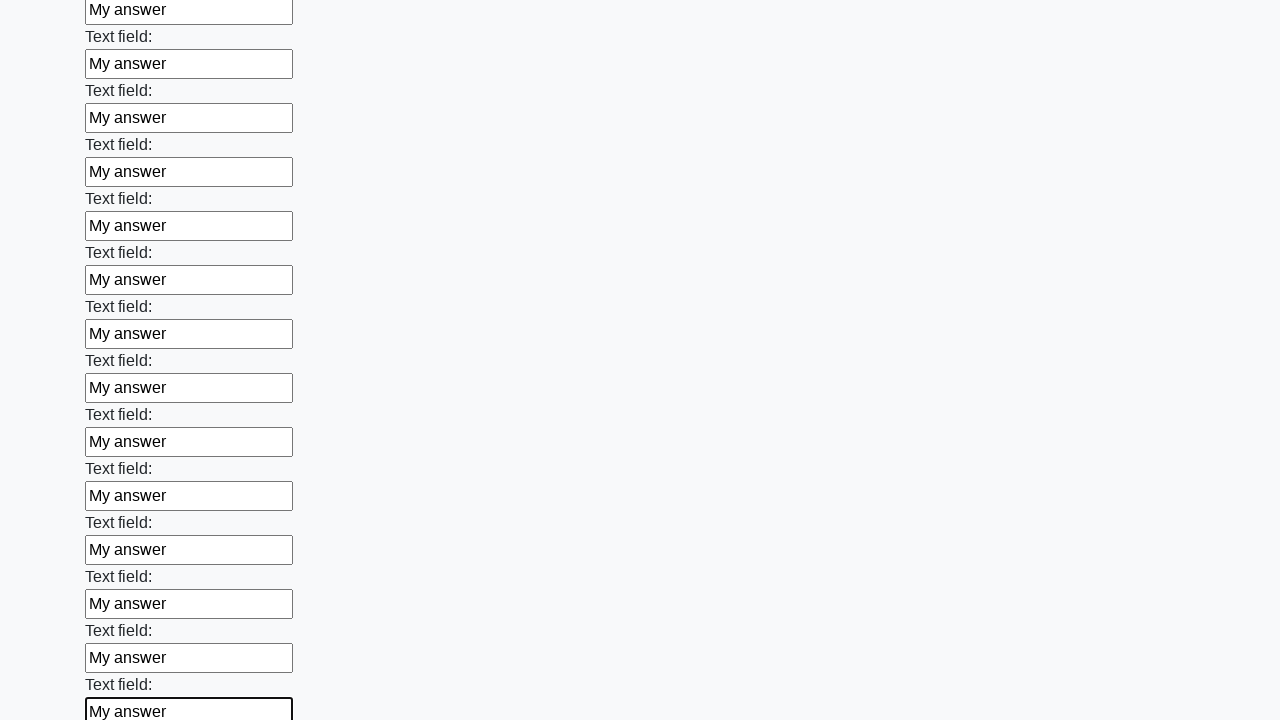

Filled a text input field with 'My answer' on [type='text'] >> nth=77
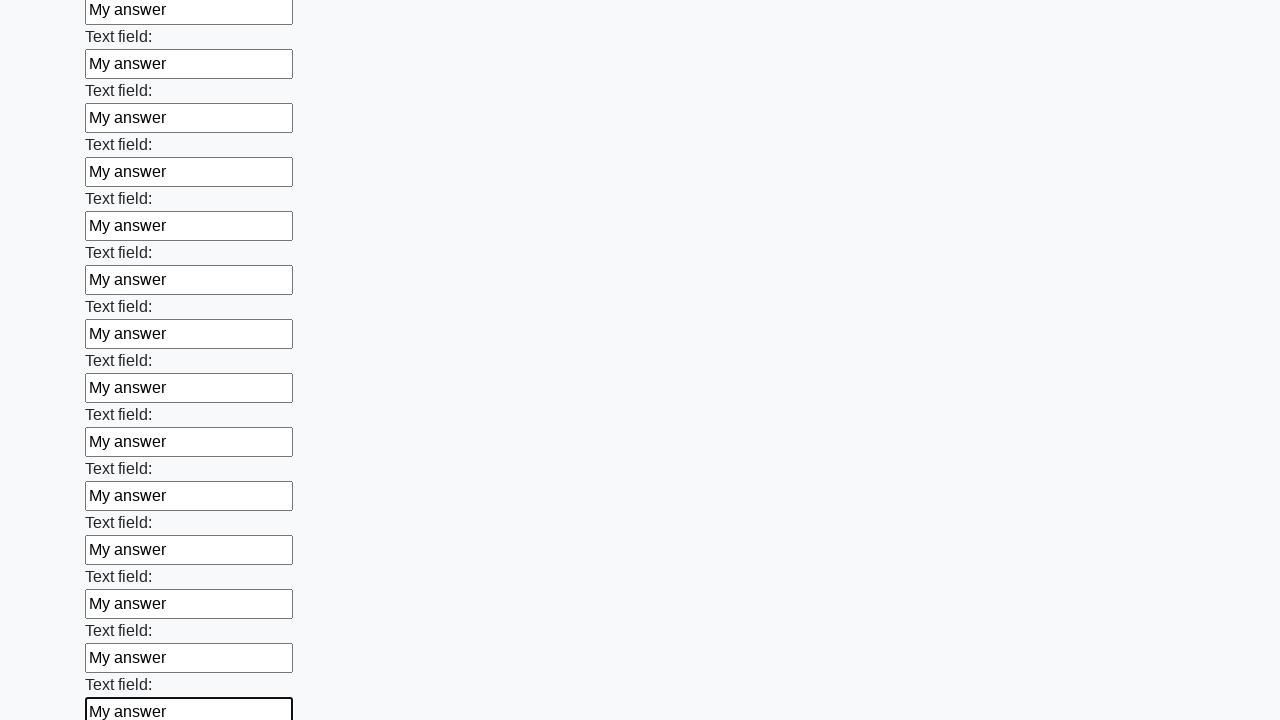

Filled a text input field with 'My answer' on [type='text'] >> nth=78
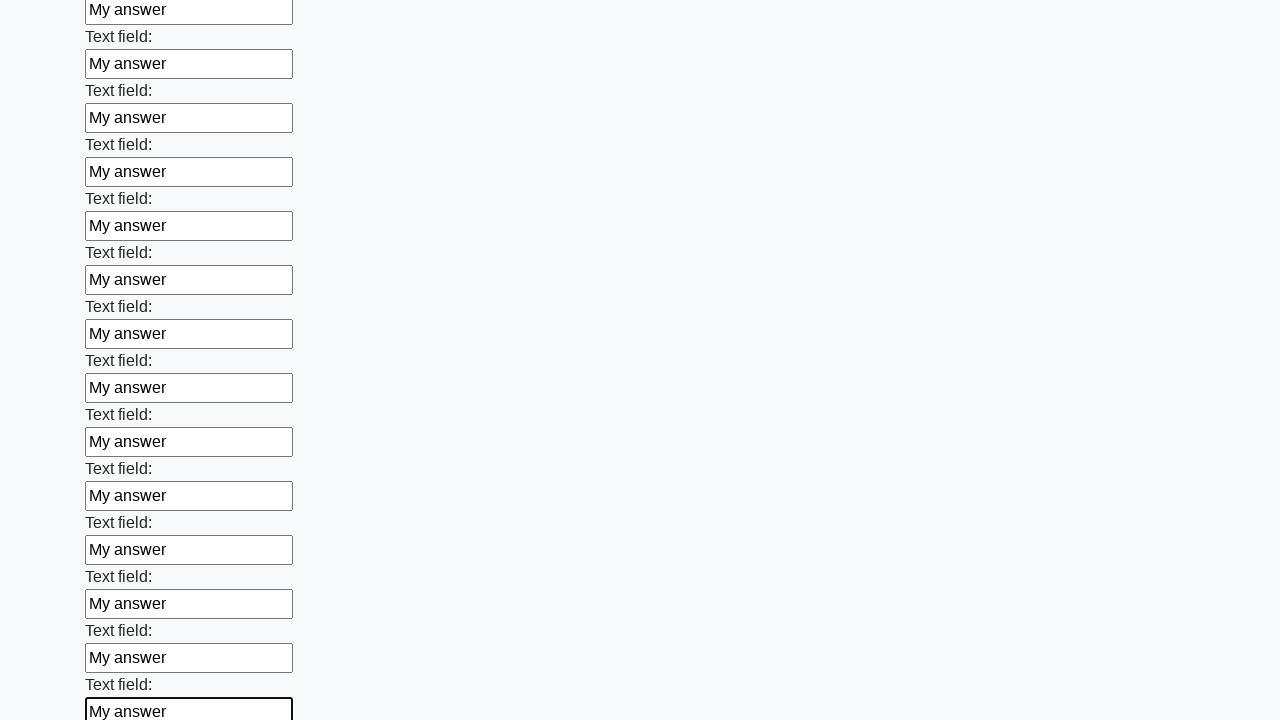

Filled a text input field with 'My answer' on [type='text'] >> nth=79
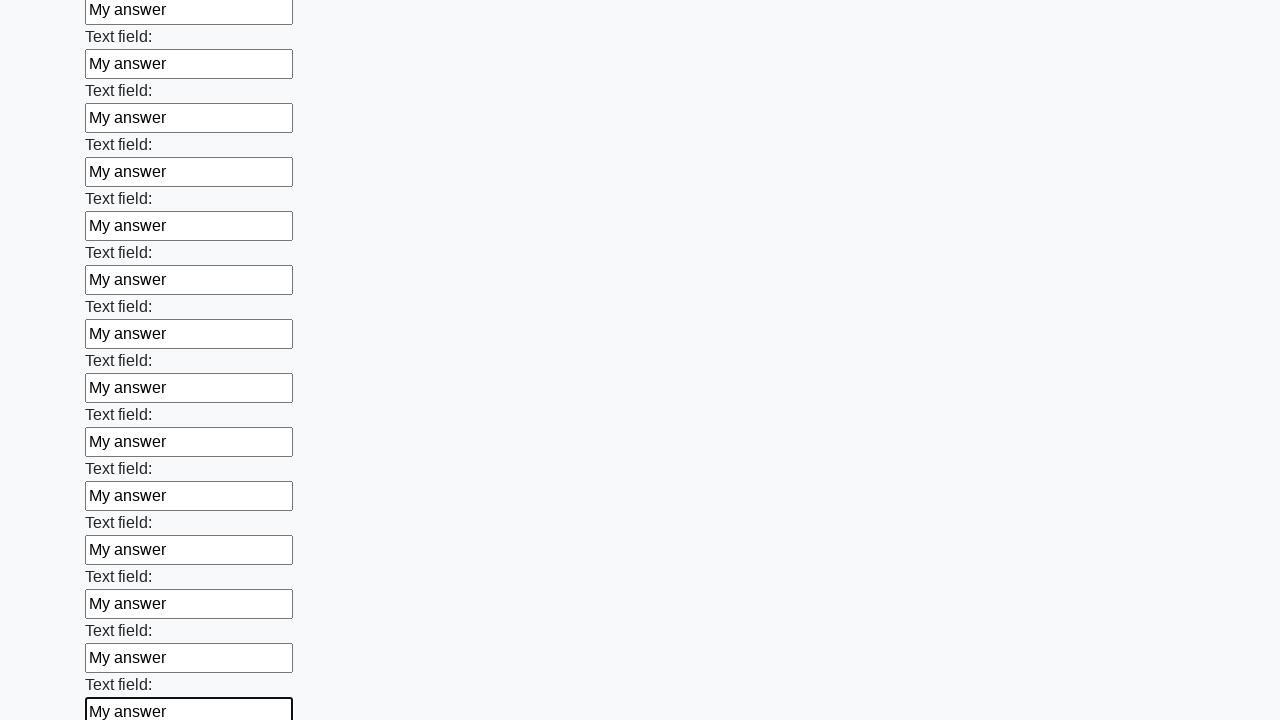

Filled a text input field with 'My answer' on [type='text'] >> nth=80
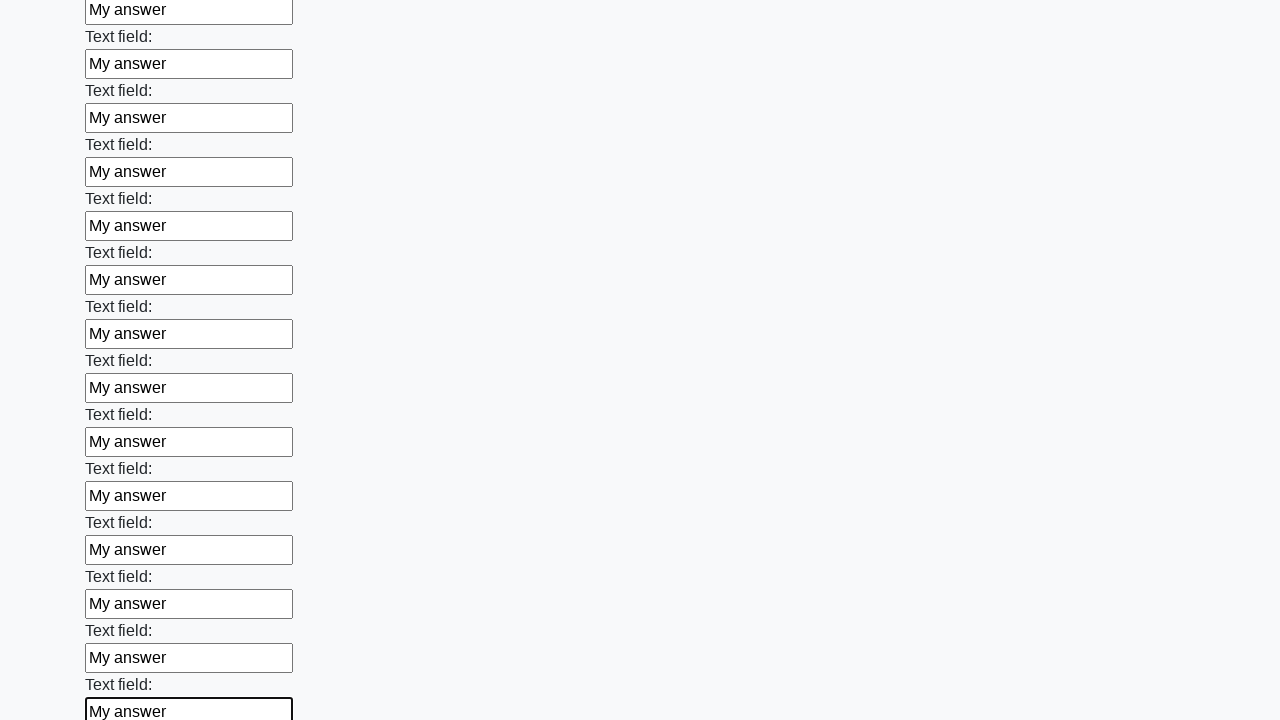

Filled a text input field with 'My answer' on [type='text'] >> nth=81
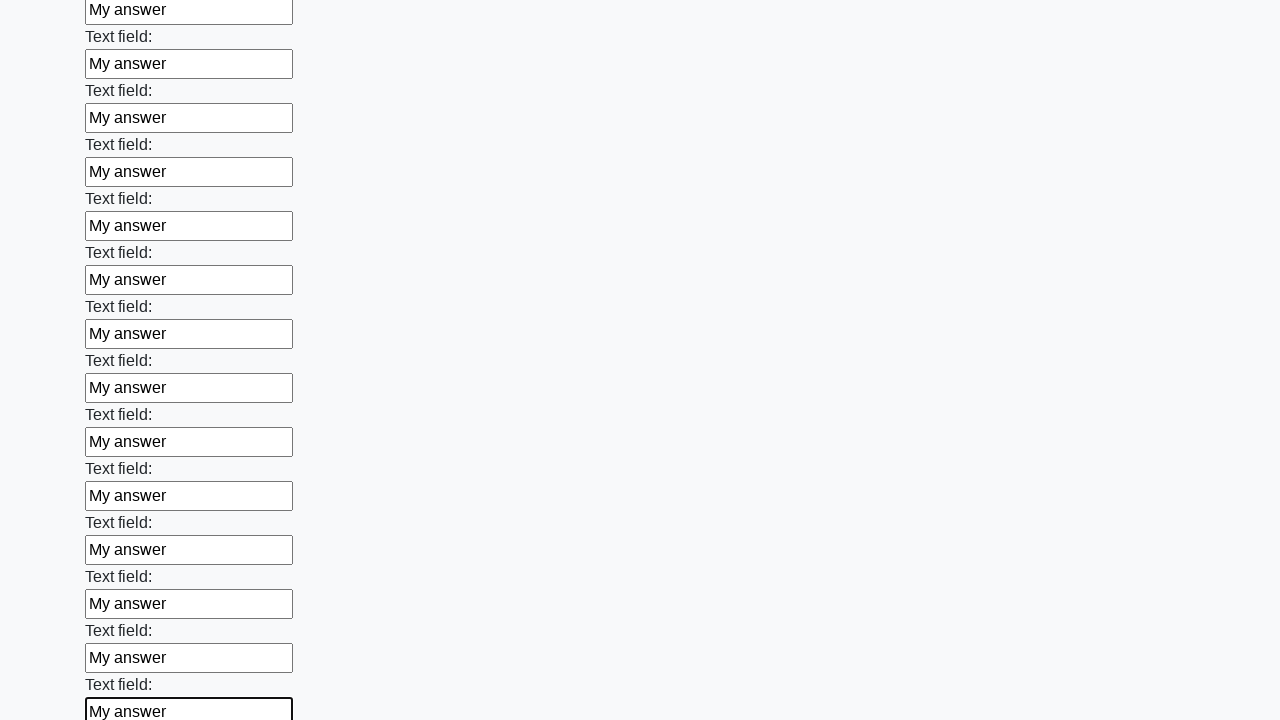

Filled a text input field with 'My answer' on [type='text'] >> nth=82
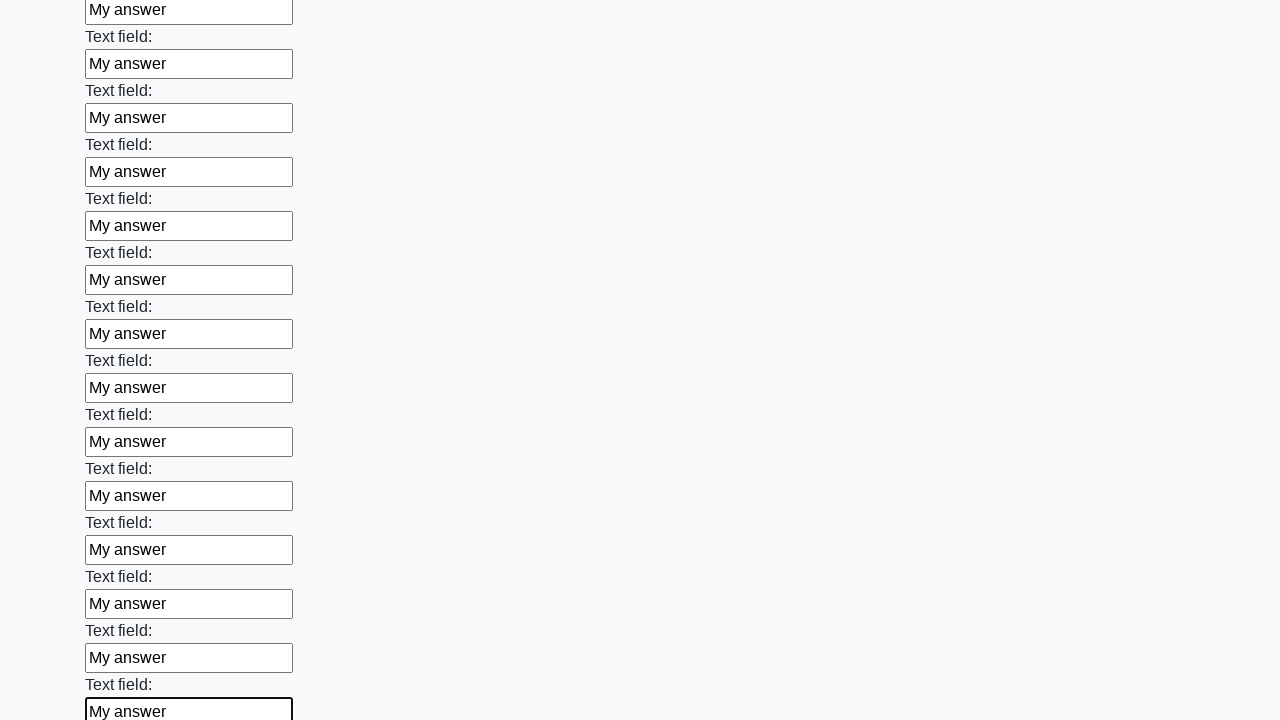

Filled a text input field with 'My answer' on [type='text'] >> nth=83
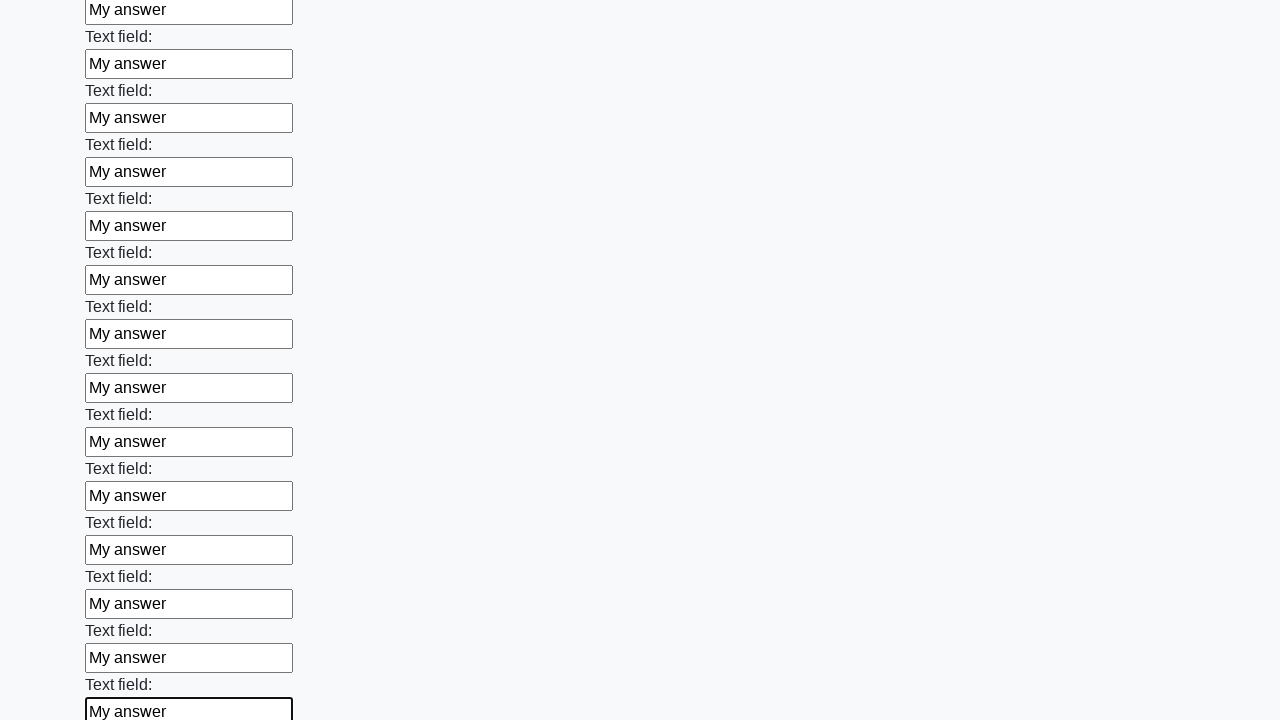

Filled a text input field with 'My answer' on [type='text'] >> nth=84
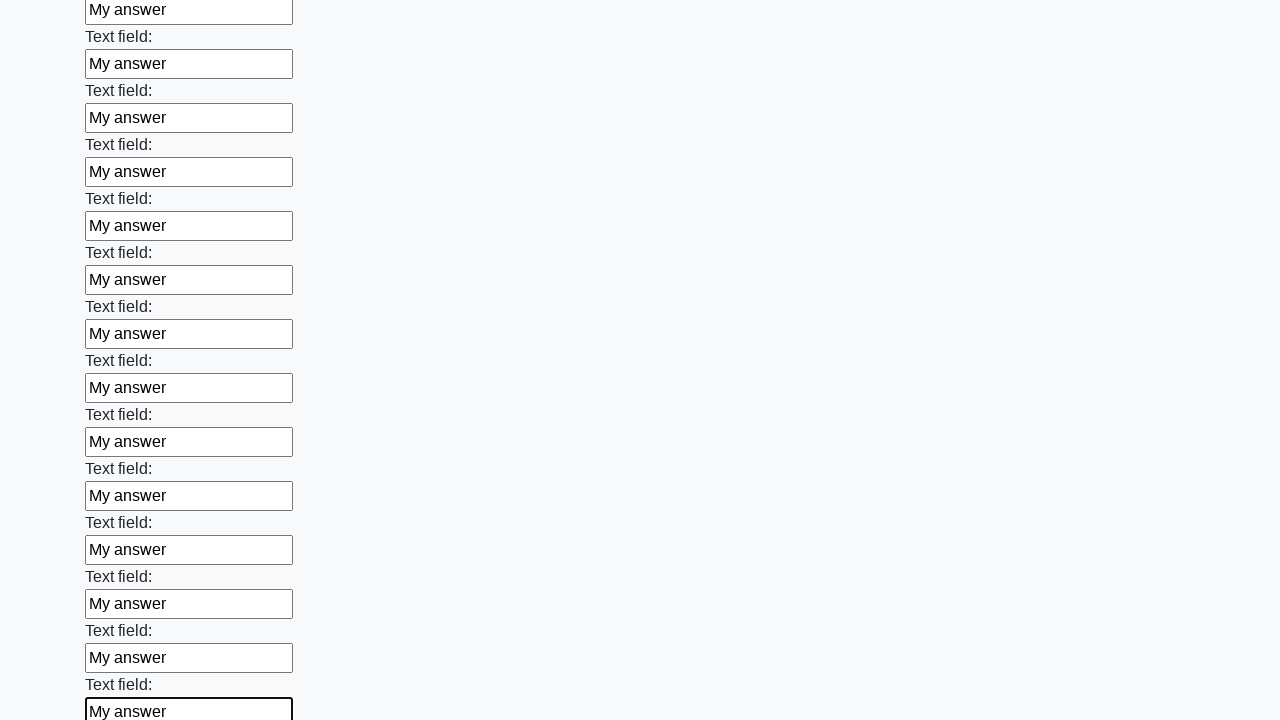

Filled a text input field with 'My answer' on [type='text'] >> nth=85
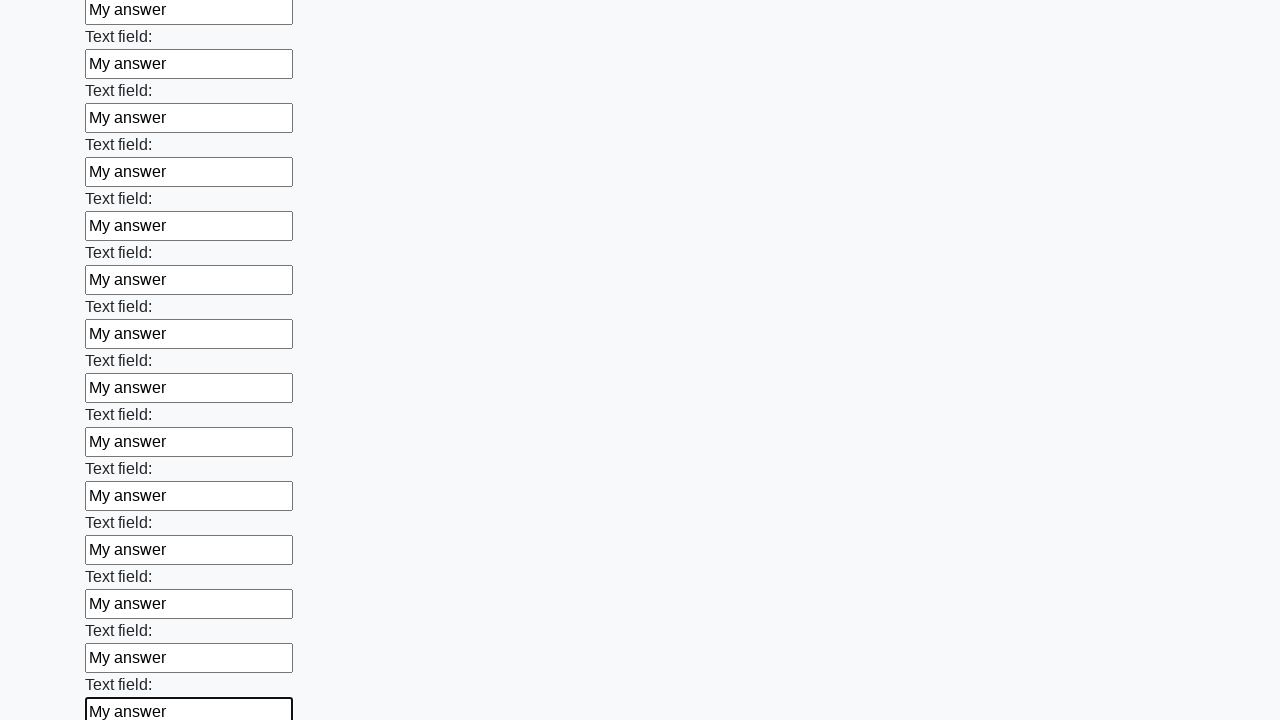

Filled a text input field with 'My answer' on [type='text'] >> nth=86
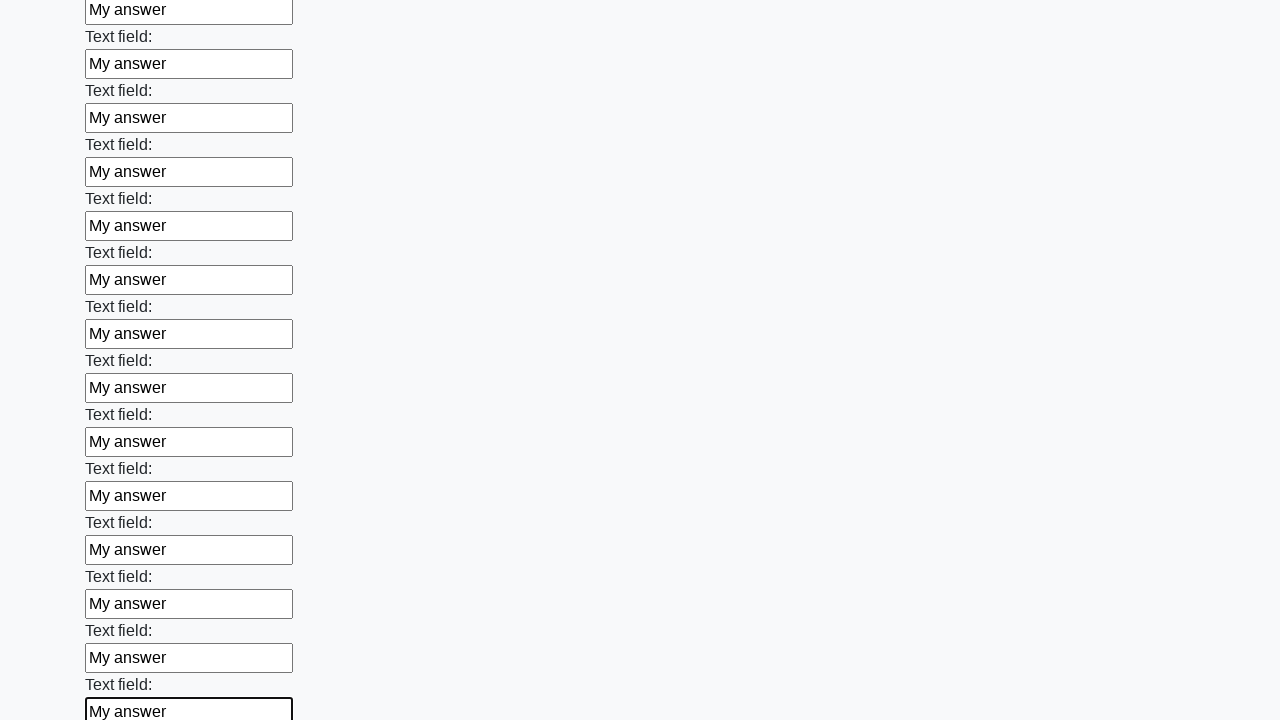

Filled a text input field with 'My answer' on [type='text'] >> nth=87
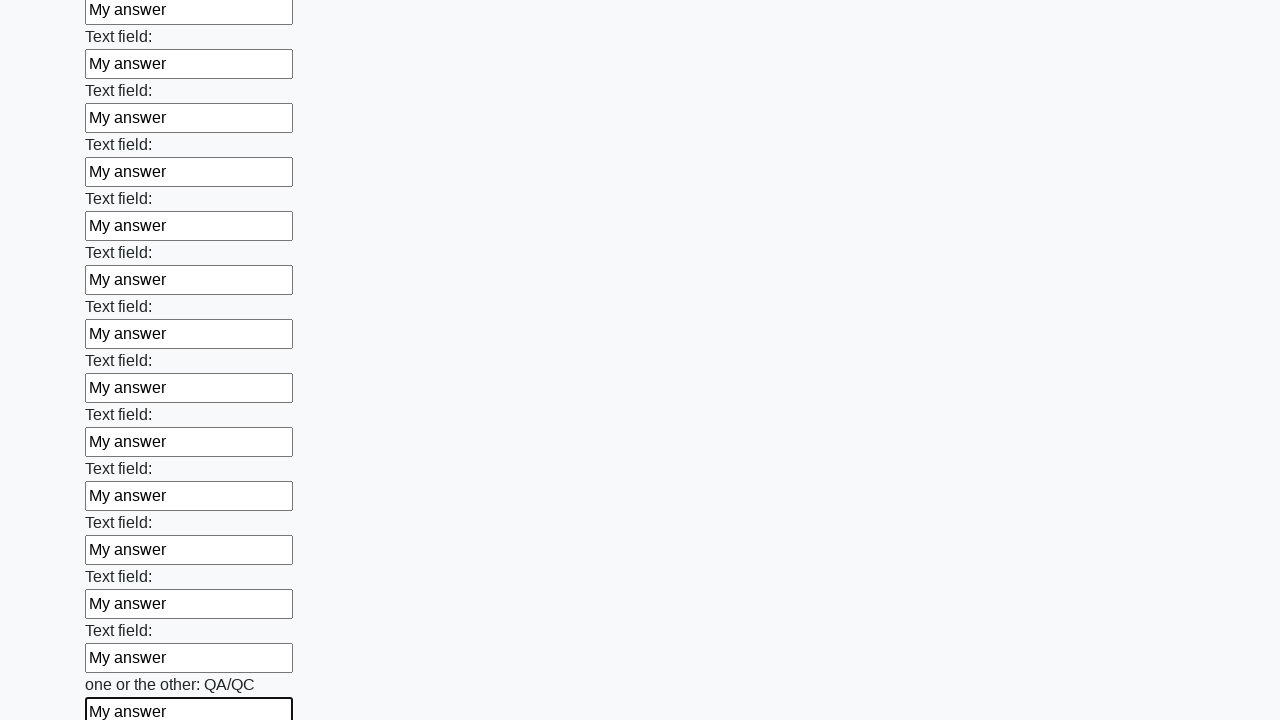

Filled a text input field with 'My answer' on [type='text'] >> nth=88
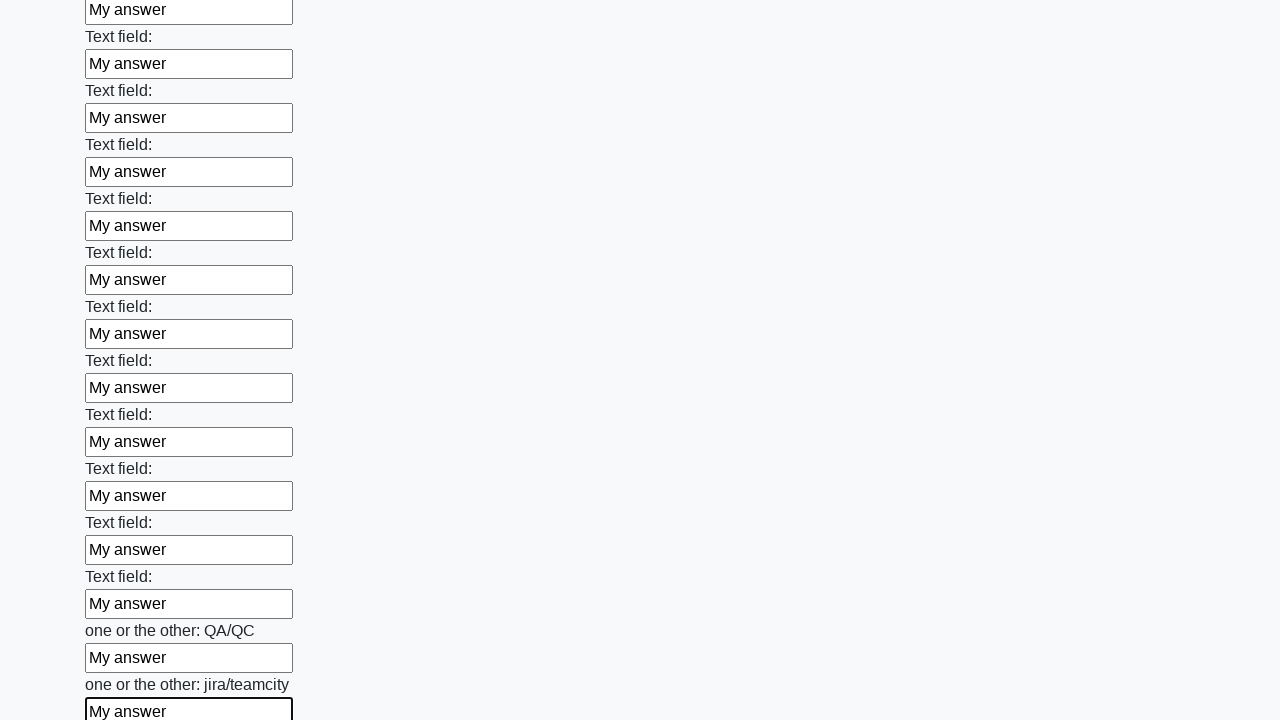

Filled a text input field with 'My answer' on [type='text'] >> nth=89
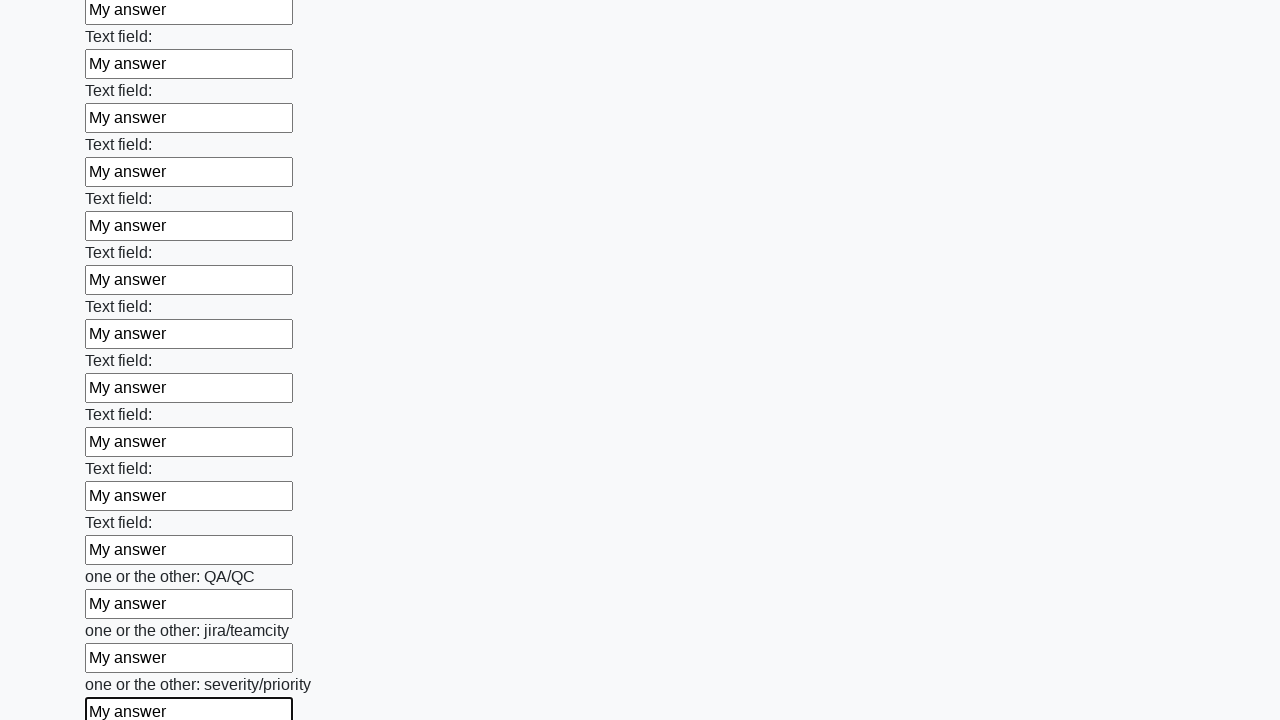

Filled a text input field with 'My answer' on [type='text'] >> nth=90
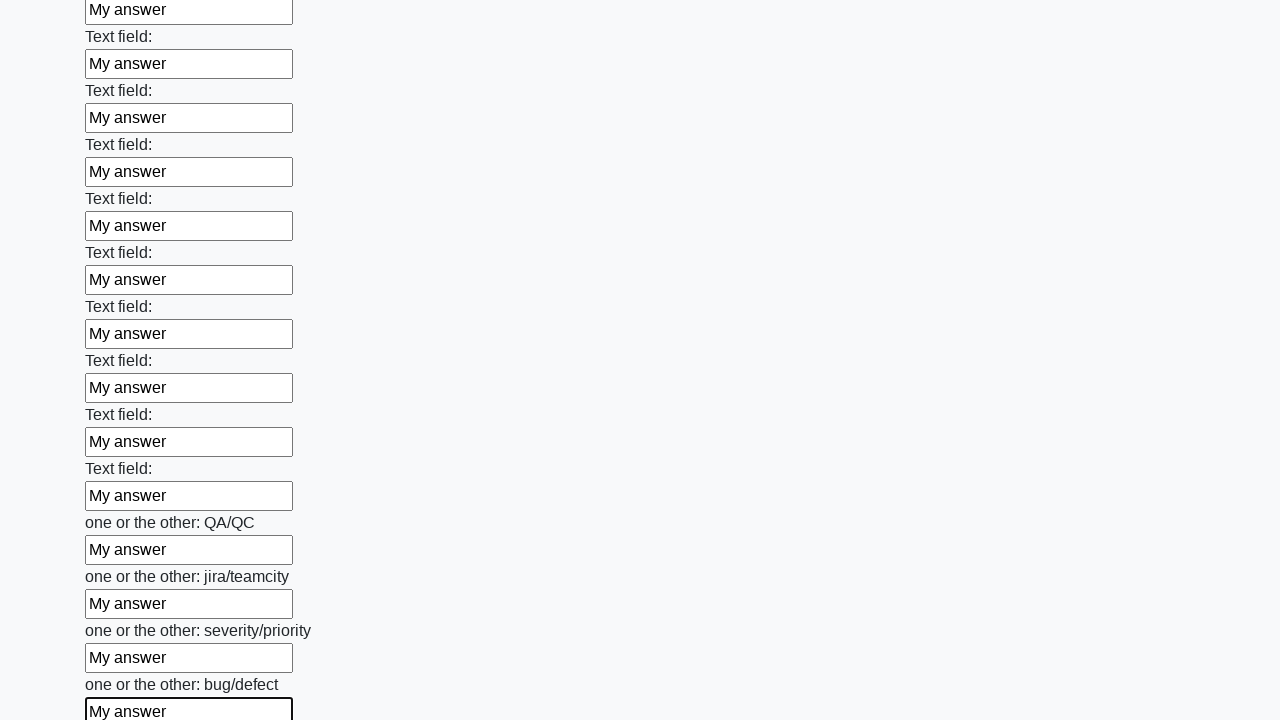

Filled a text input field with 'My answer' on [type='text'] >> nth=91
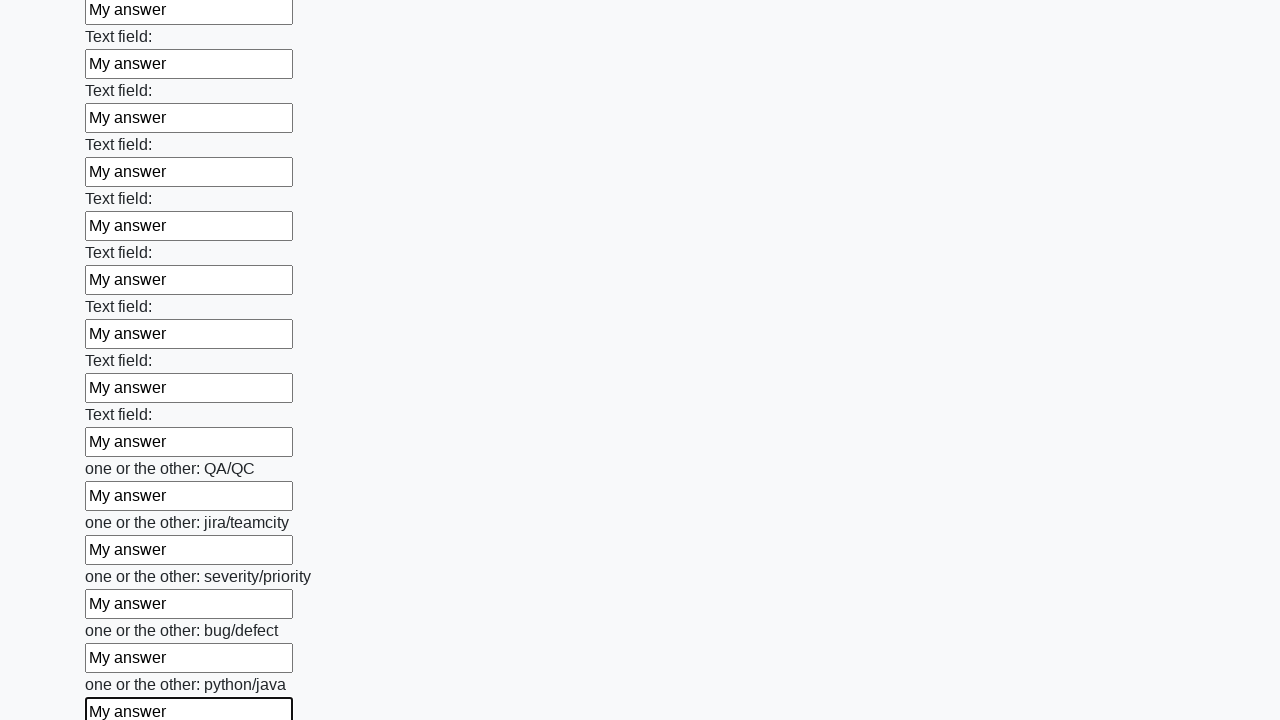

Filled a text input field with 'My answer' on [type='text'] >> nth=92
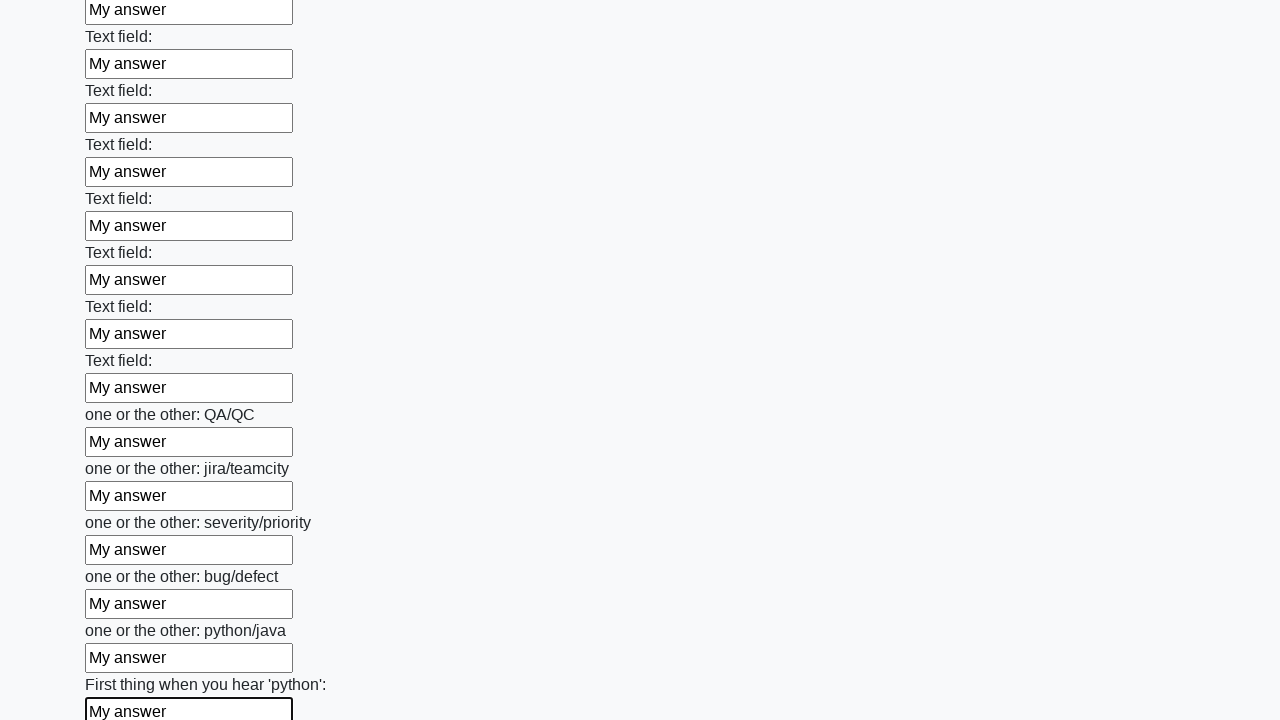

Filled a text input field with 'My answer' on [type='text'] >> nth=93
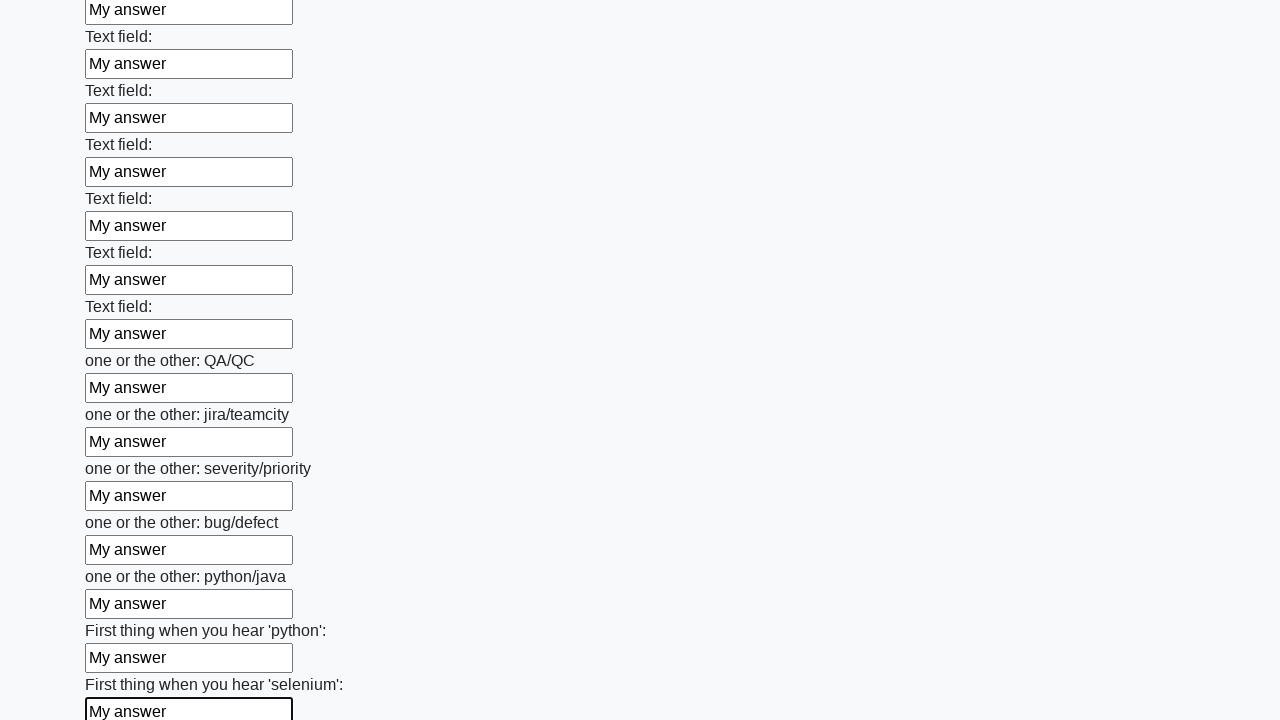

Filled a text input field with 'My answer' on [type='text'] >> nth=94
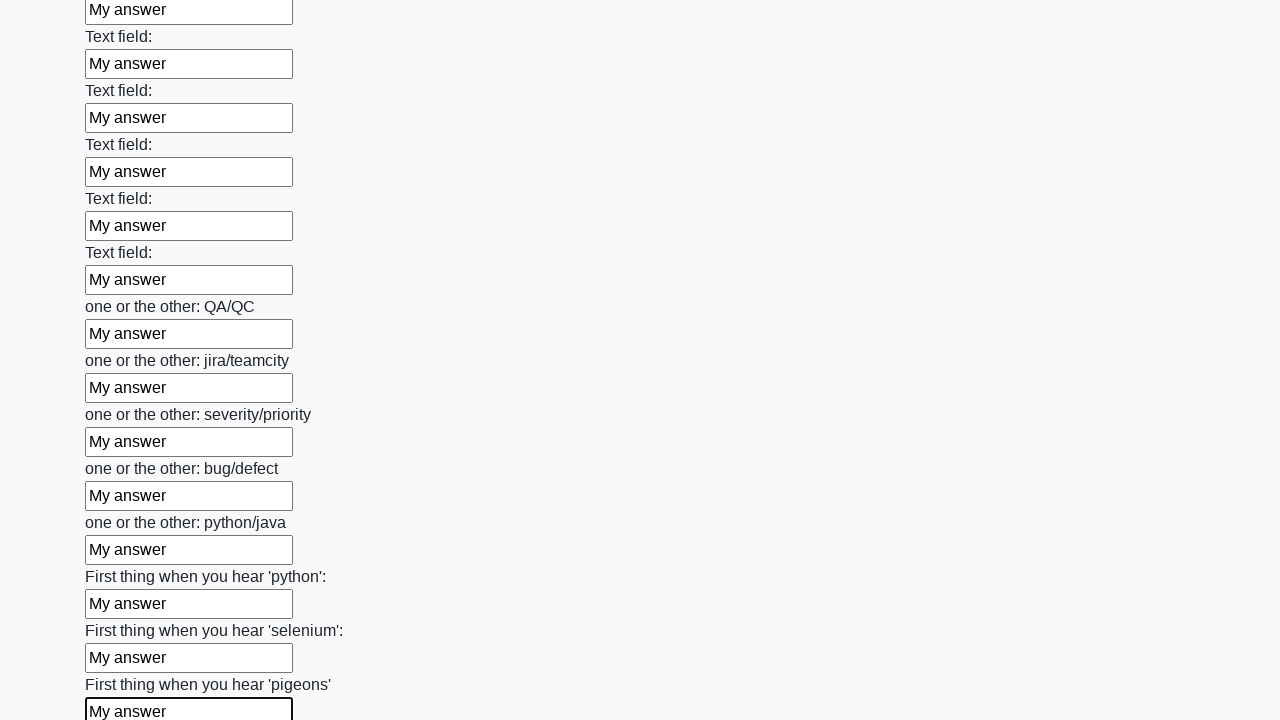

Filled a text input field with 'My answer' on [type='text'] >> nth=95
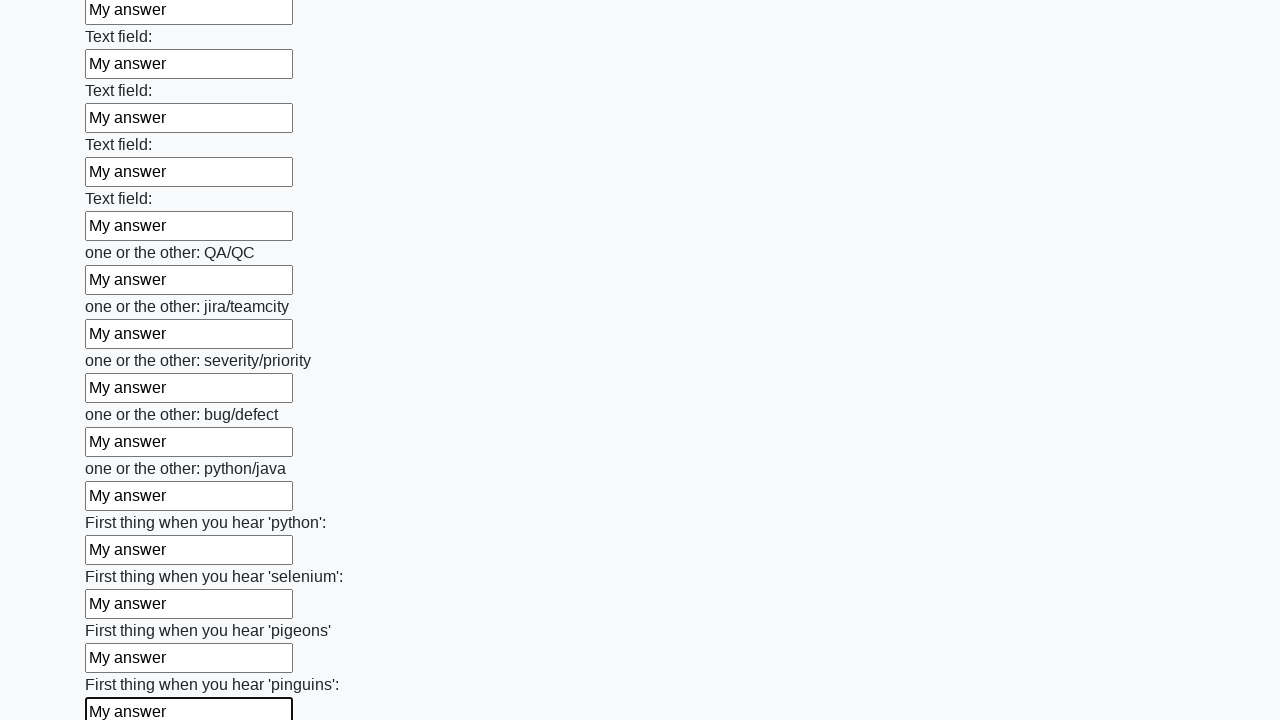

Filled a text input field with 'My answer' on [type='text'] >> nth=96
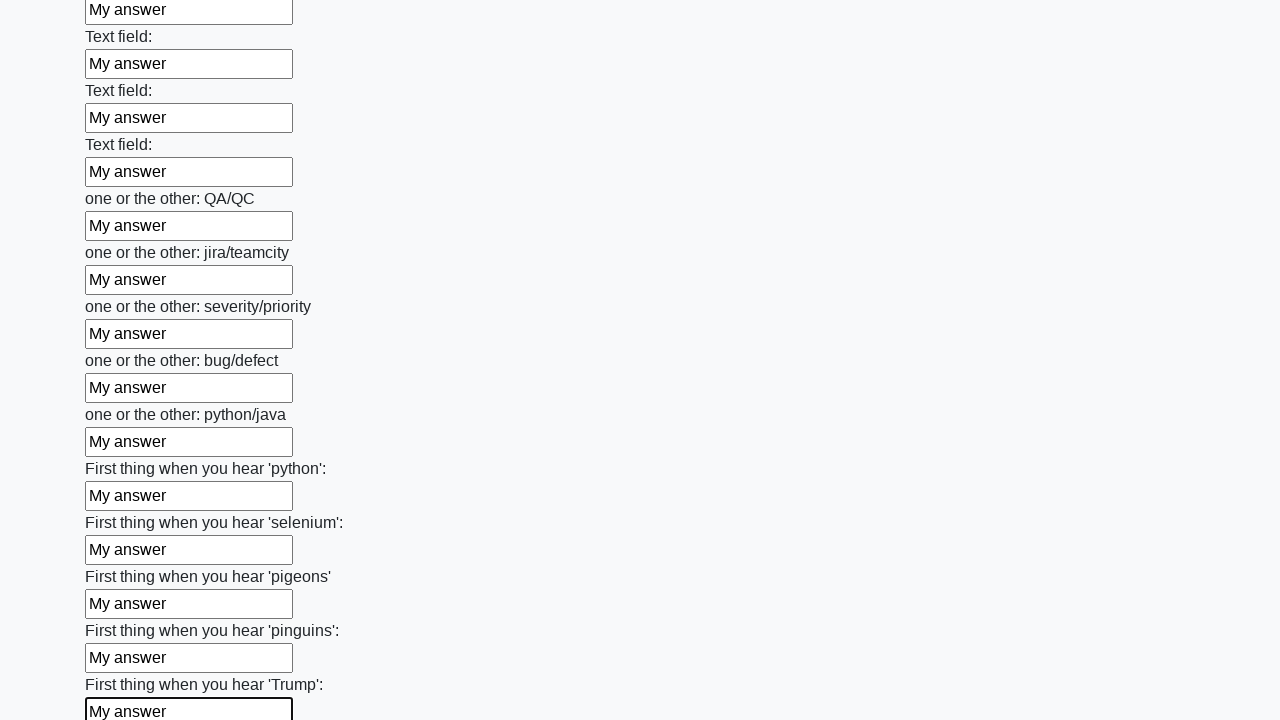

Filled a text input field with 'My answer' on [type='text'] >> nth=97
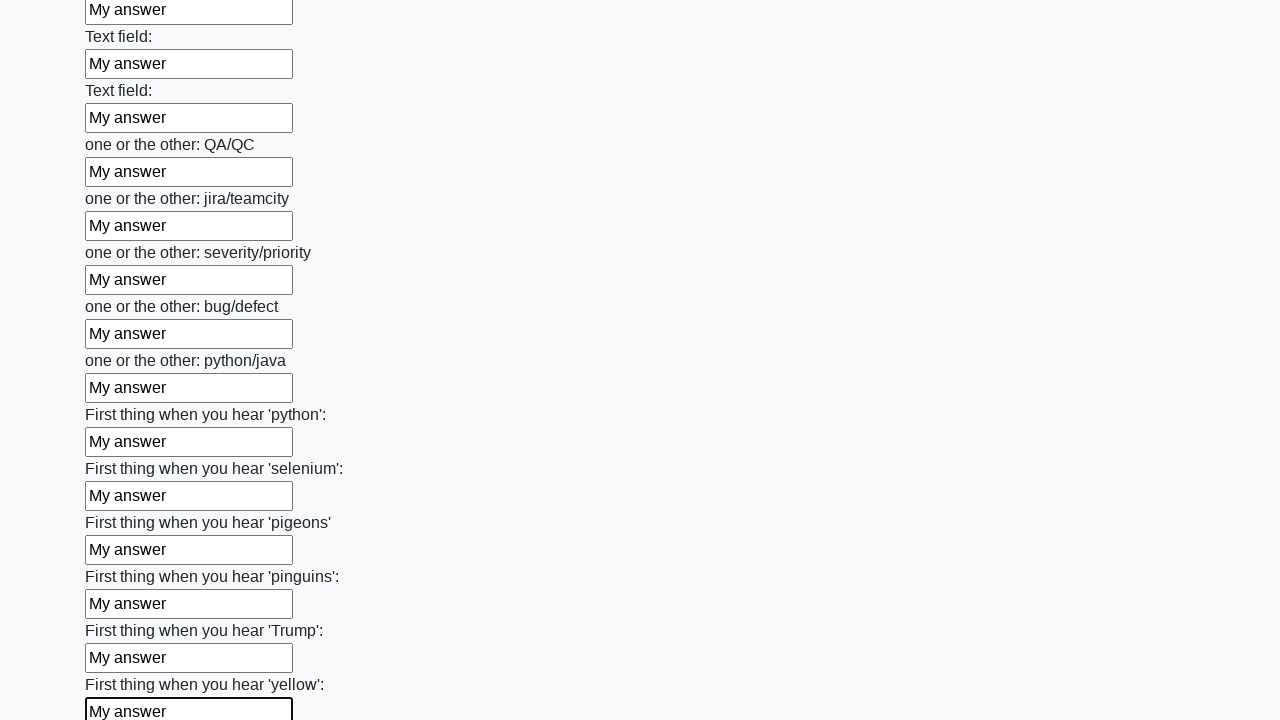

Filled a text input field with 'My answer' on [type='text'] >> nth=98
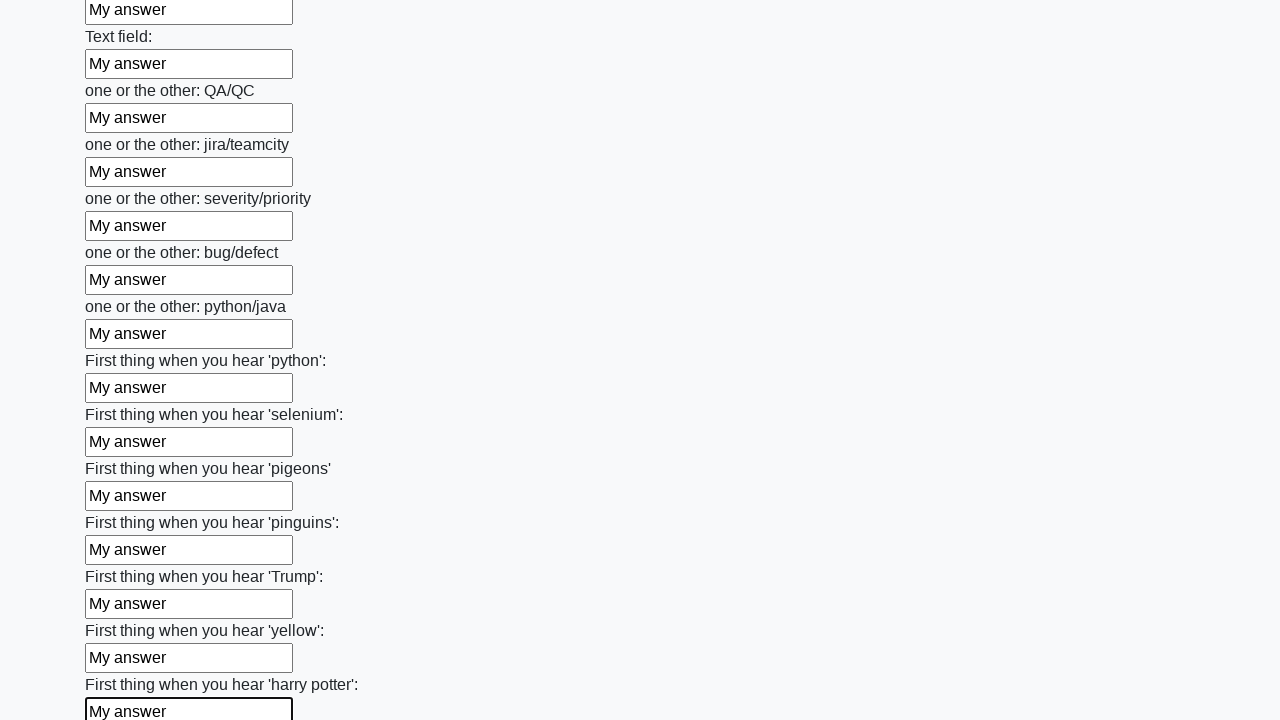

Filled a text input field with 'My answer' on [type='text'] >> nth=99
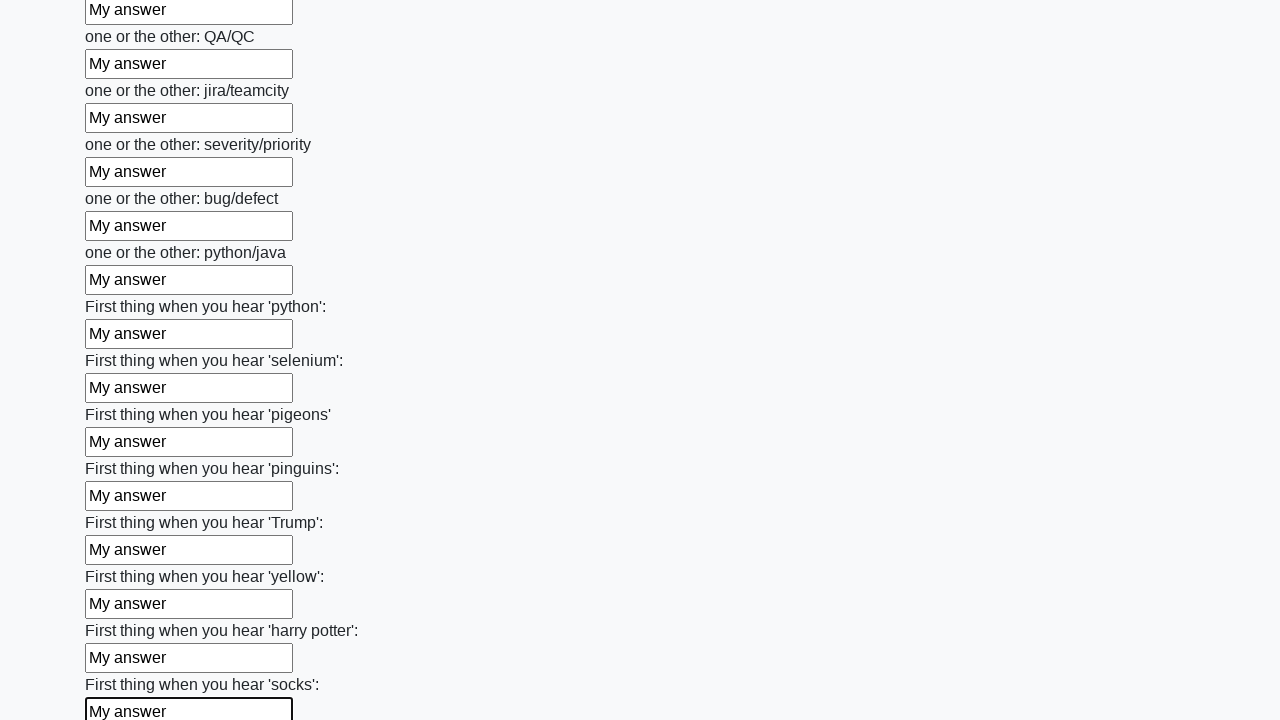

Clicked the submit button to submit the form at (123, 611) on button.btn
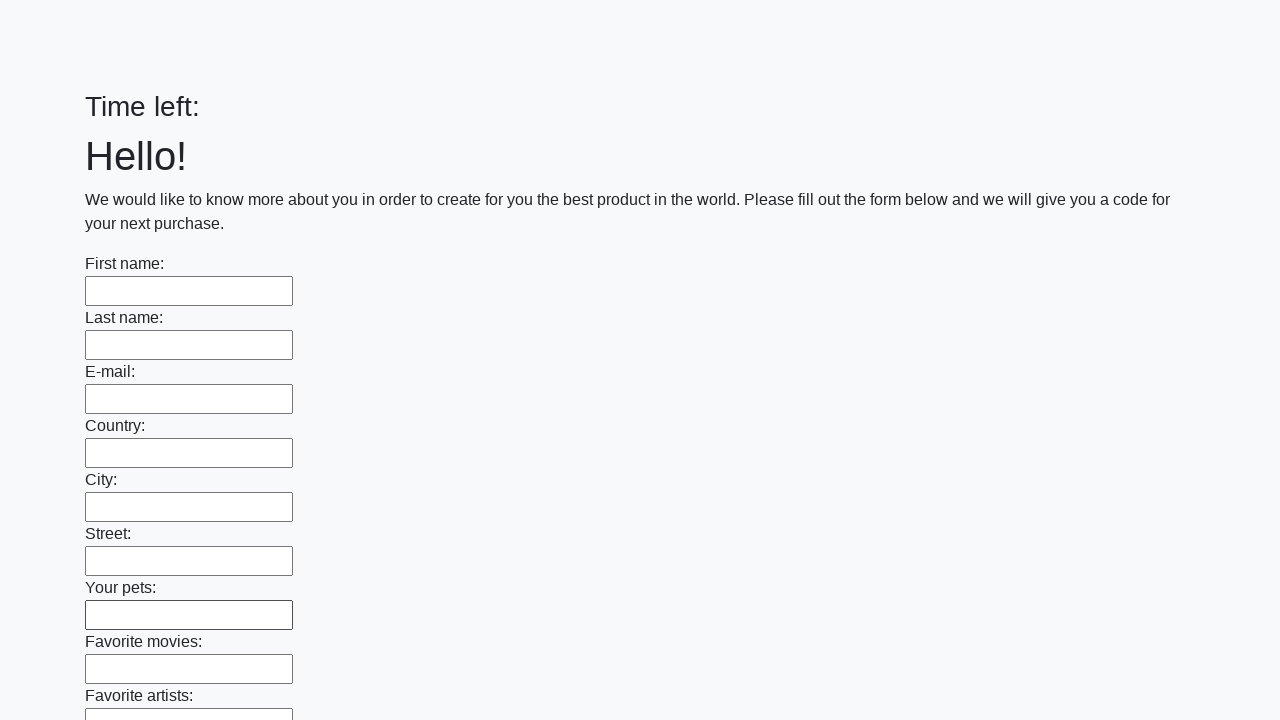

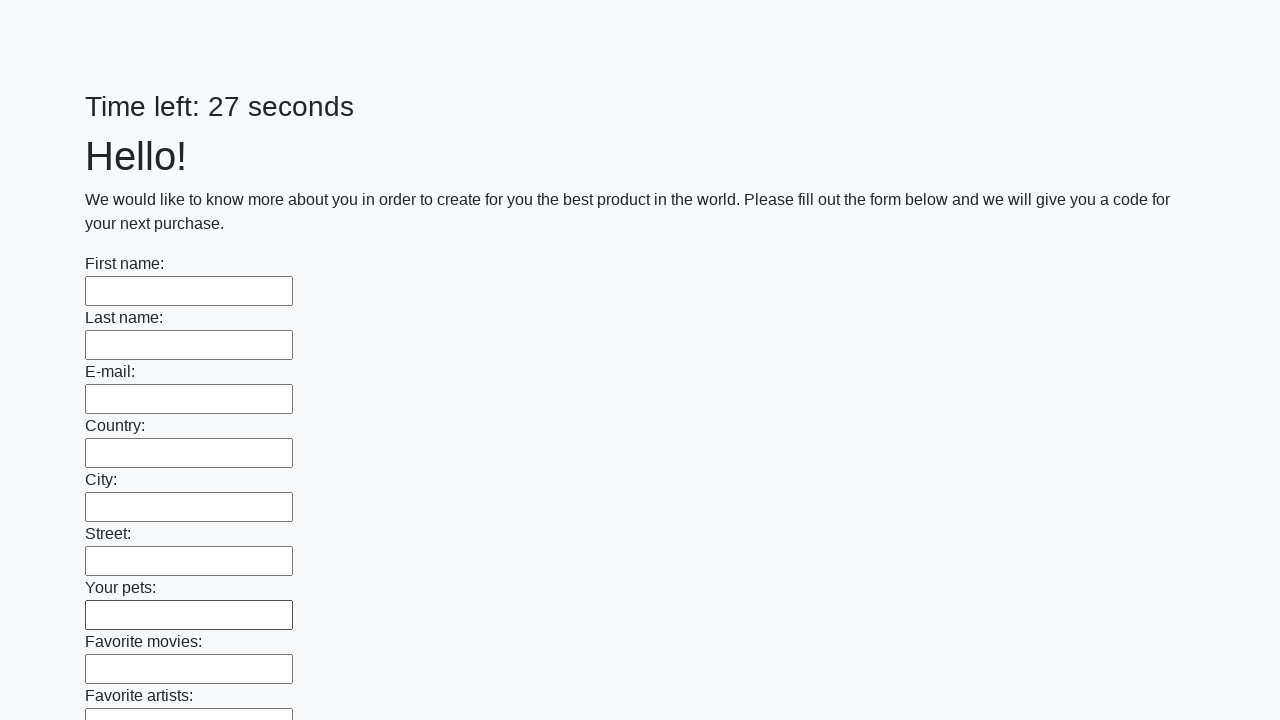